Navigates to jQuery UI website and locates the "Demos" link element, then uses JavaScript to visually highlight the element by toggling its border and color styles repeatedly.

Starting URL: http://jqueryui.com/

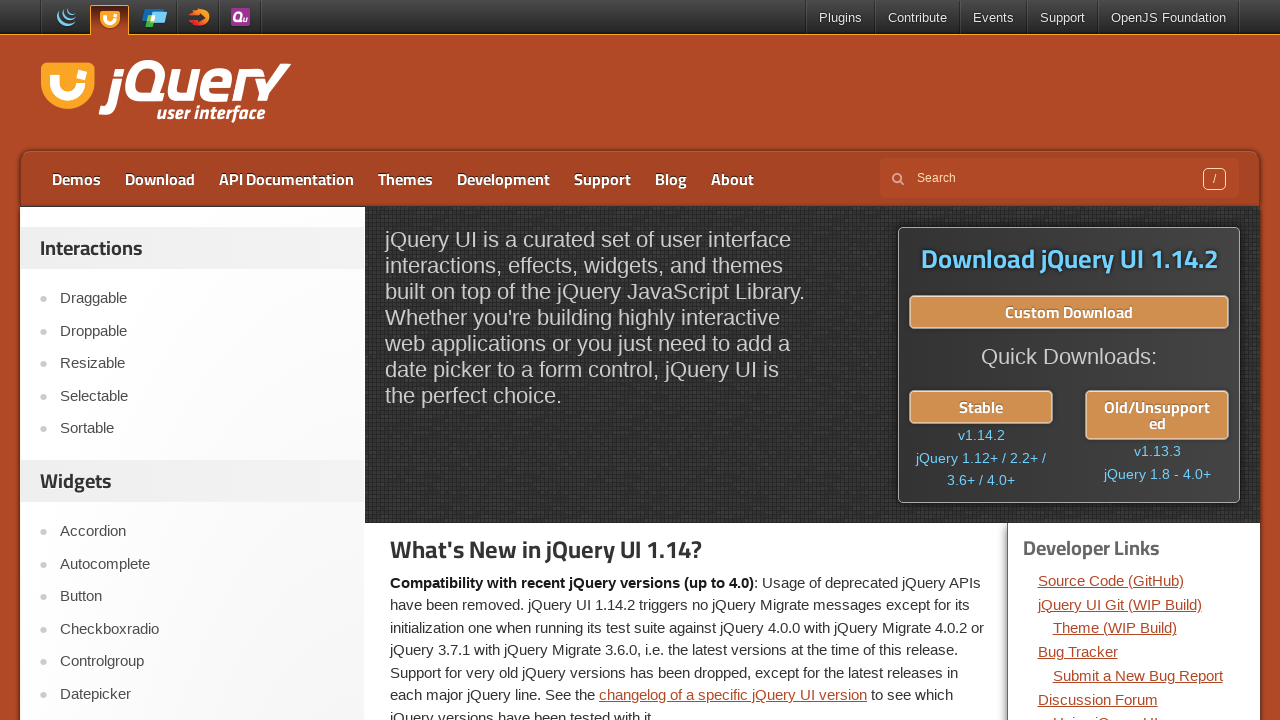

Navigated to jQuery UI website
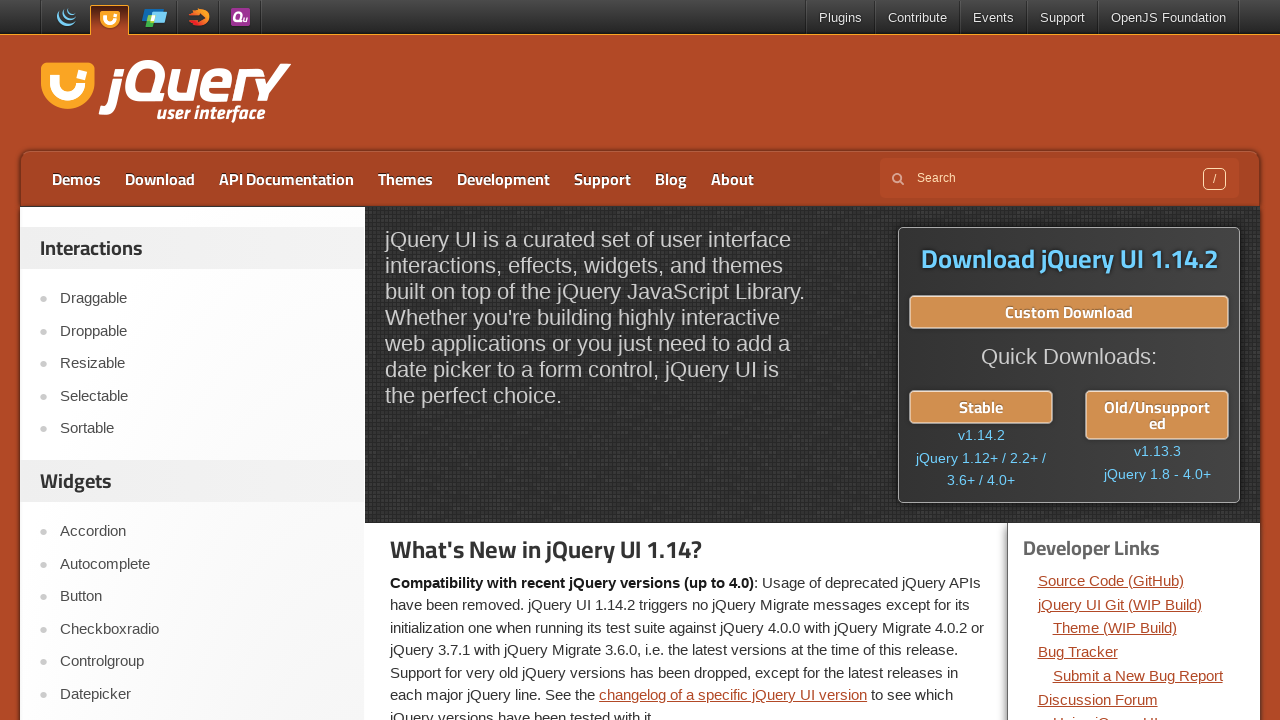

Located the Demos link element
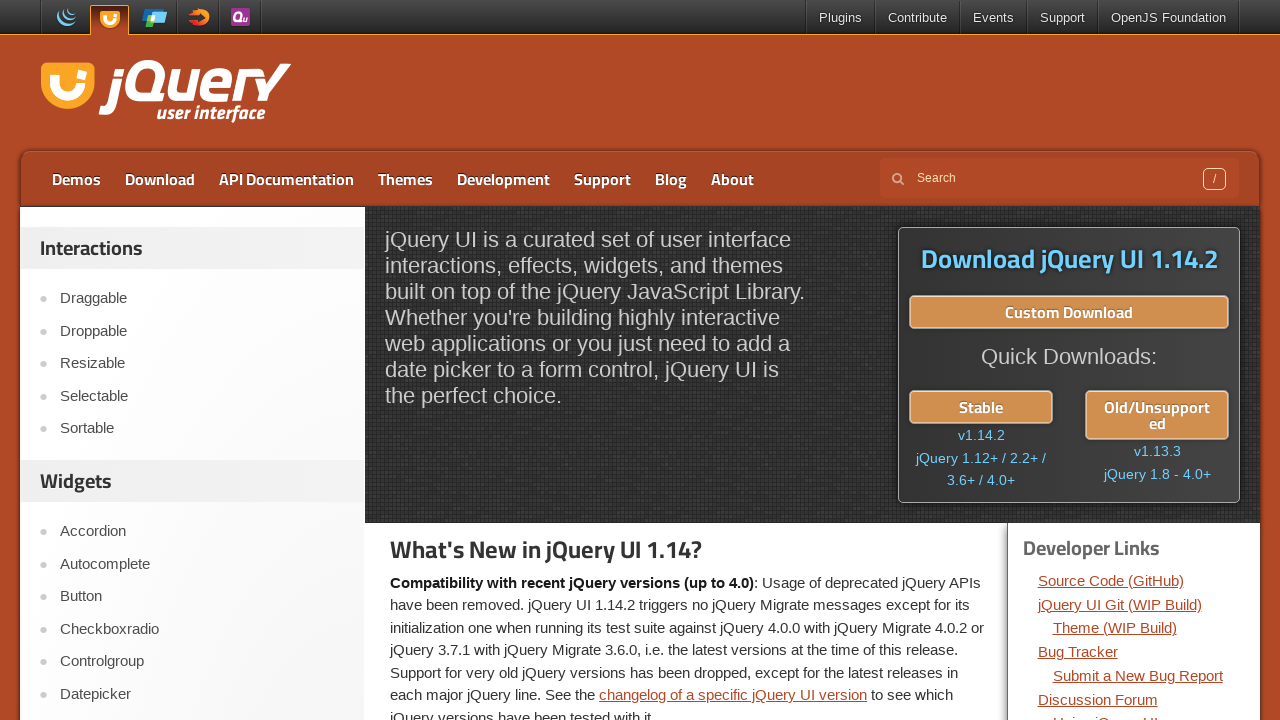

Applied highlight style to Demos link (iteration 1/20)
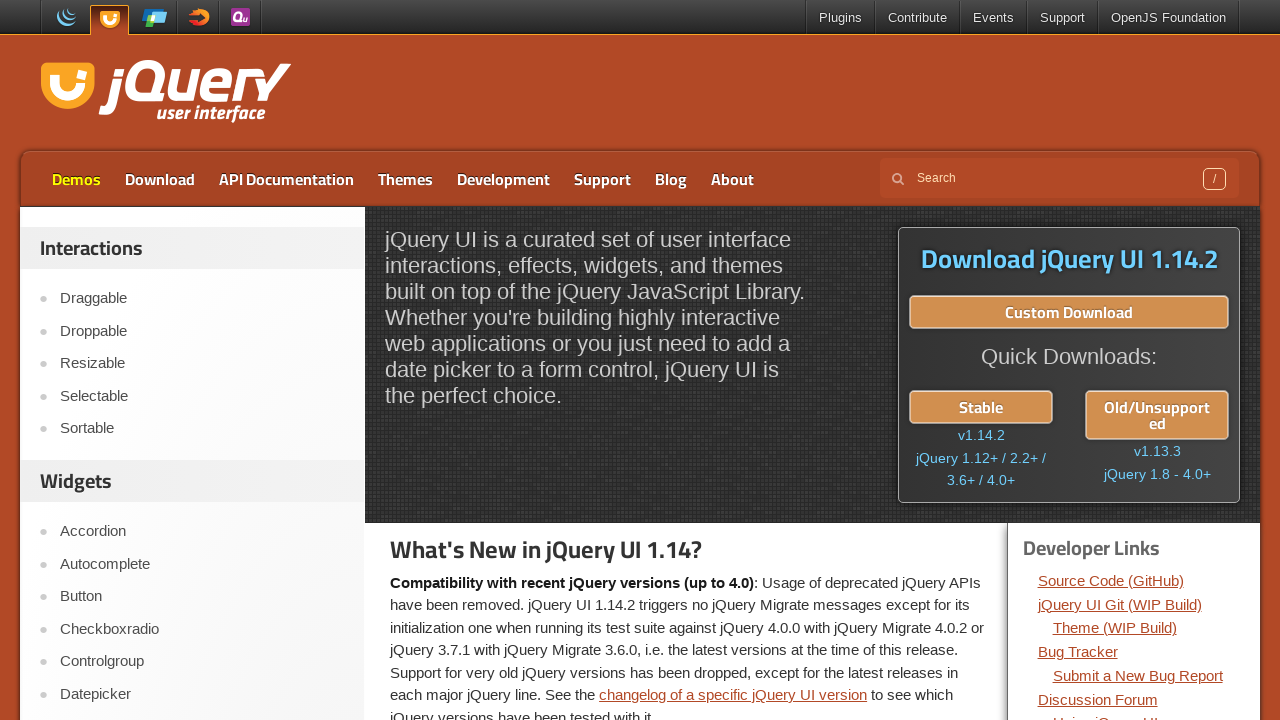

Waited 300ms for highlight visibility
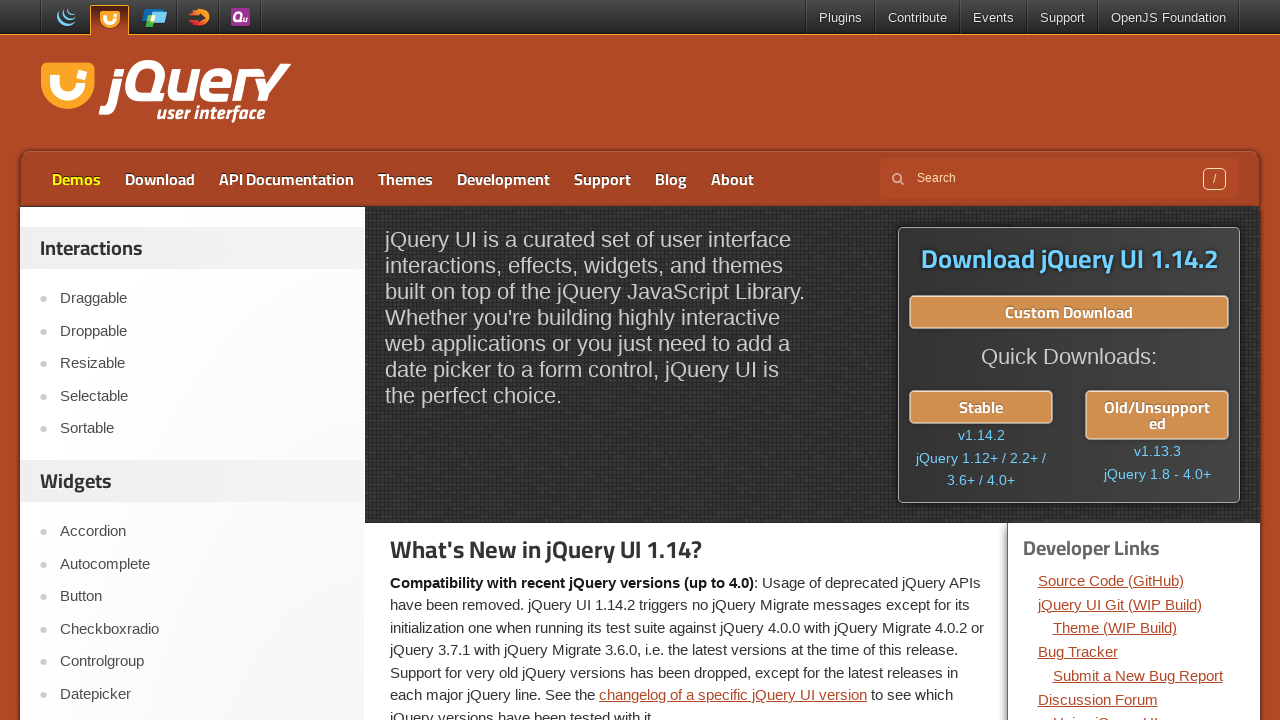

Removed highlight style from Demos link (iteration 1/20)
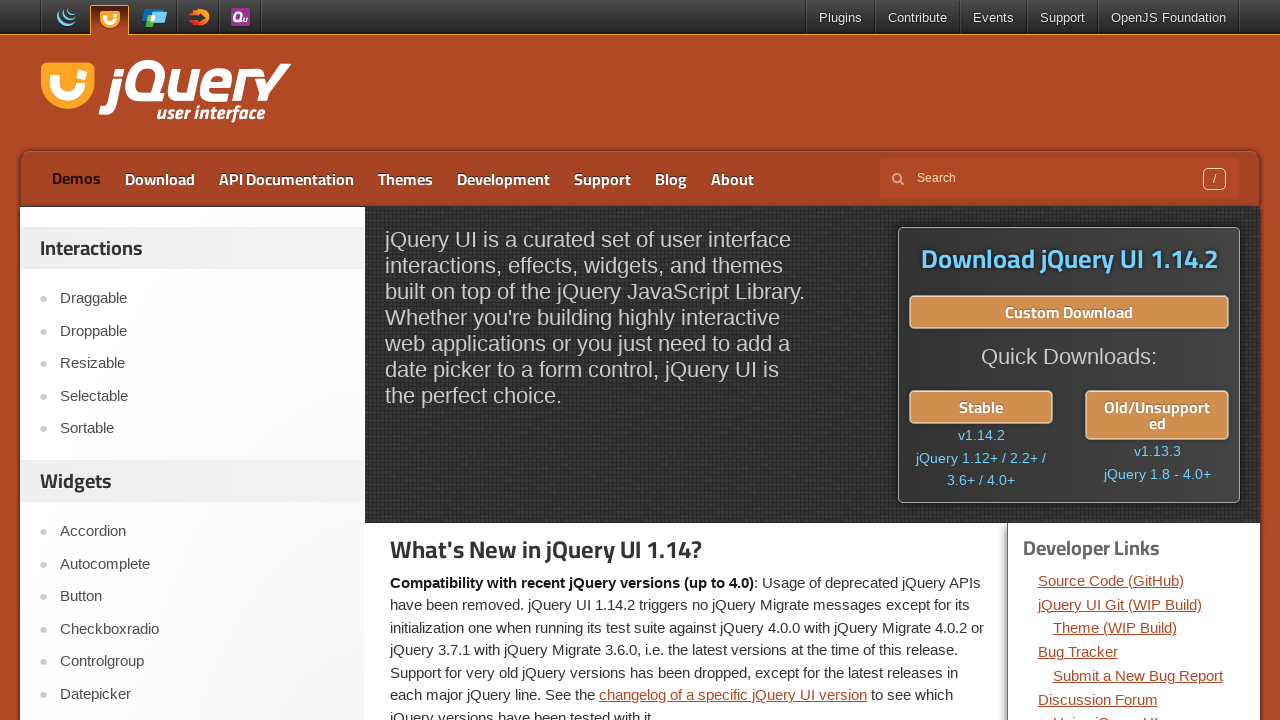

Waited 300ms for highlight removal
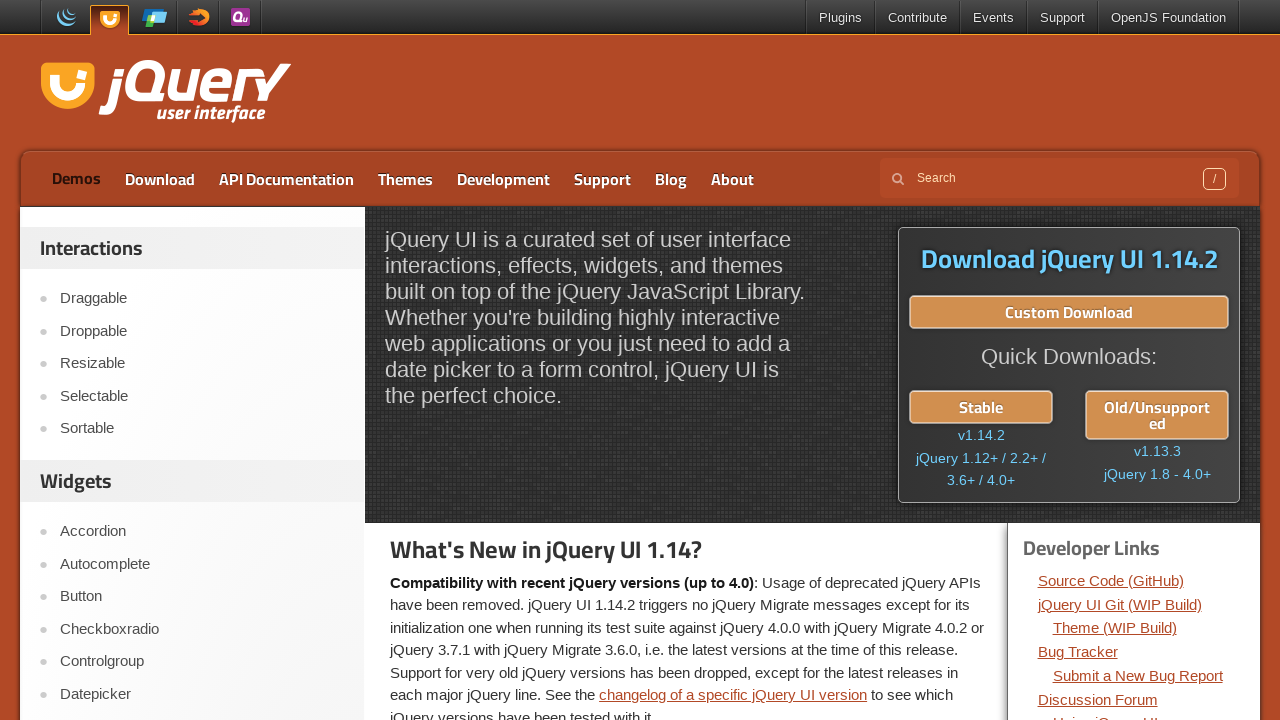

Applied highlight style to Demos link (iteration 2/20)
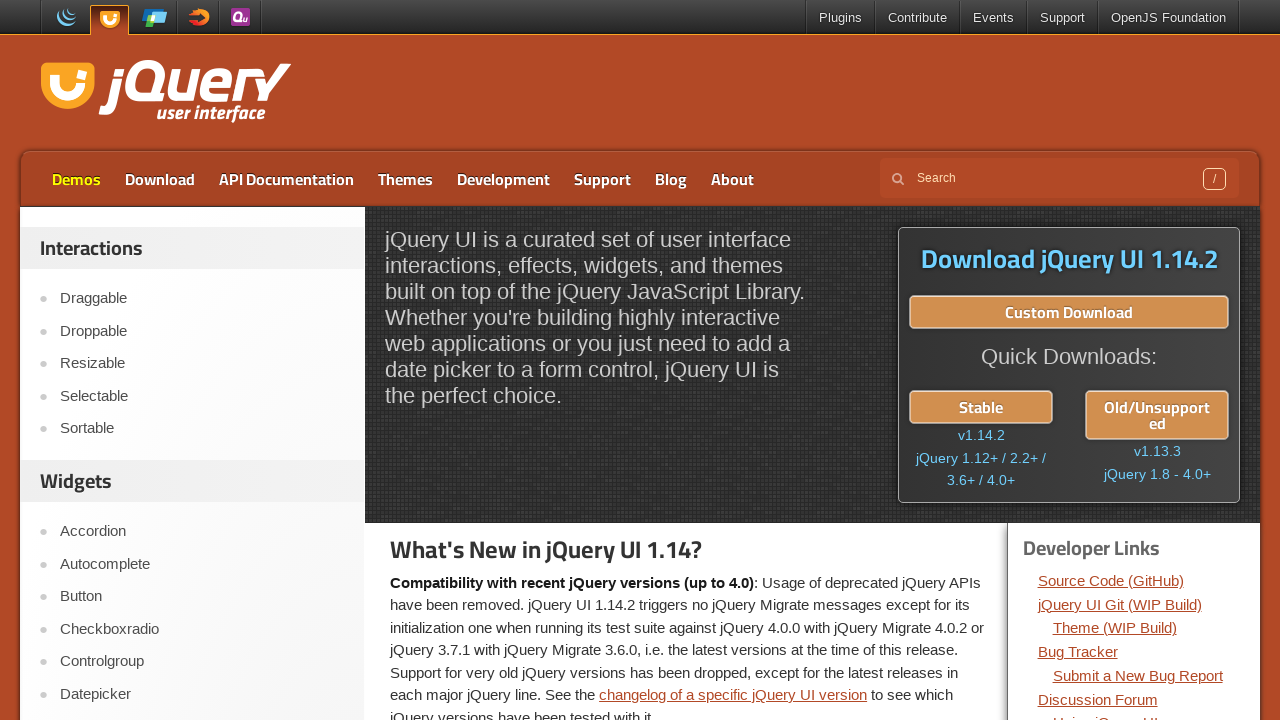

Waited 300ms for highlight visibility
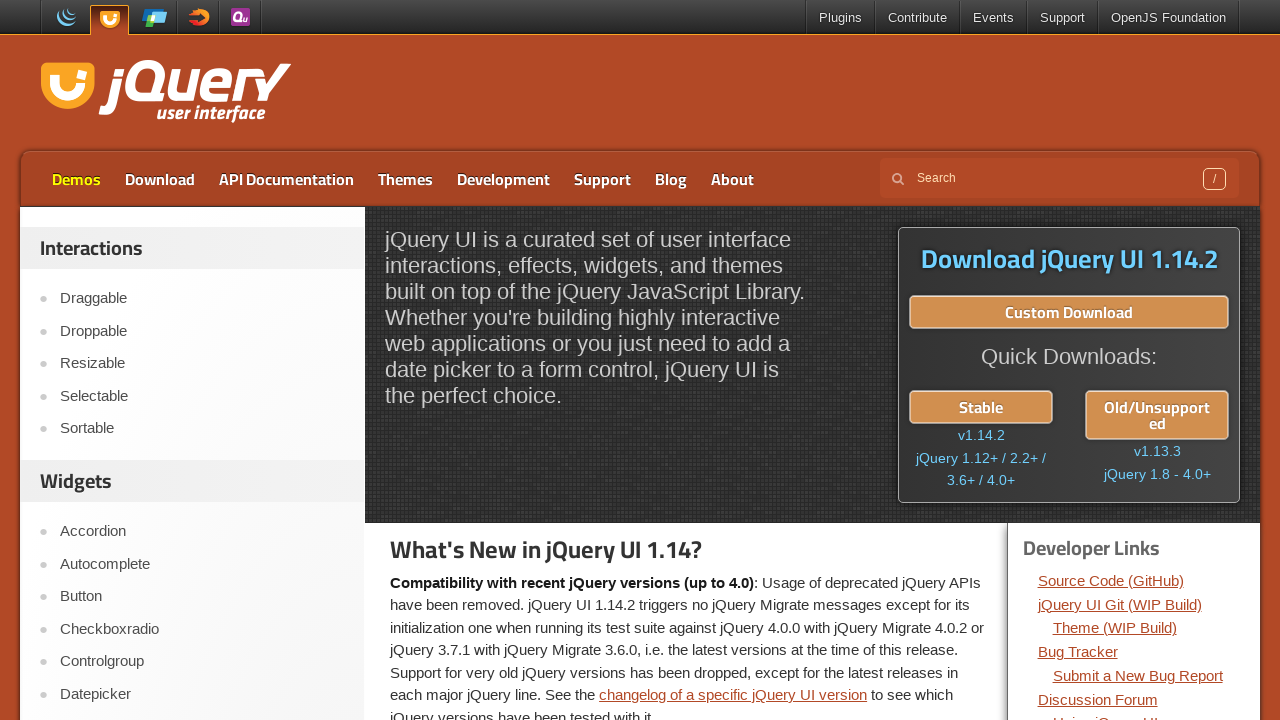

Removed highlight style from Demos link (iteration 2/20)
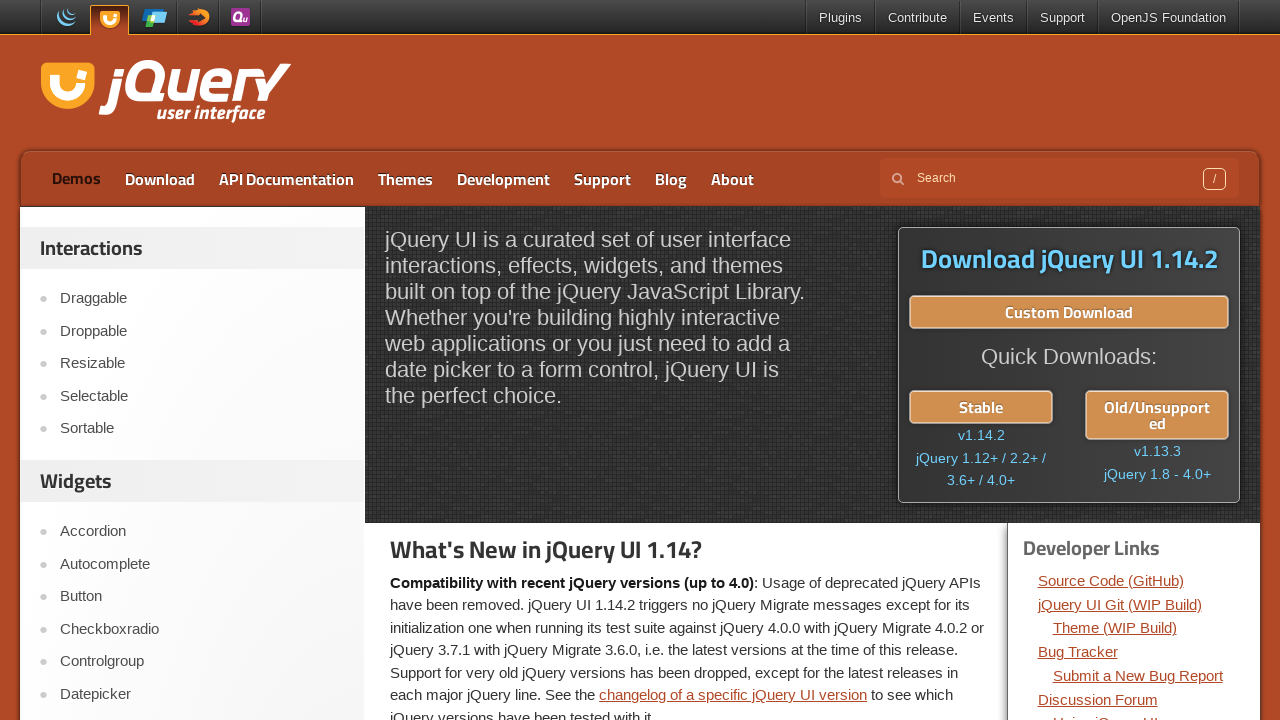

Waited 300ms for highlight removal
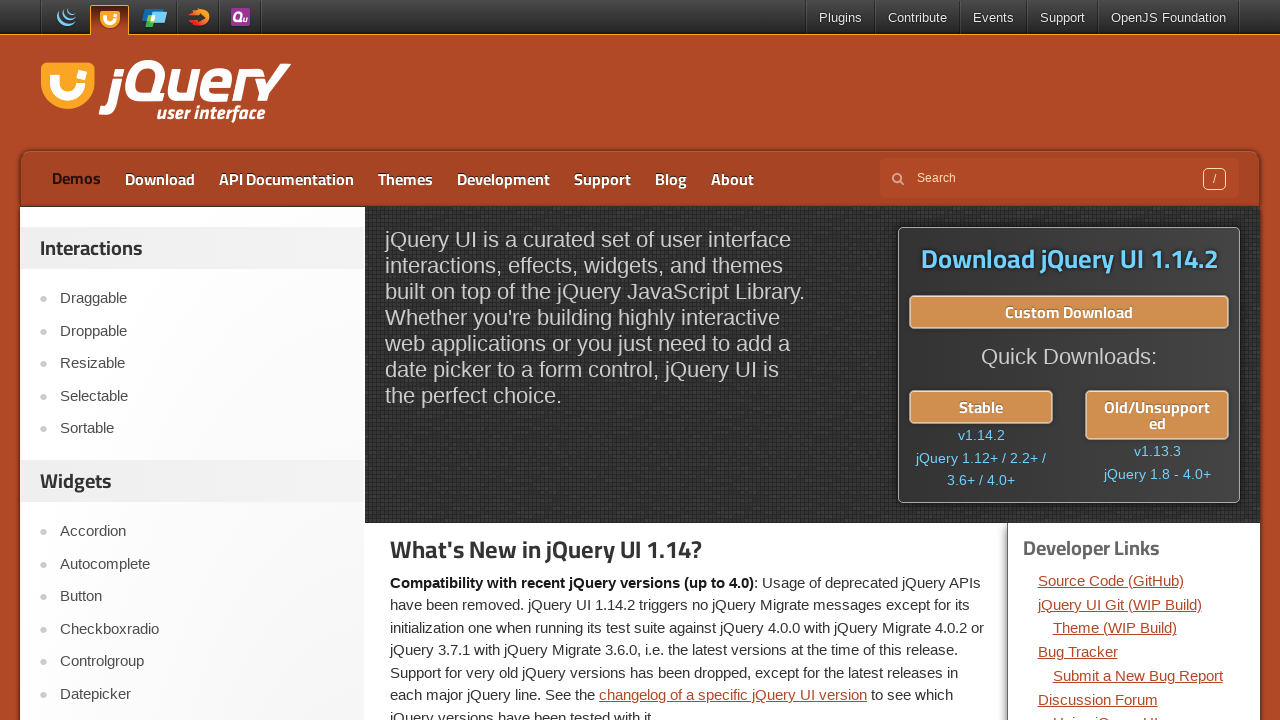

Applied highlight style to Demos link (iteration 3/20)
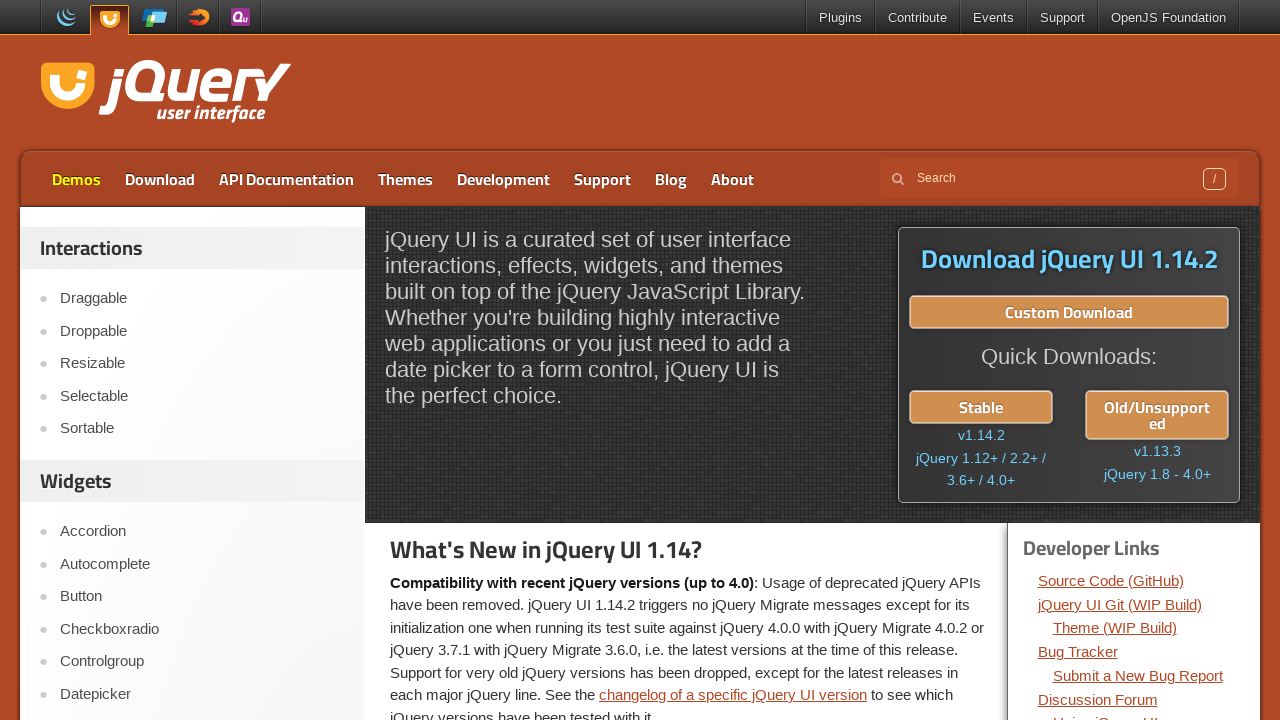

Waited 300ms for highlight visibility
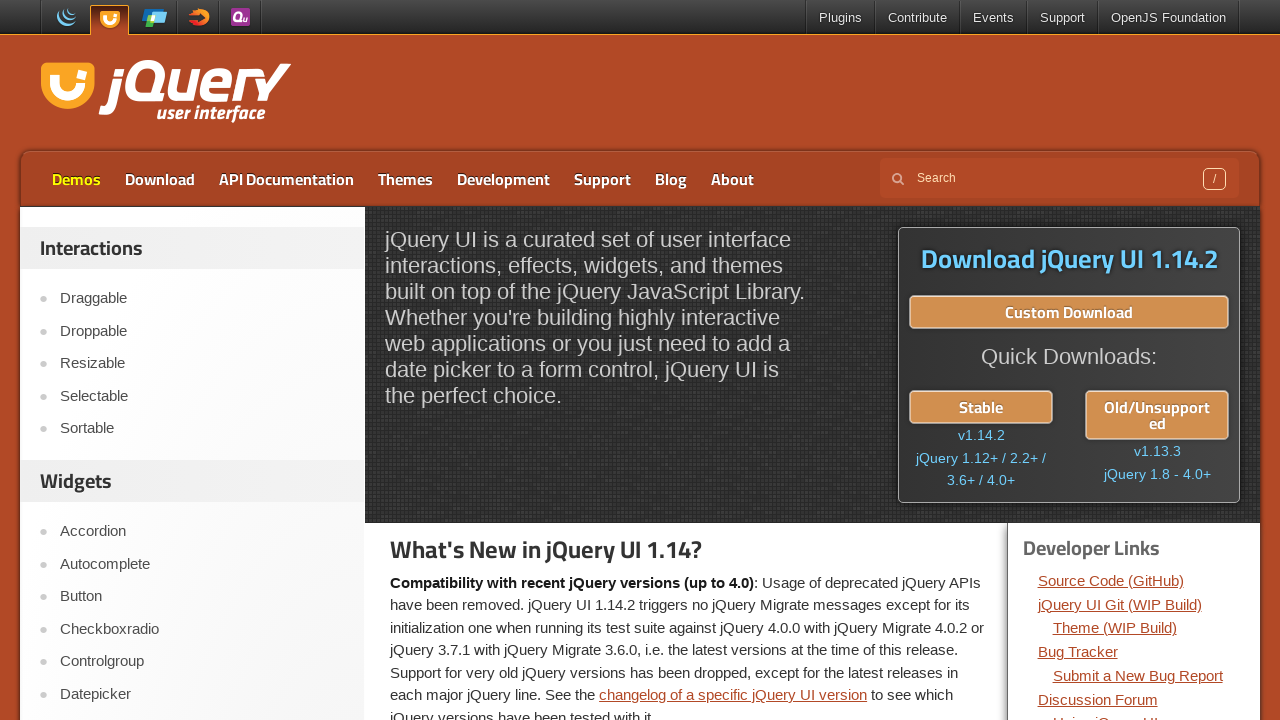

Removed highlight style from Demos link (iteration 3/20)
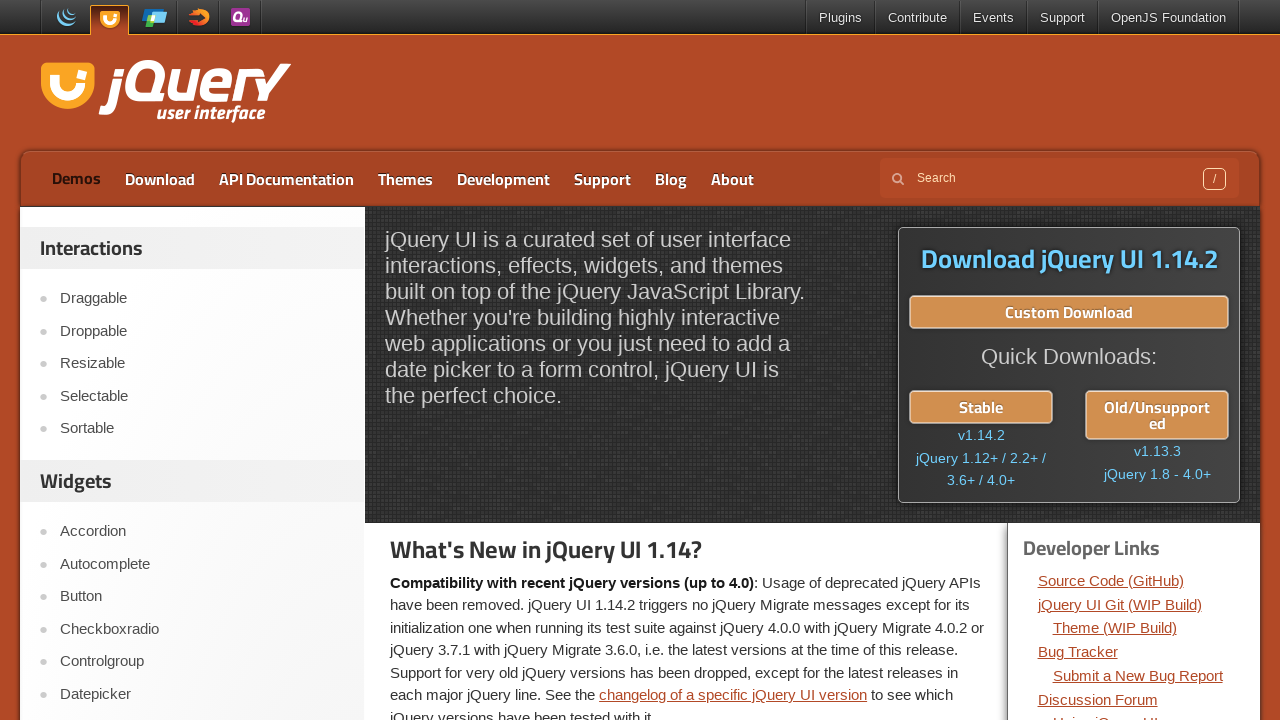

Waited 300ms for highlight removal
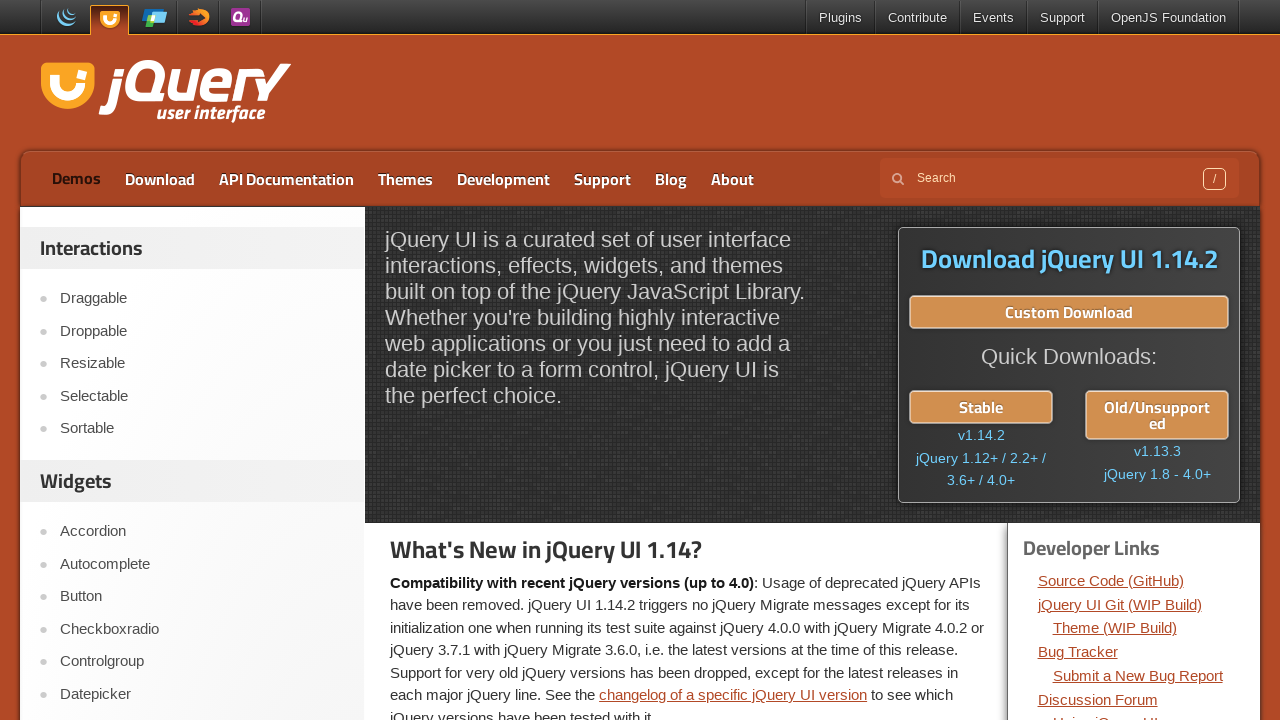

Applied highlight style to Demos link (iteration 4/20)
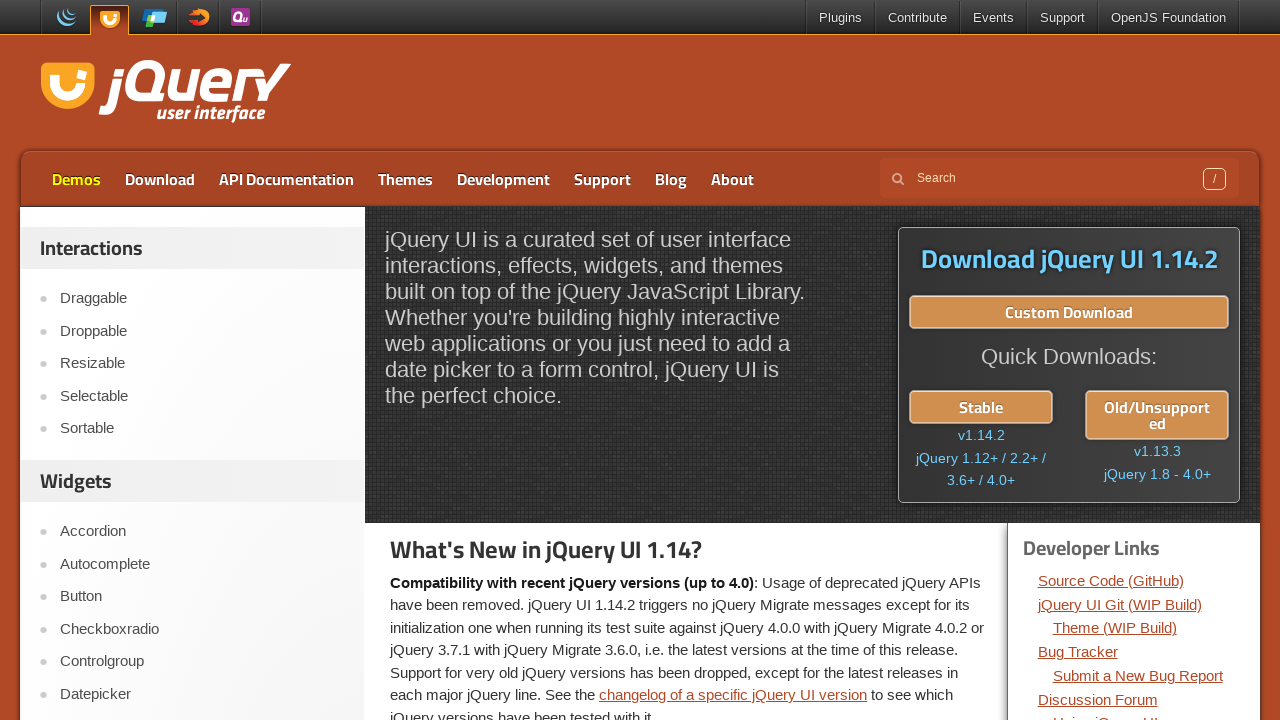

Waited 300ms for highlight visibility
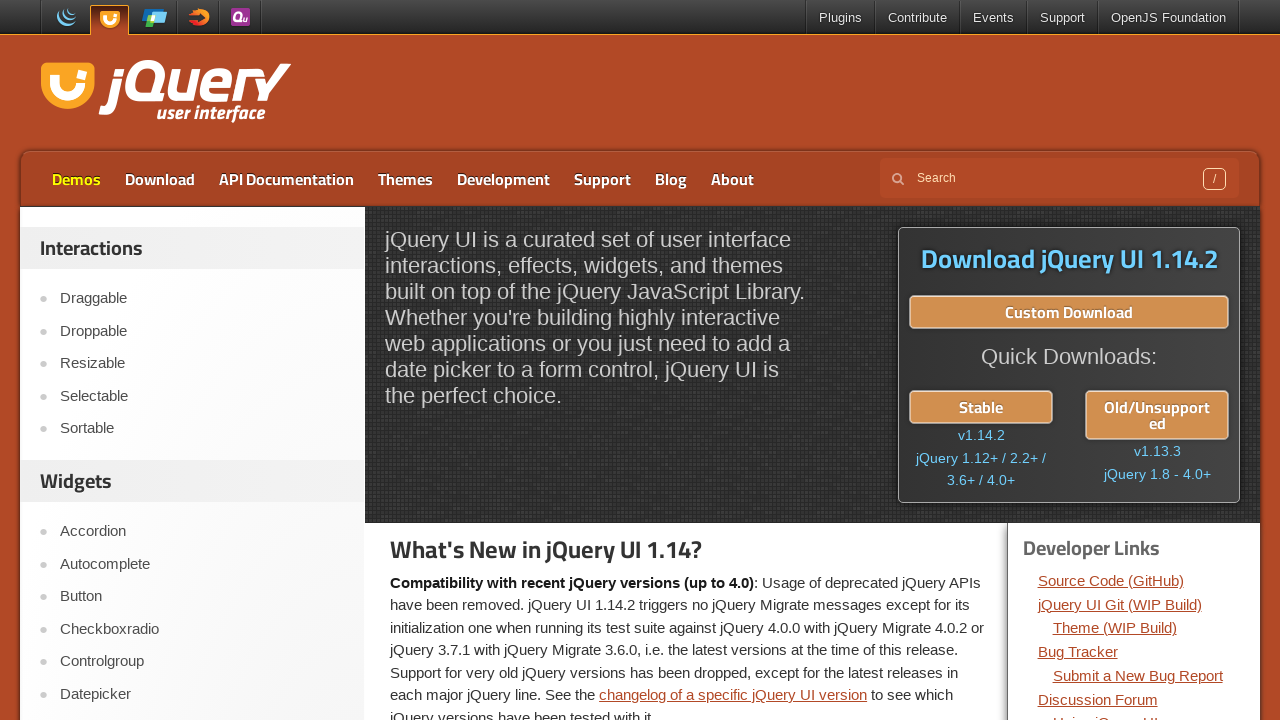

Removed highlight style from Demos link (iteration 4/20)
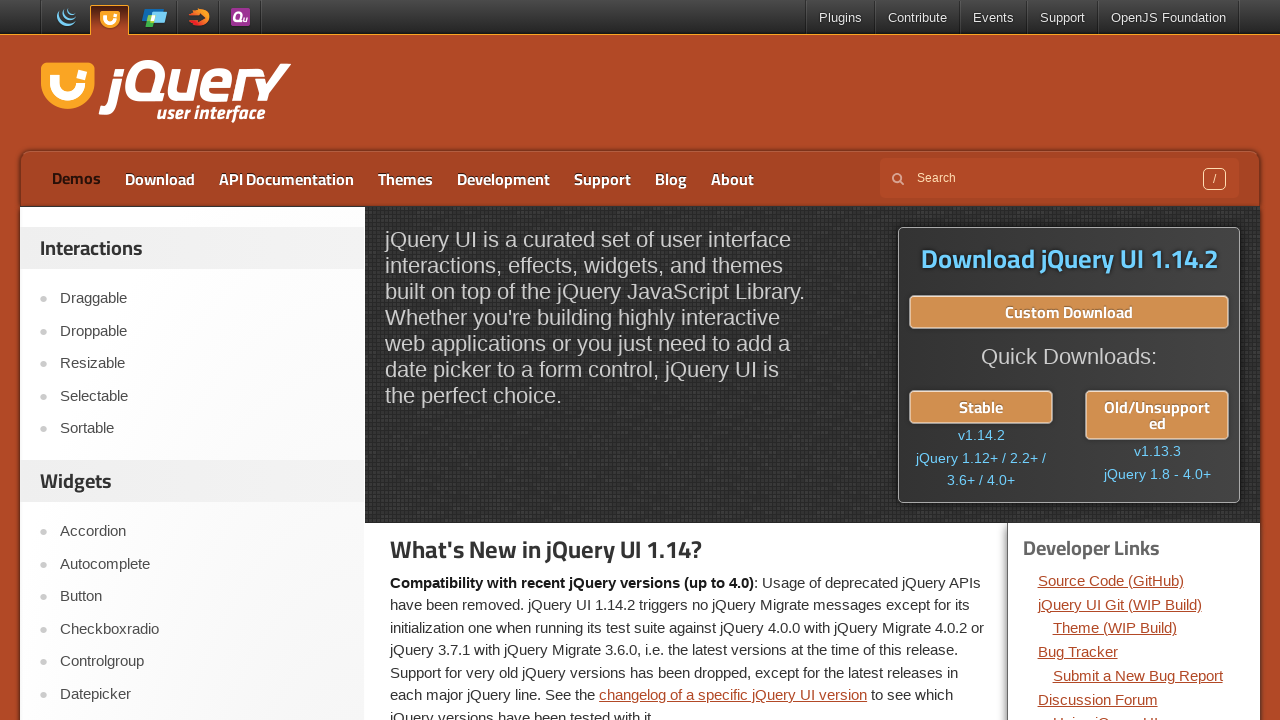

Waited 300ms for highlight removal
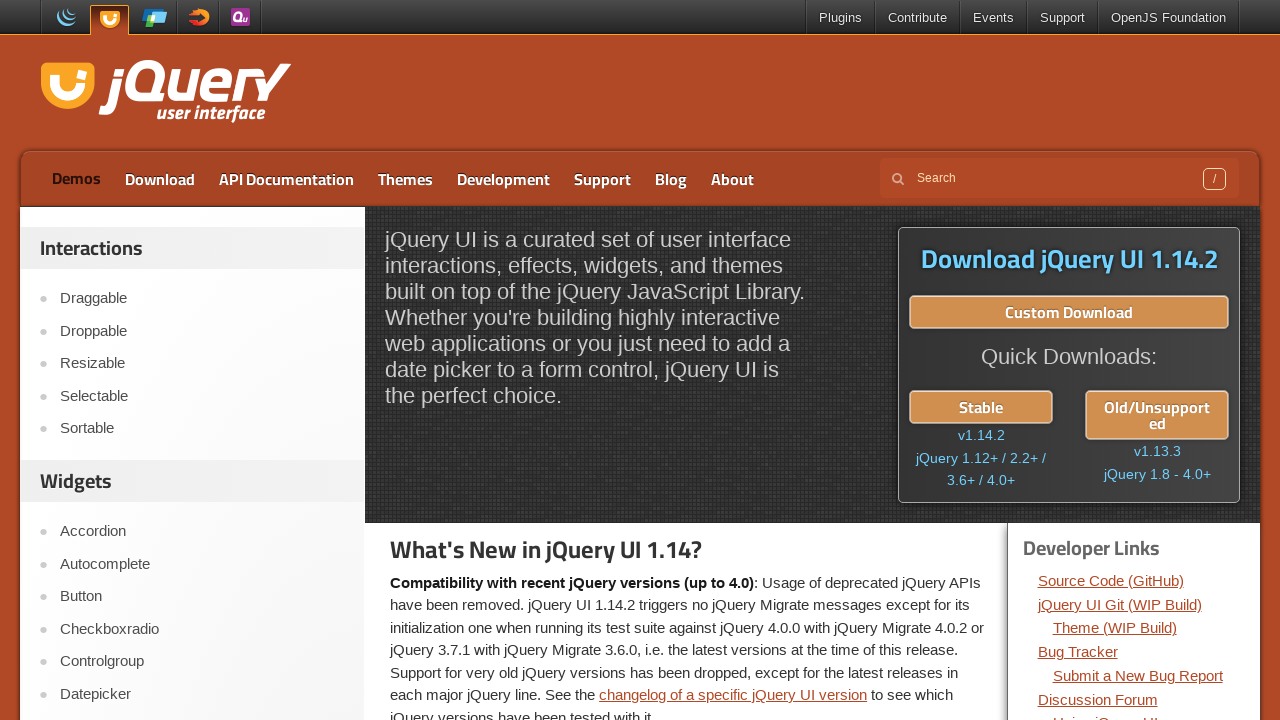

Applied highlight style to Demos link (iteration 5/20)
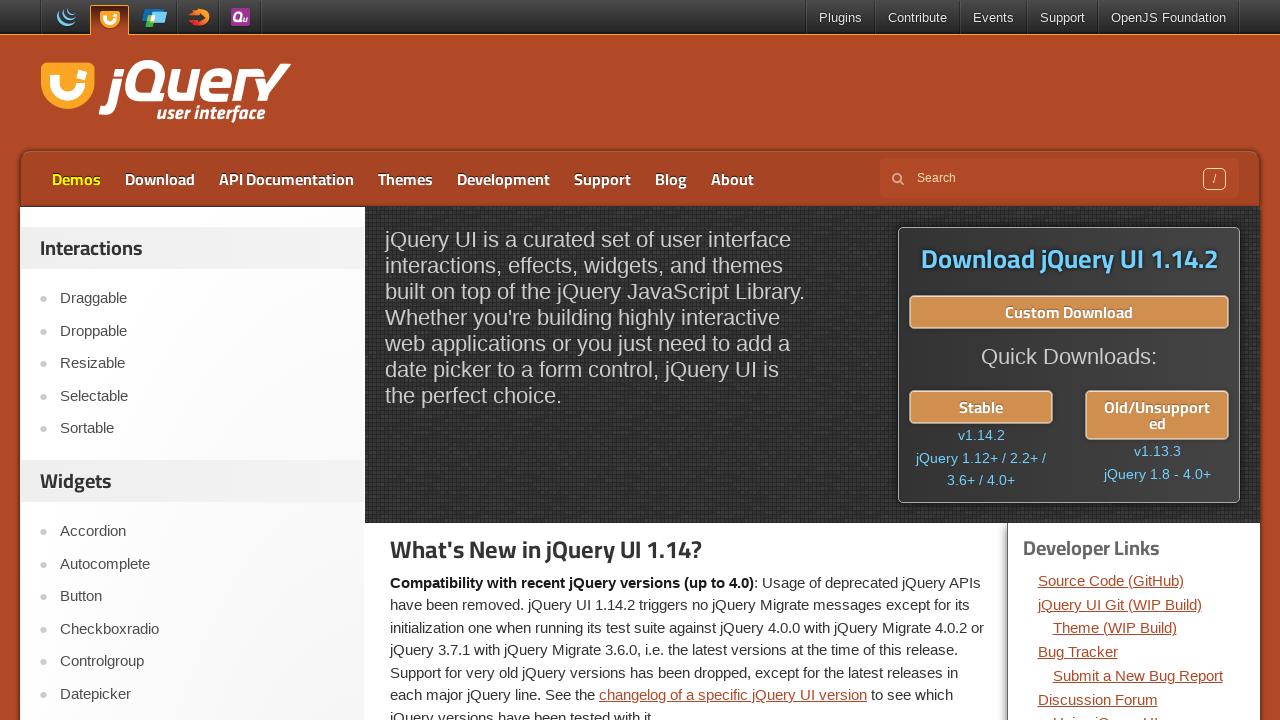

Waited 300ms for highlight visibility
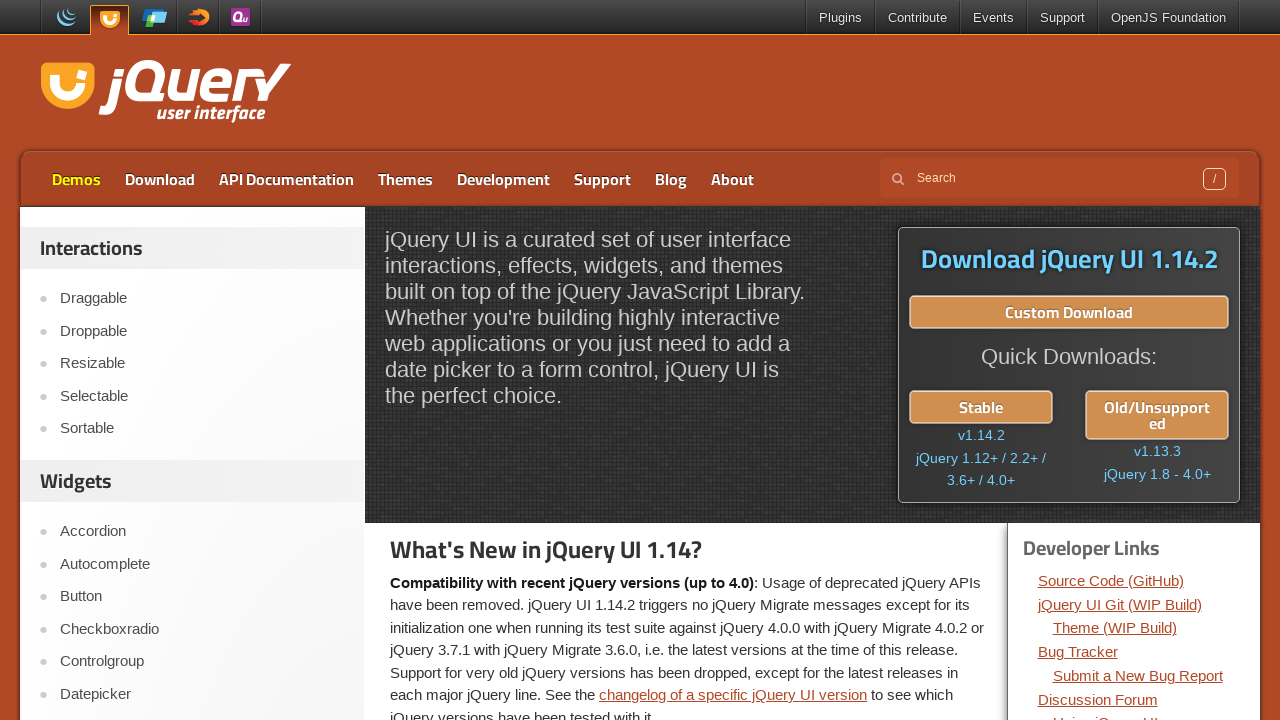

Removed highlight style from Demos link (iteration 5/20)
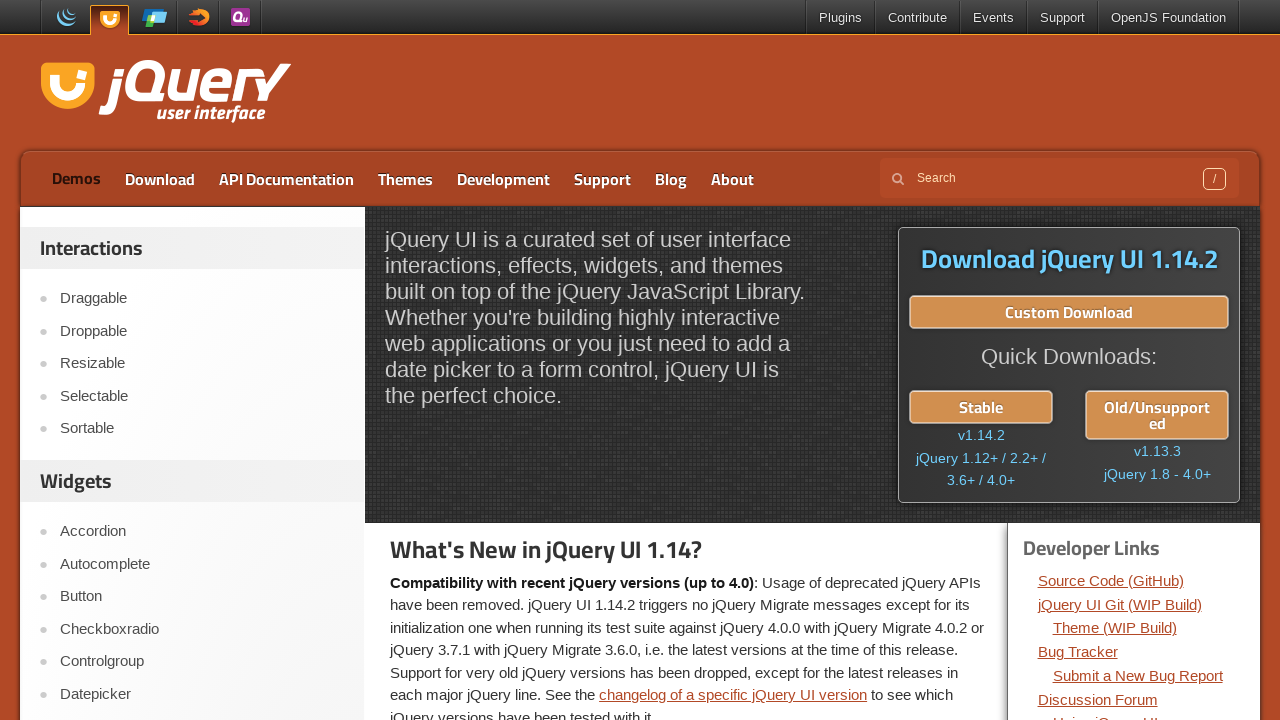

Waited 300ms for highlight removal
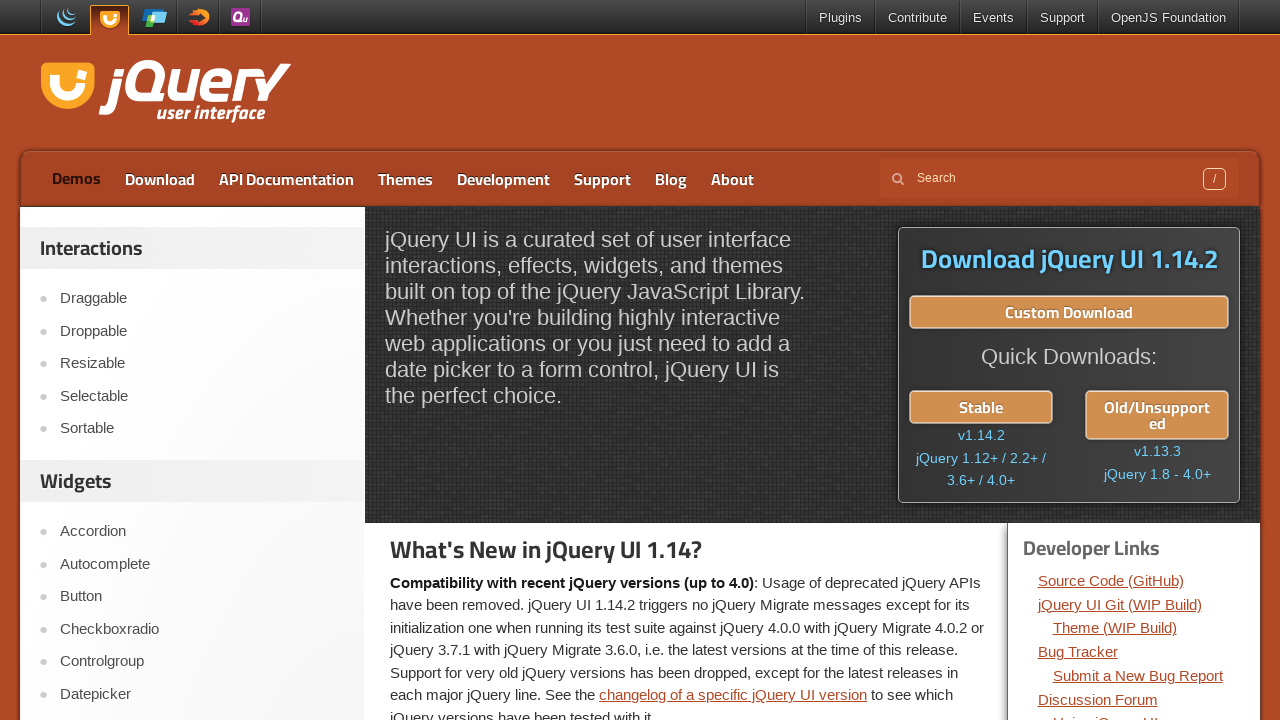

Applied highlight style to Demos link (iteration 6/20)
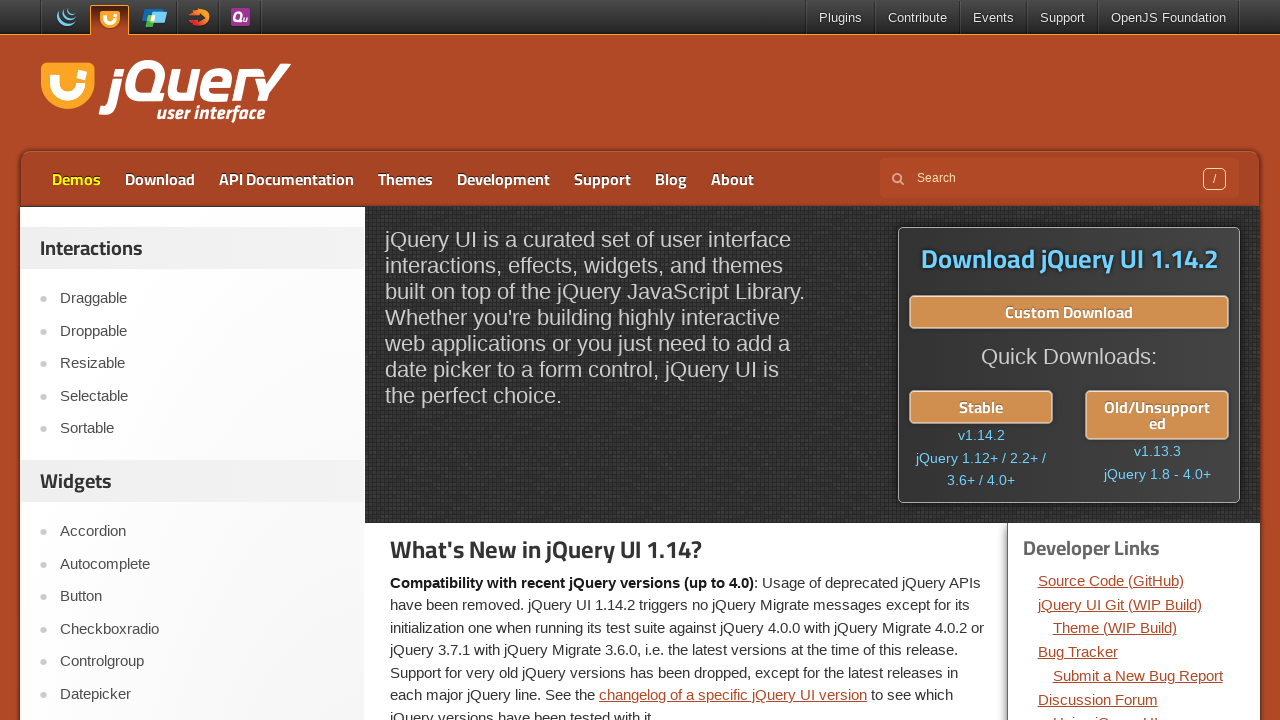

Waited 300ms for highlight visibility
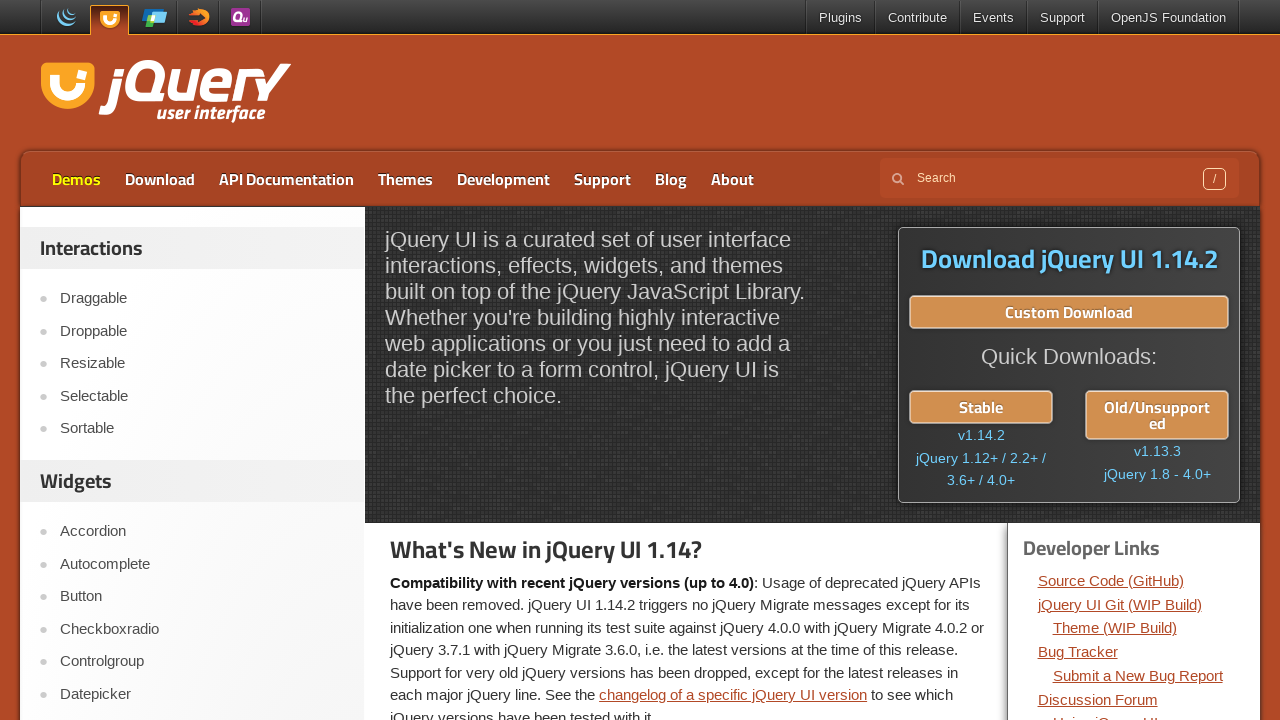

Removed highlight style from Demos link (iteration 6/20)
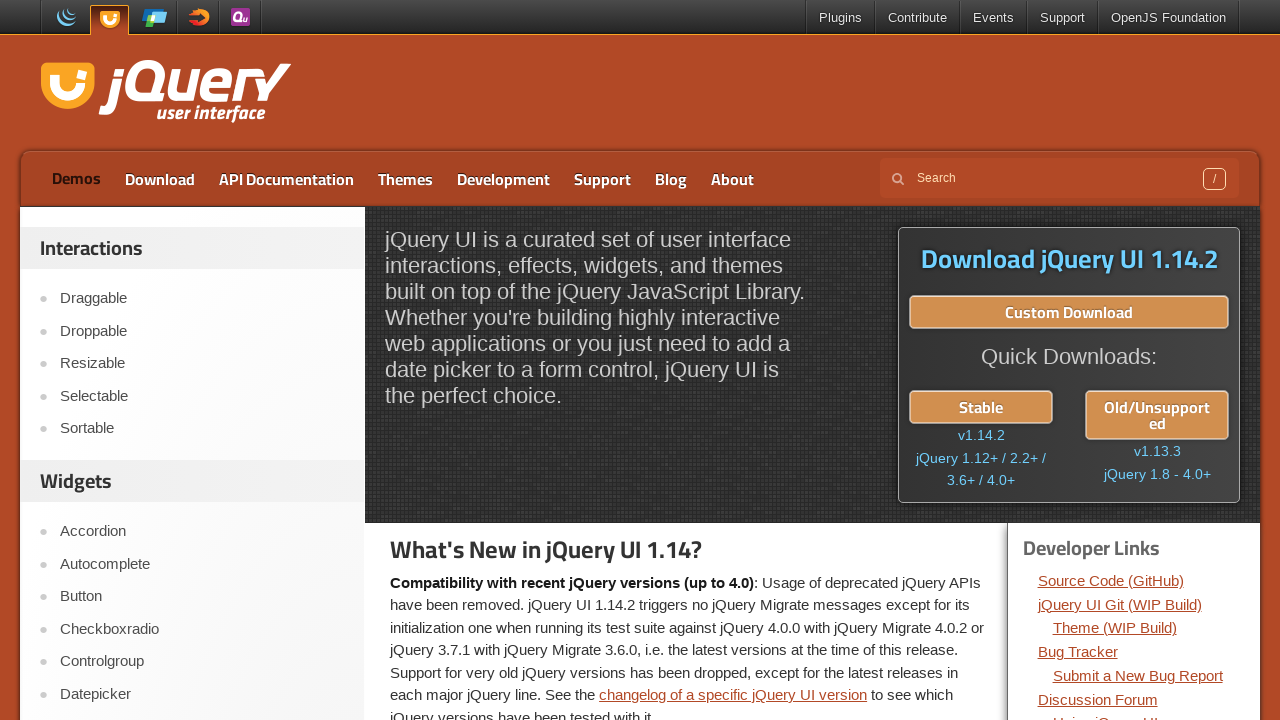

Waited 300ms for highlight removal
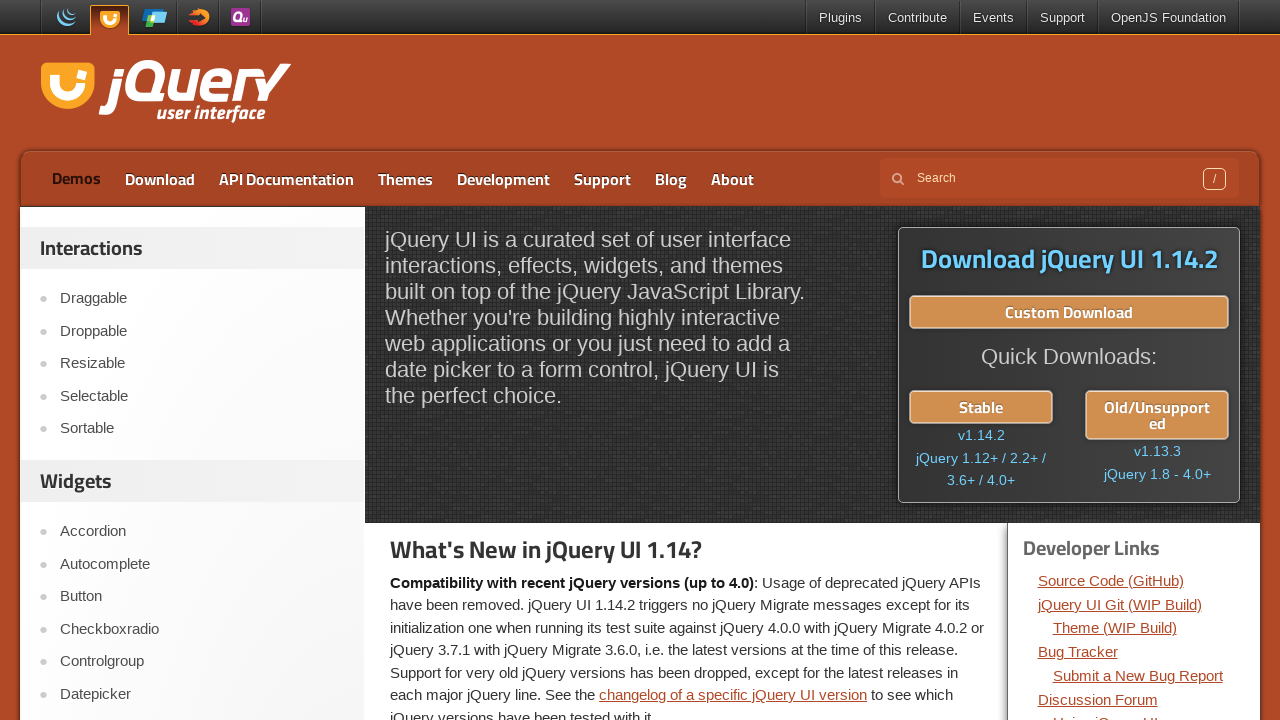

Applied highlight style to Demos link (iteration 7/20)
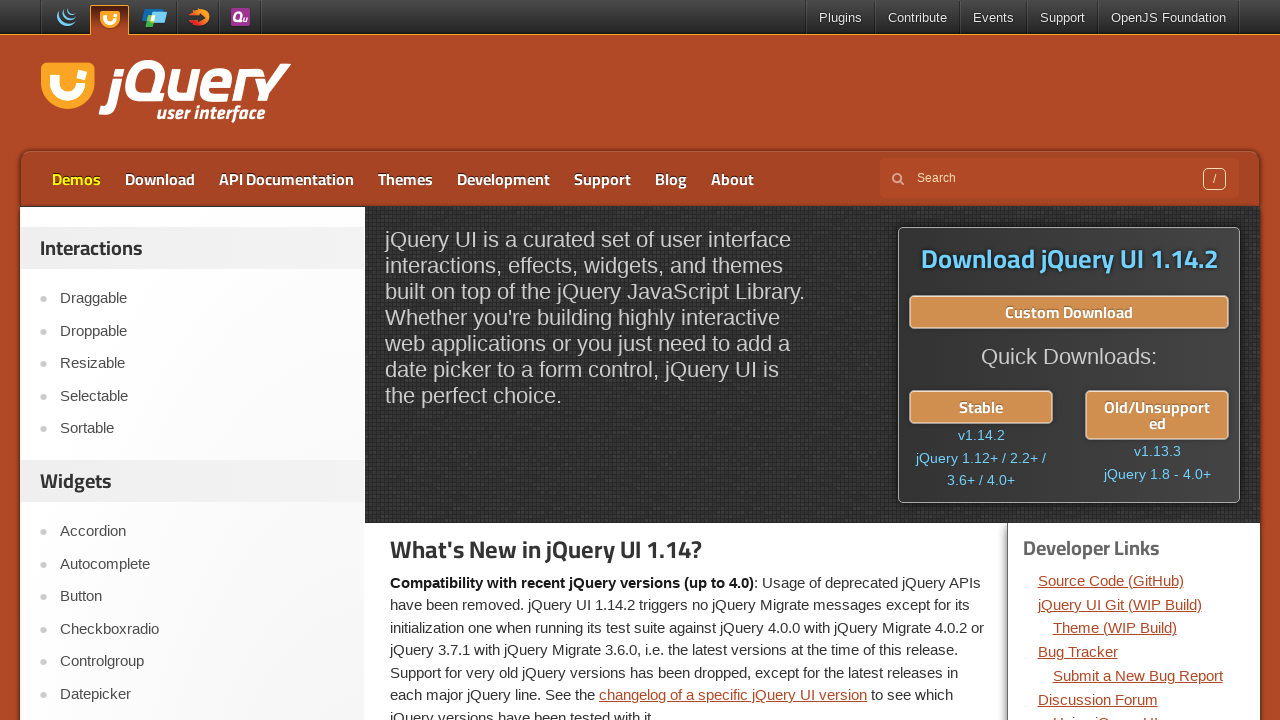

Waited 300ms for highlight visibility
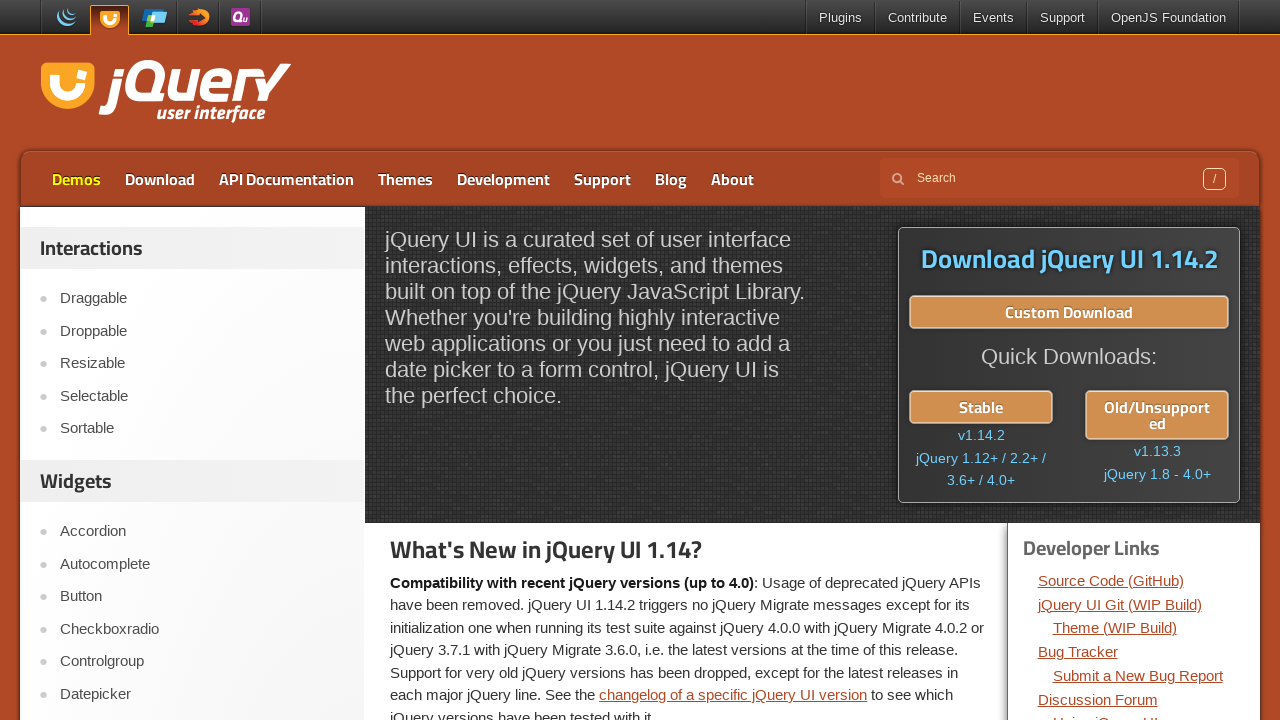

Removed highlight style from Demos link (iteration 7/20)
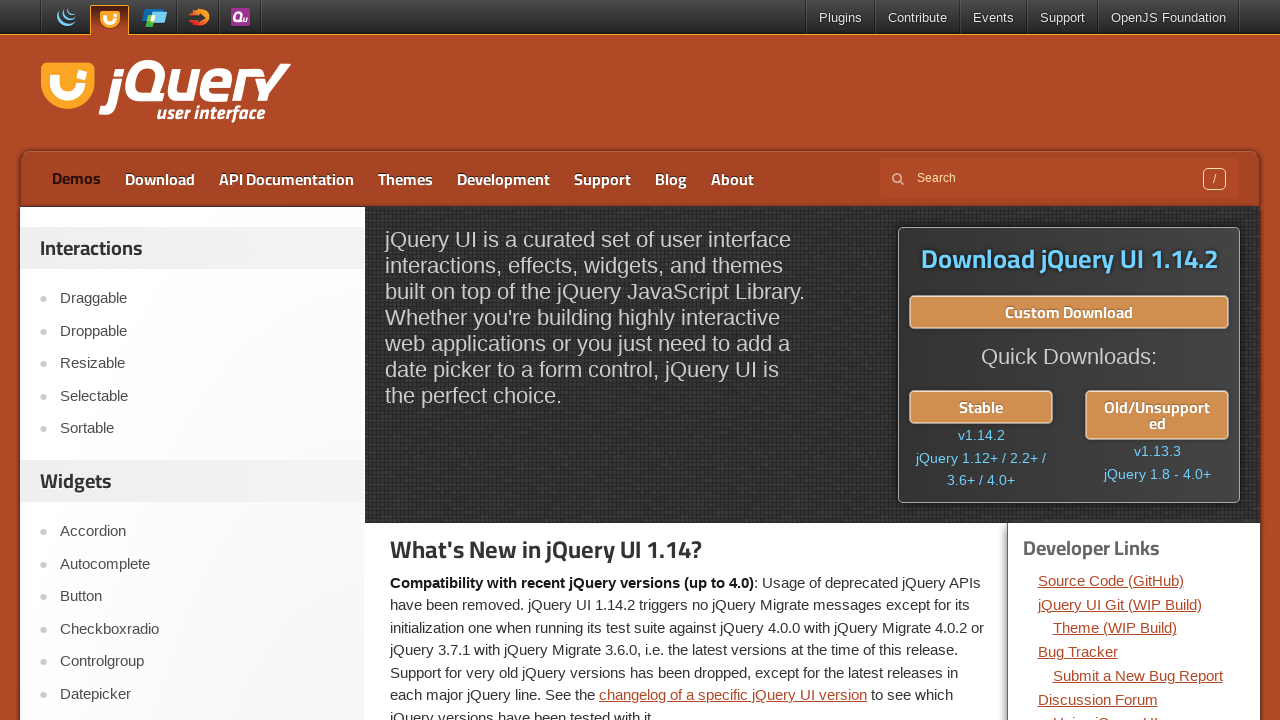

Waited 300ms for highlight removal
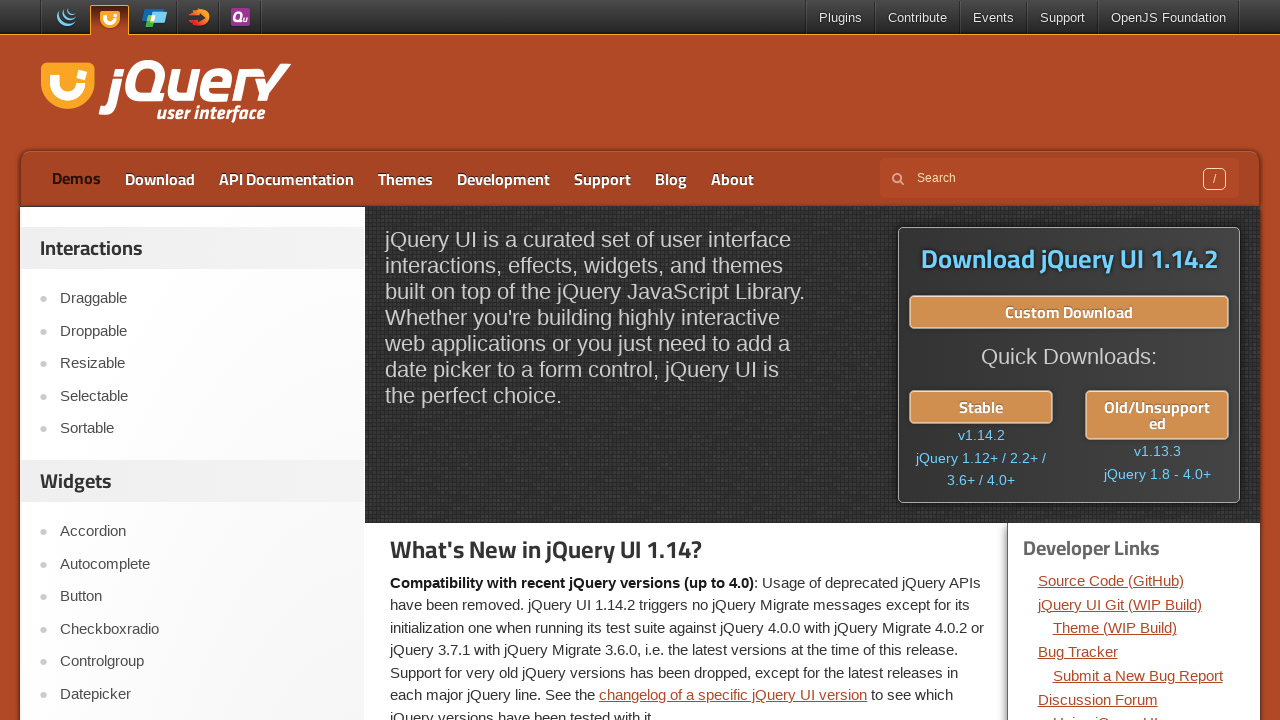

Applied highlight style to Demos link (iteration 8/20)
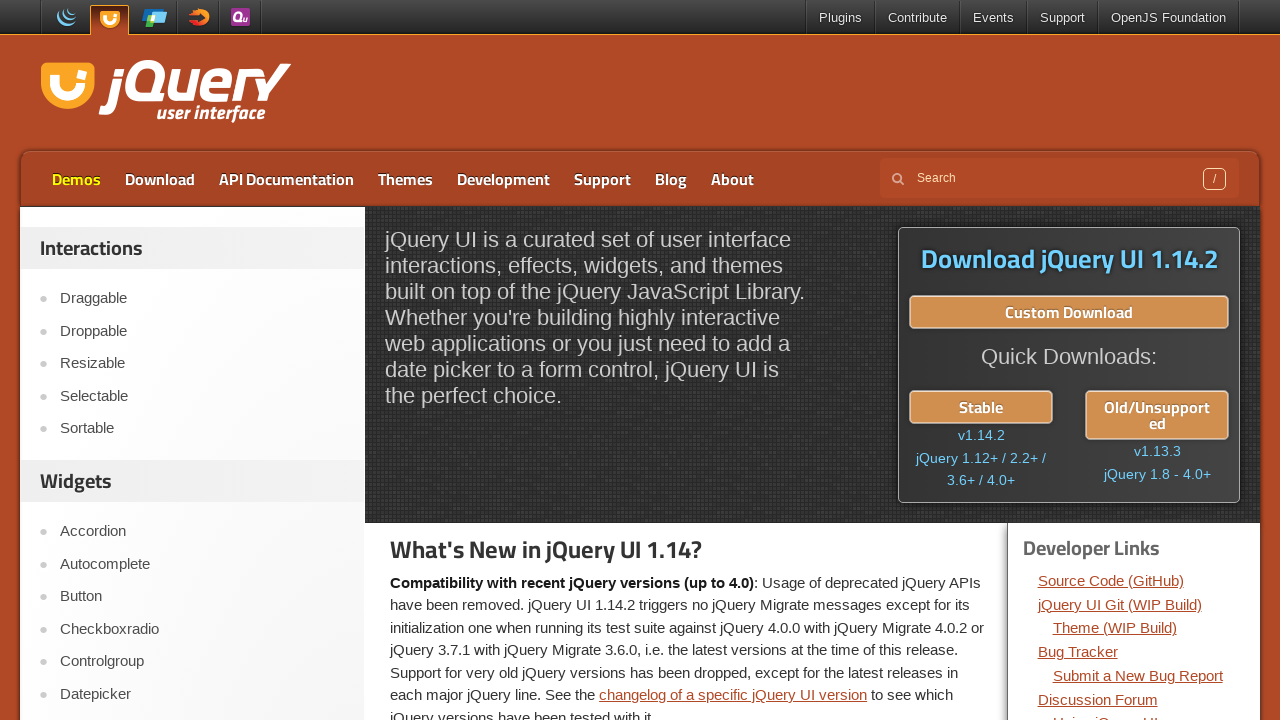

Waited 300ms for highlight visibility
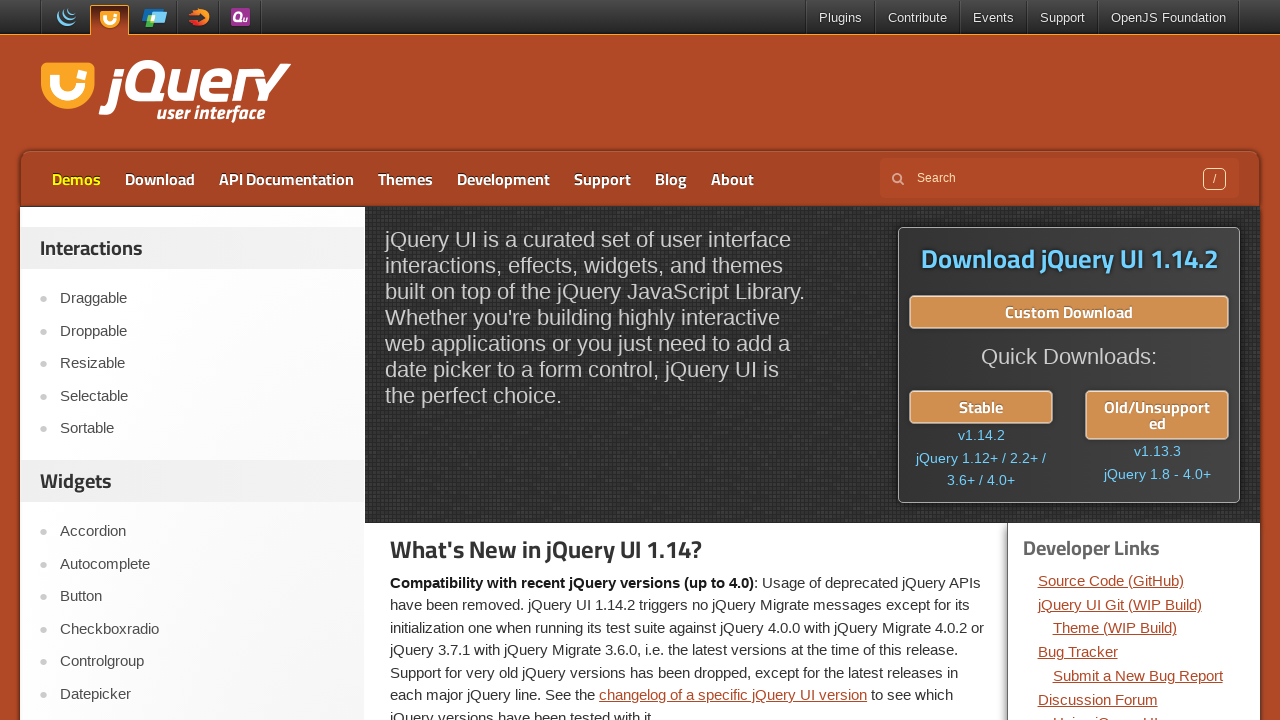

Removed highlight style from Demos link (iteration 8/20)
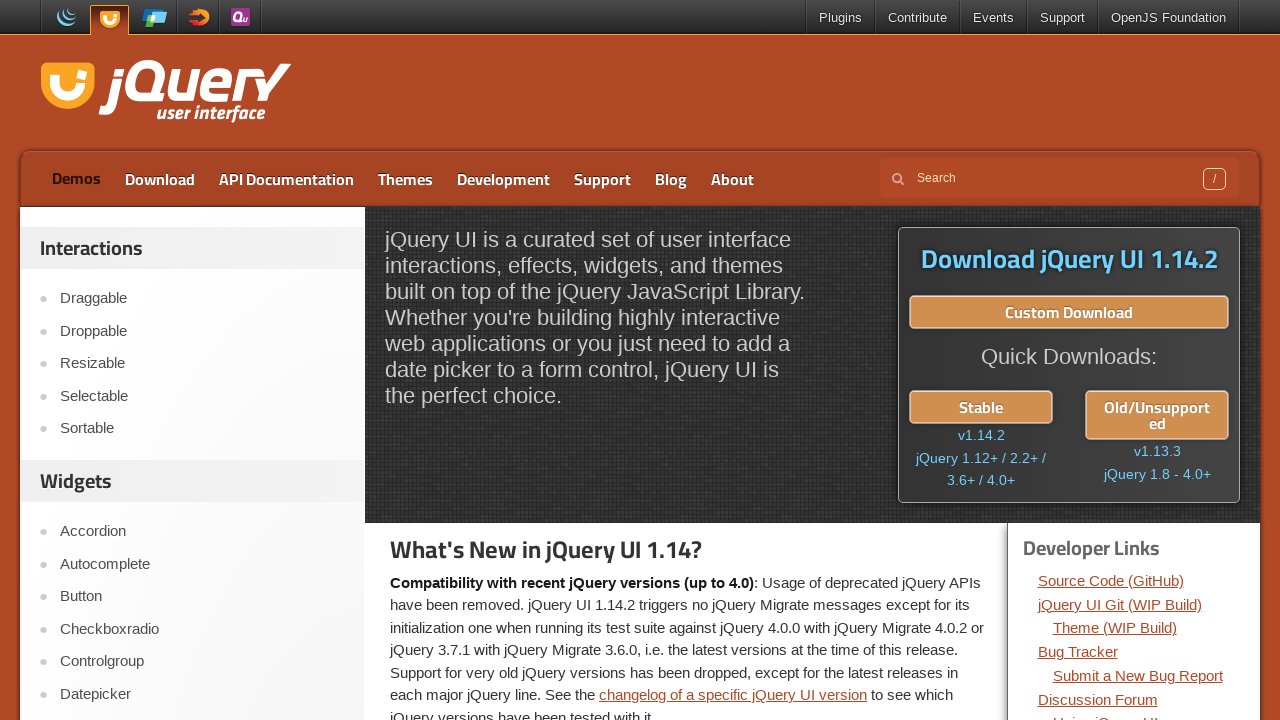

Waited 300ms for highlight removal
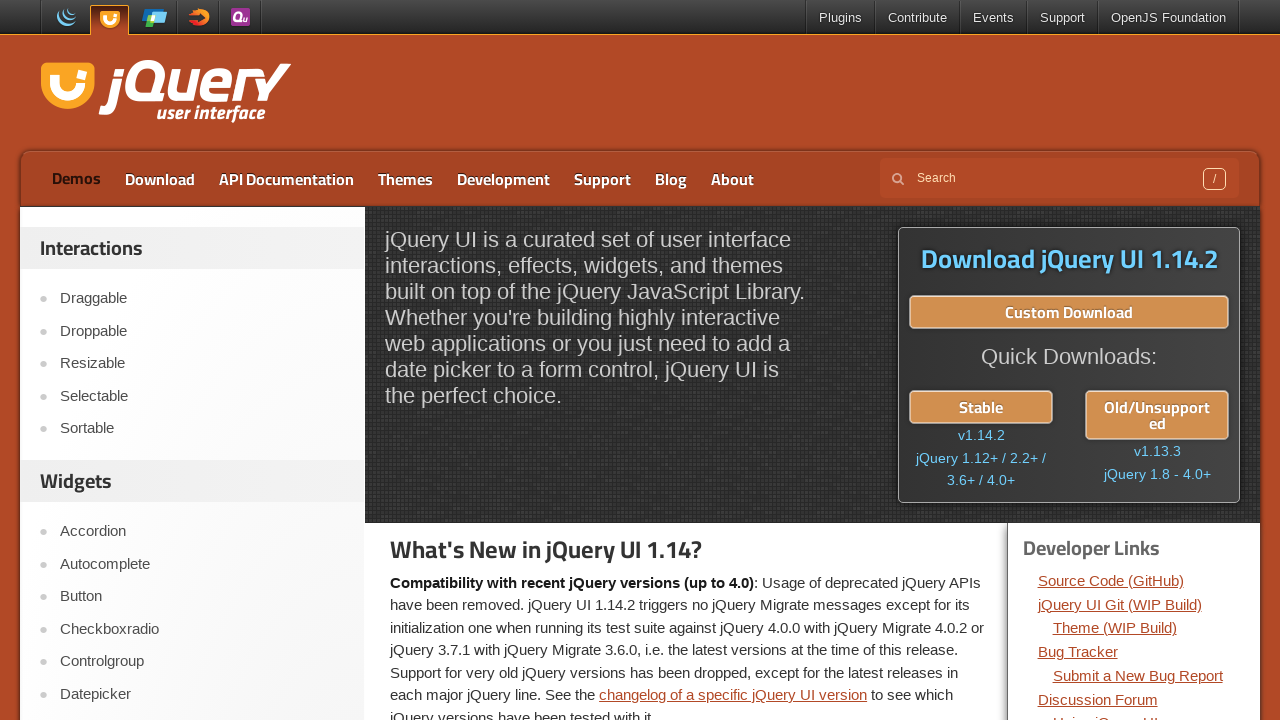

Applied highlight style to Demos link (iteration 9/20)
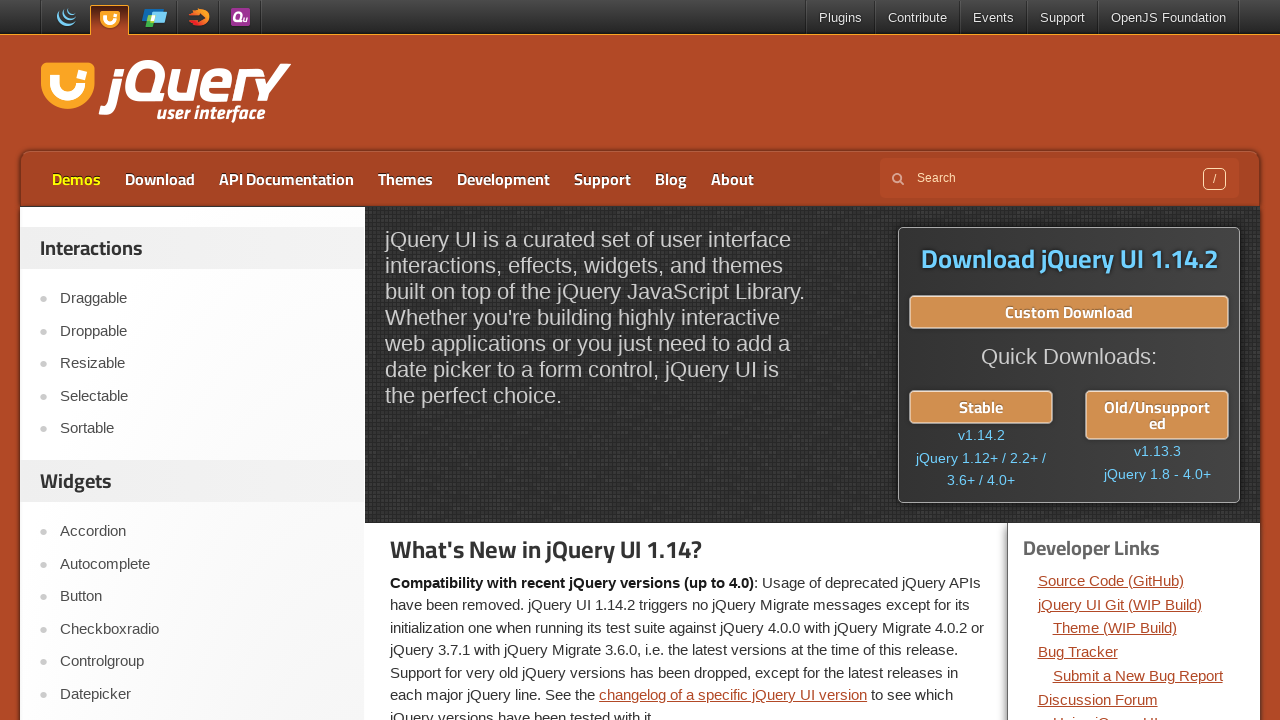

Waited 300ms for highlight visibility
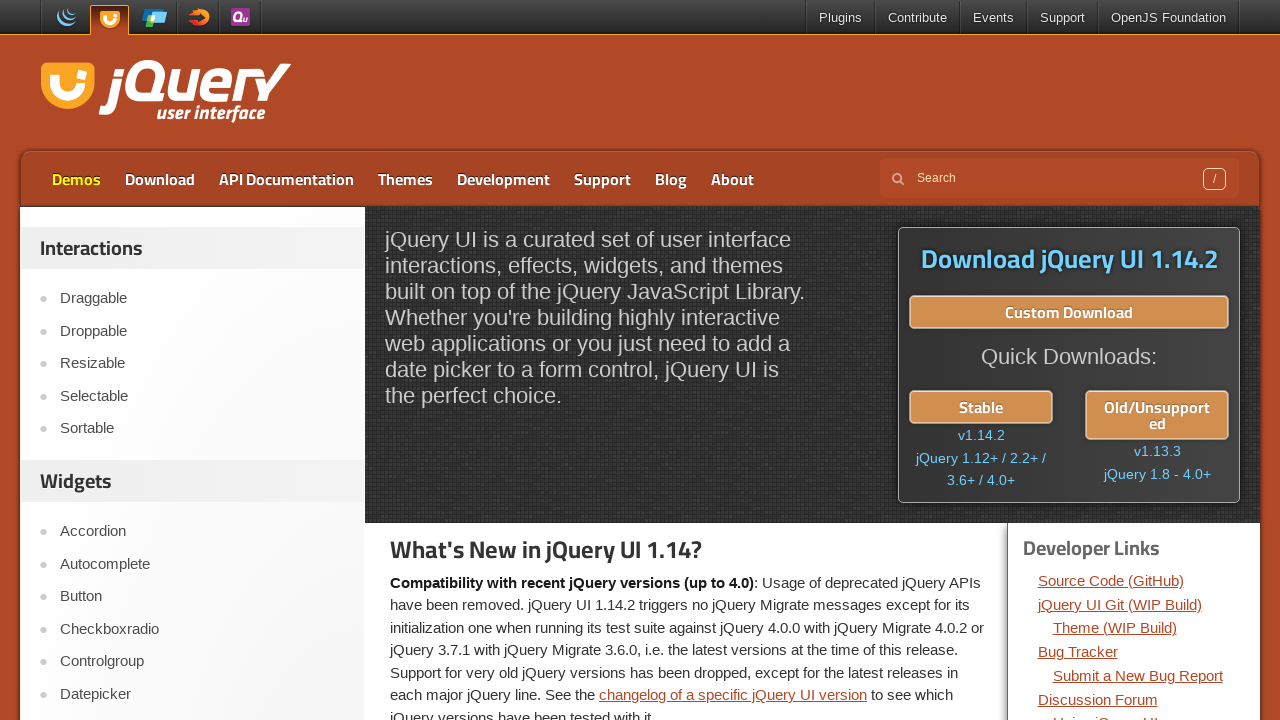

Removed highlight style from Demos link (iteration 9/20)
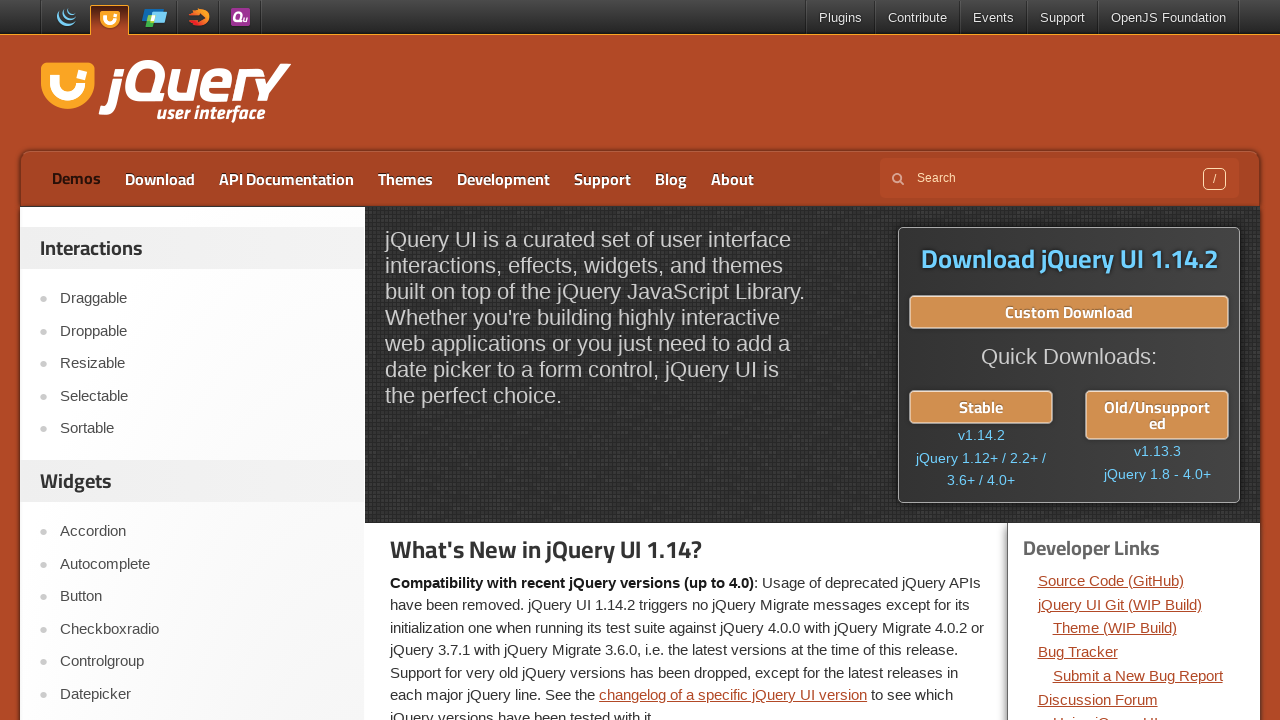

Waited 300ms for highlight removal
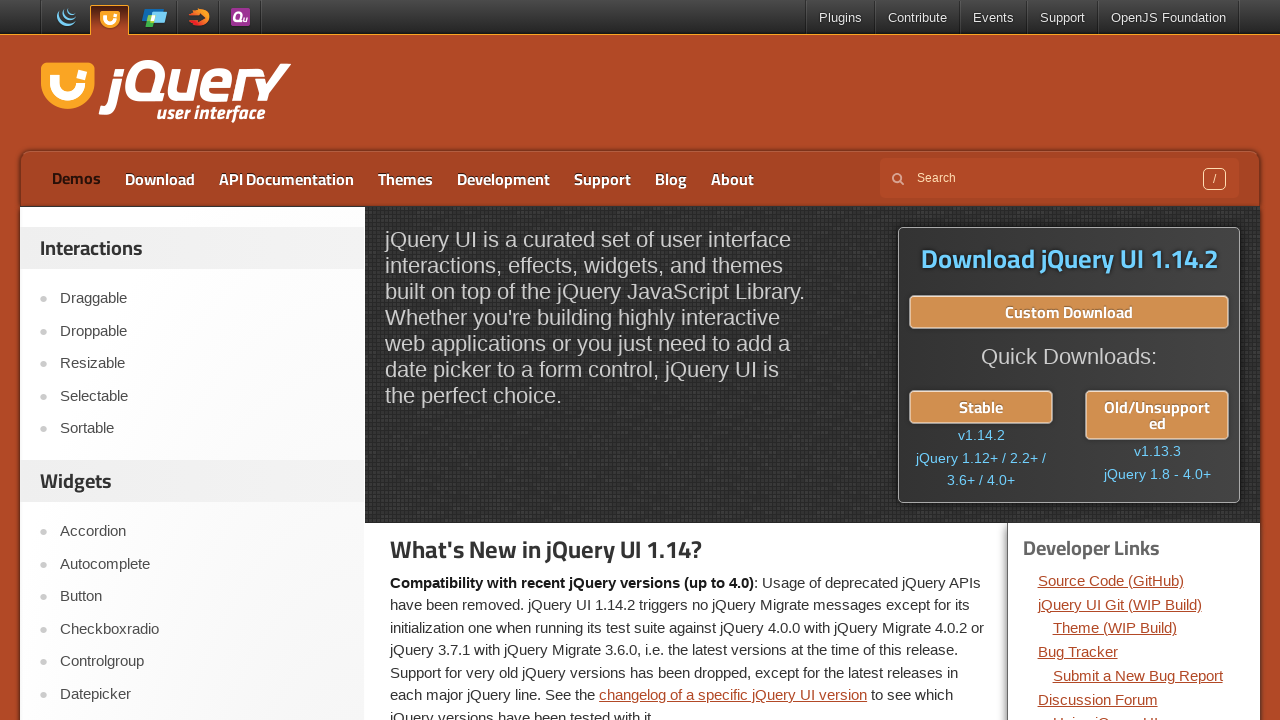

Applied highlight style to Demos link (iteration 10/20)
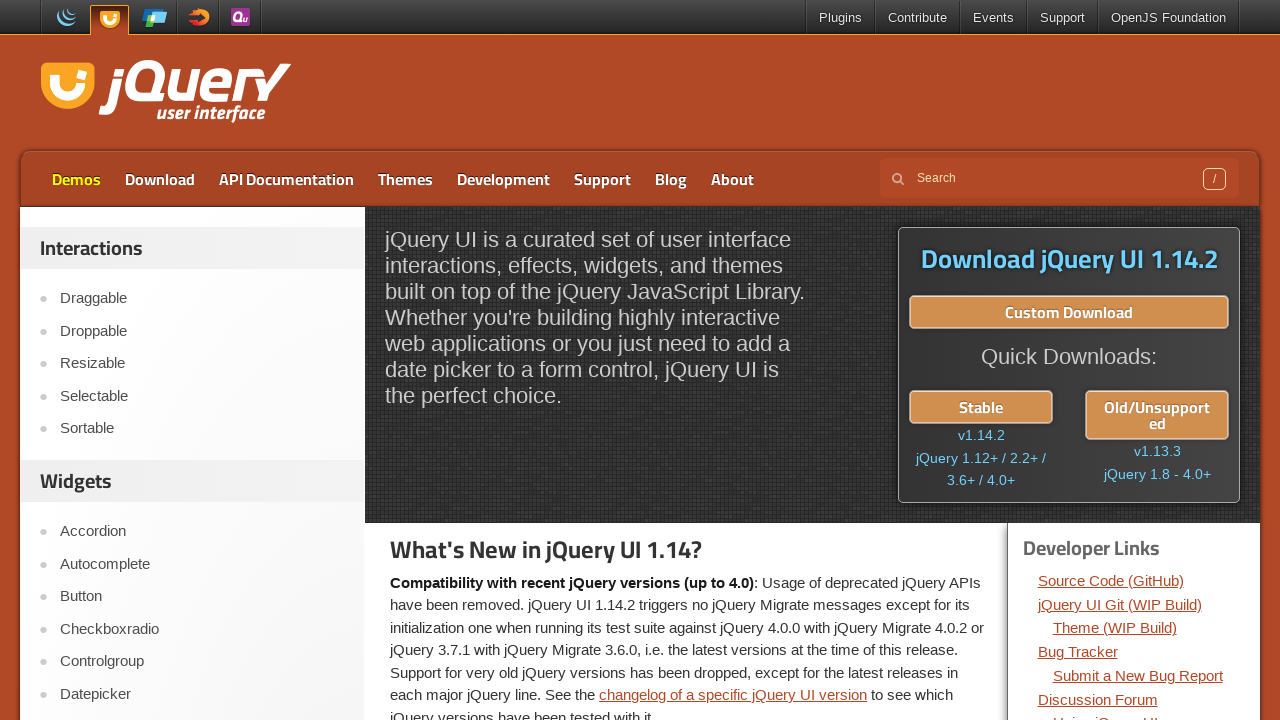

Waited 300ms for highlight visibility
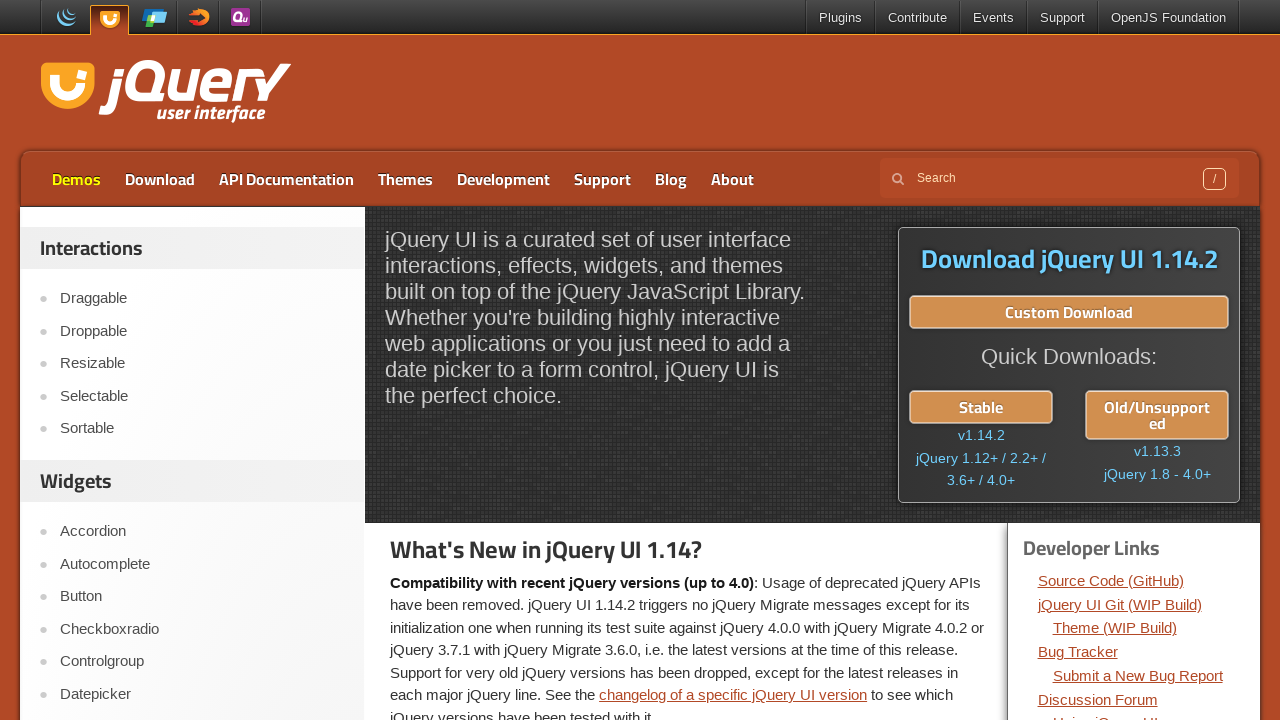

Removed highlight style from Demos link (iteration 10/20)
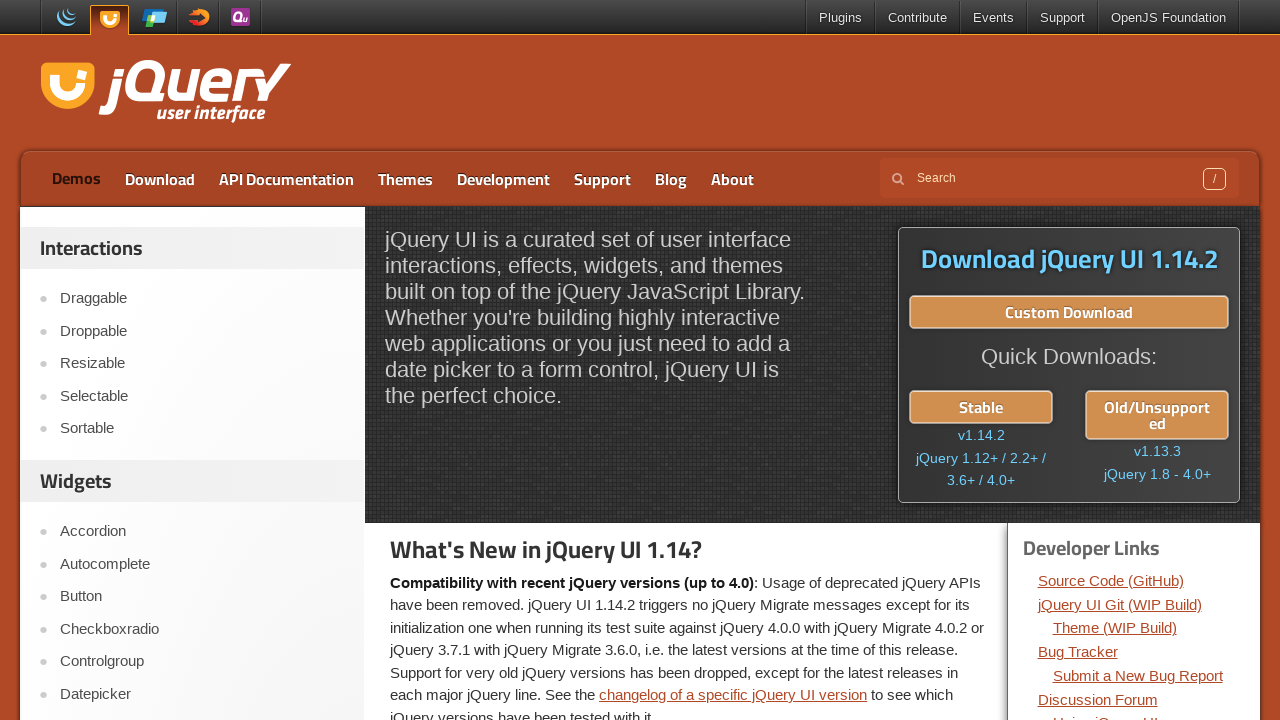

Waited 300ms for highlight removal
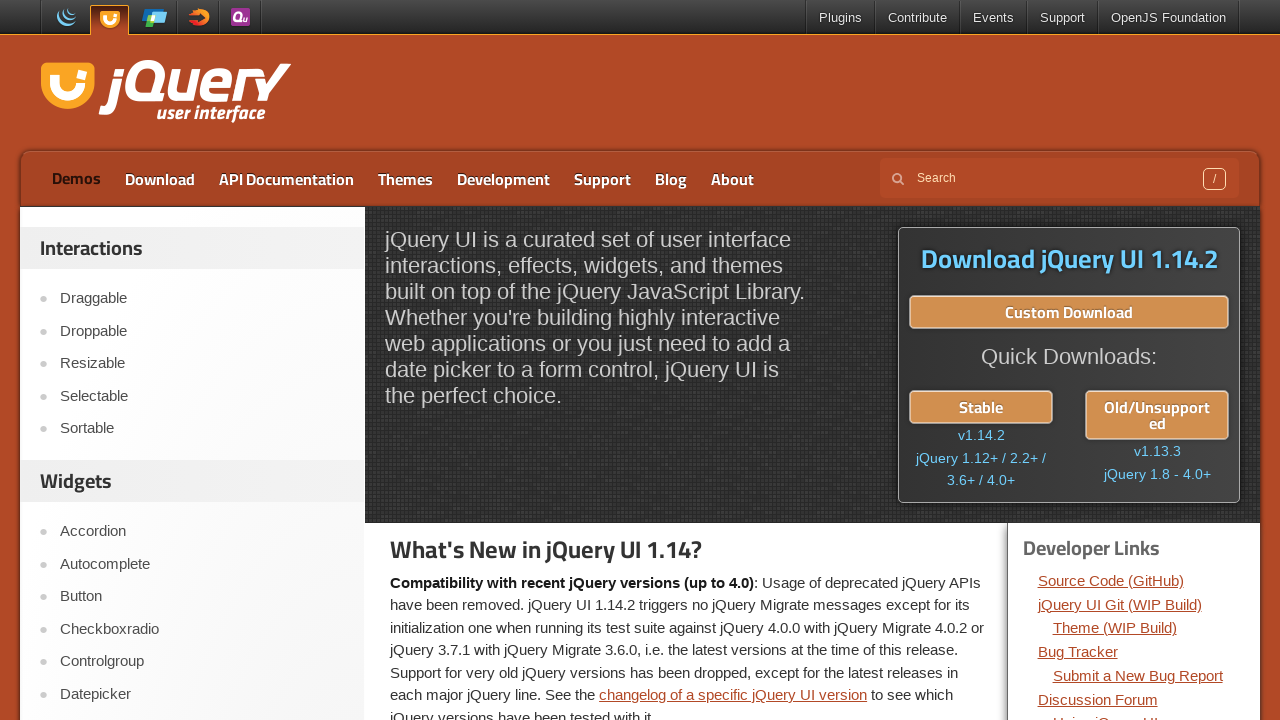

Applied highlight style to Demos link (iteration 11/20)
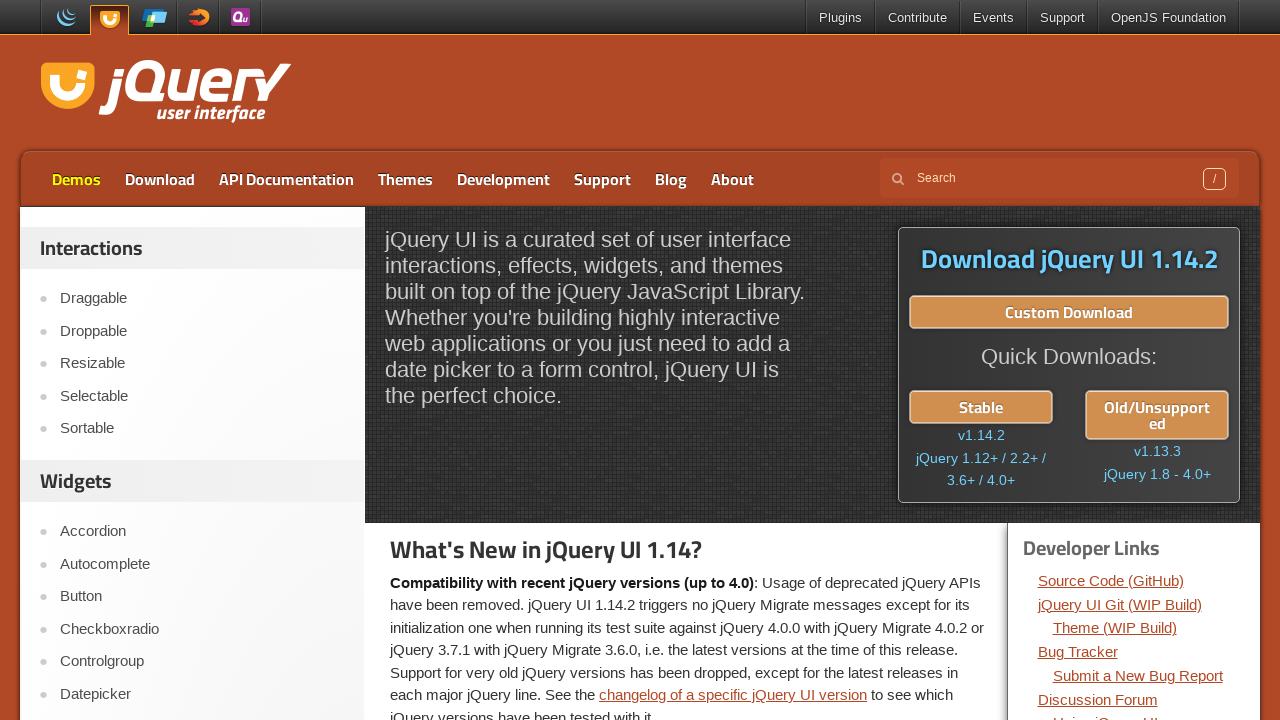

Waited 300ms for highlight visibility
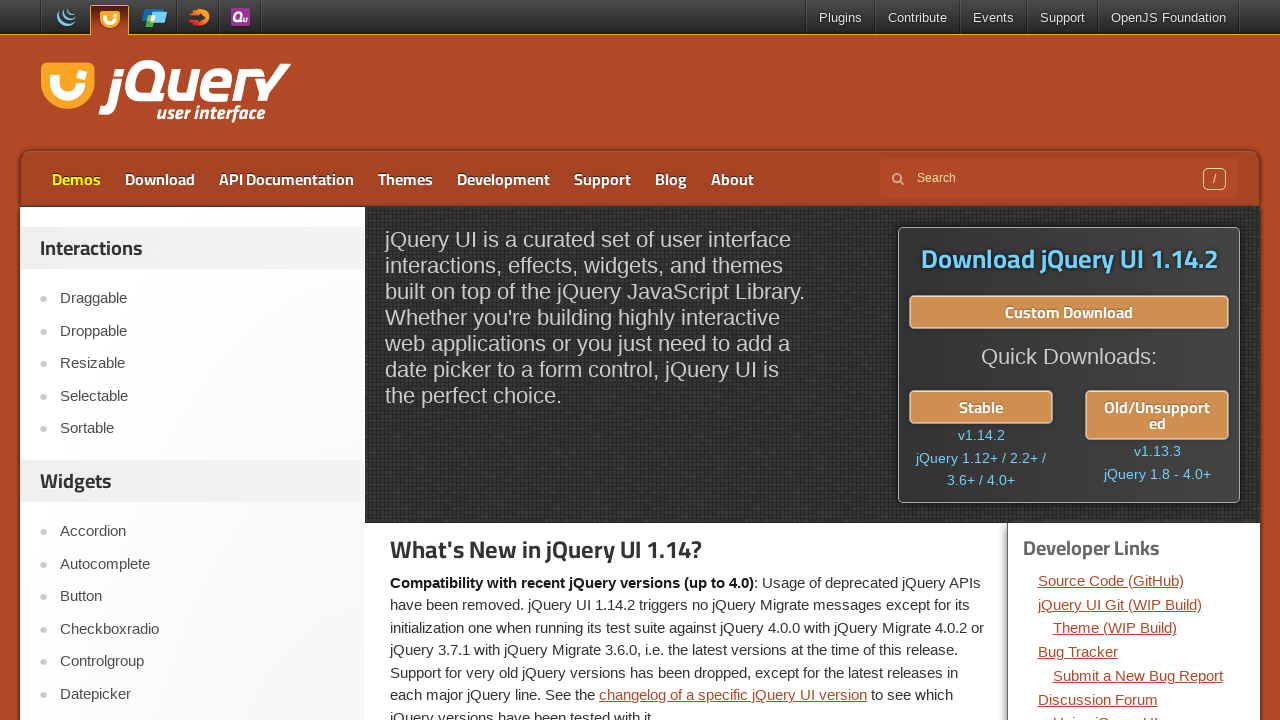

Removed highlight style from Demos link (iteration 11/20)
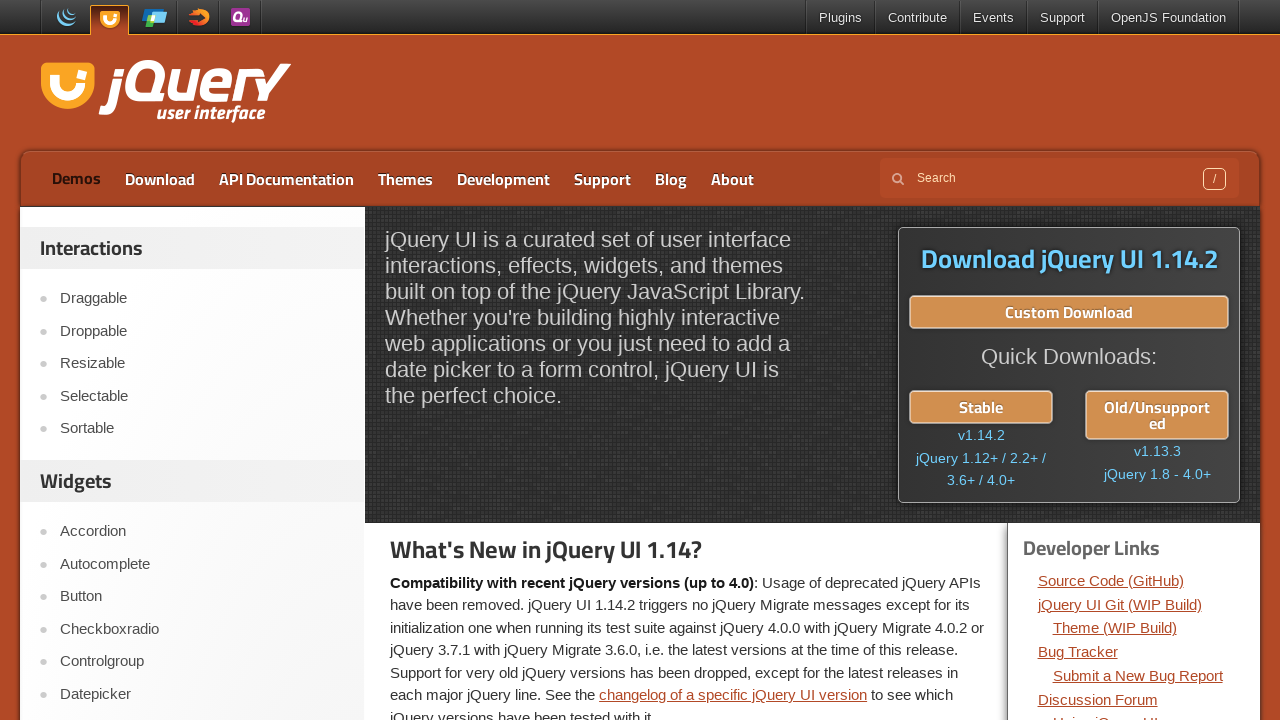

Waited 300ms for highlight removal
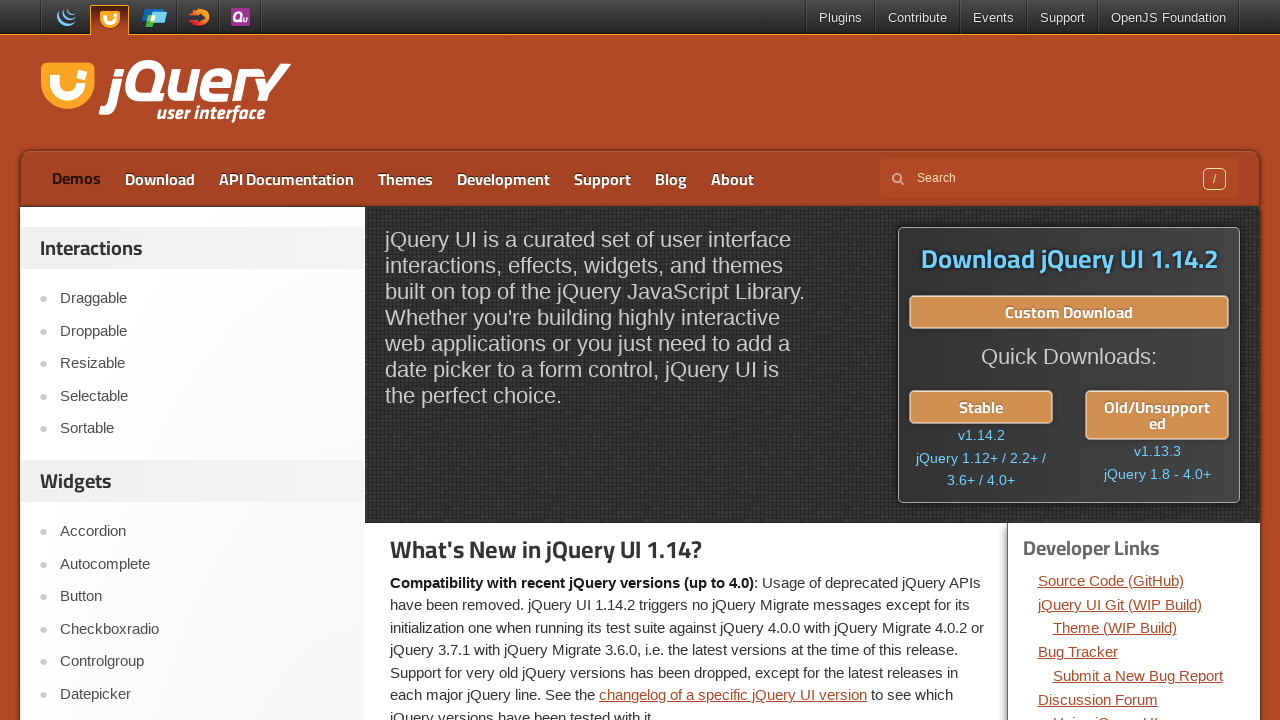

Applied highlight style to Demos link (iteration 12/20)
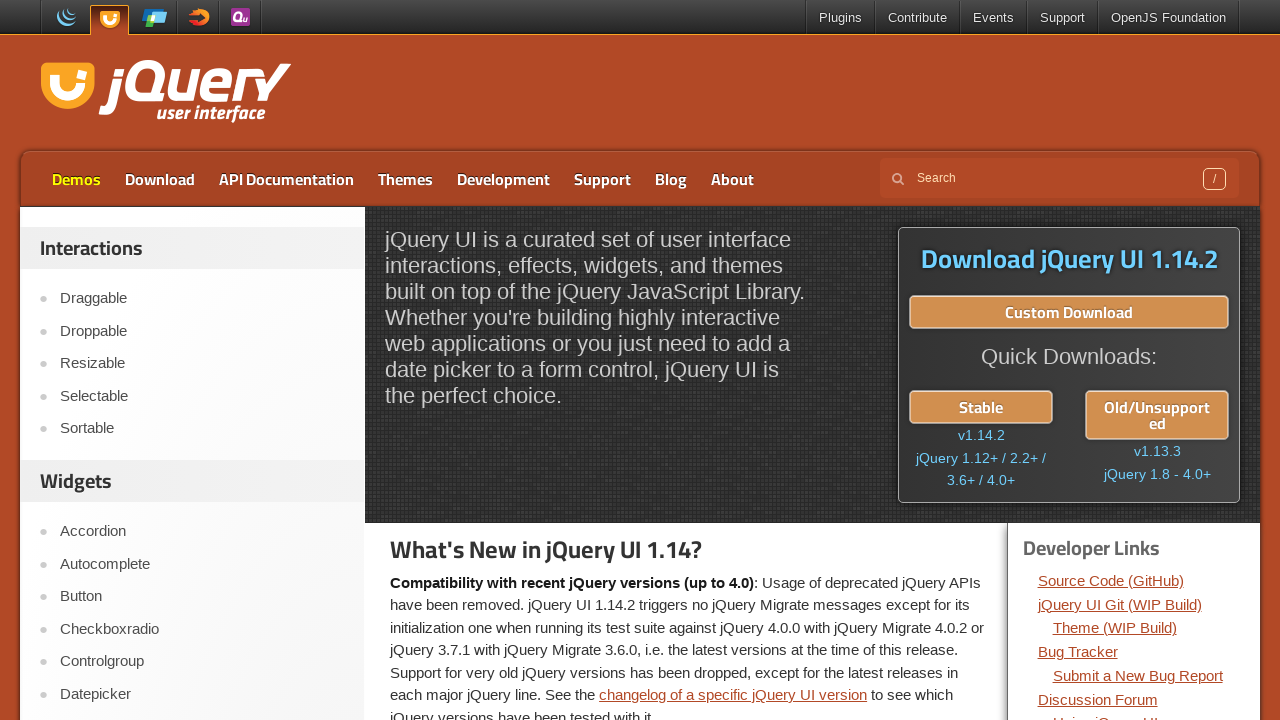

Waited 300ms for highlight visibility
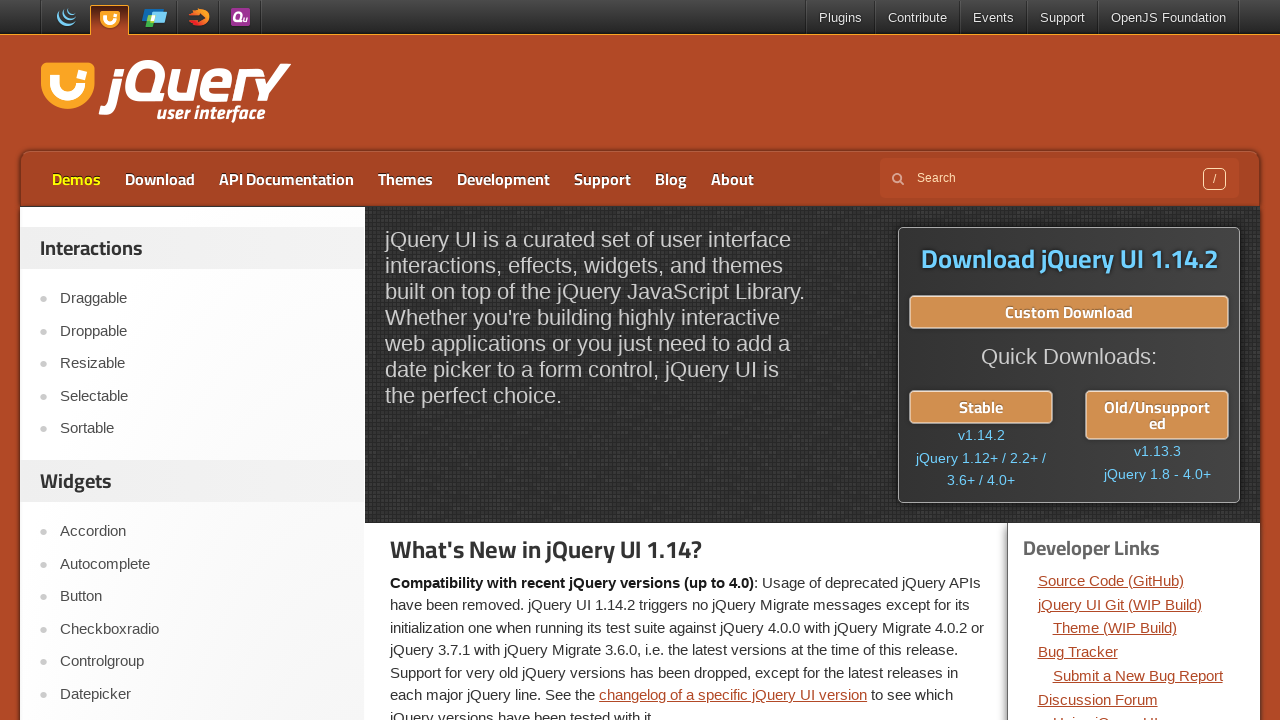

Removed highlight style from Demos link (iteration 12/20)
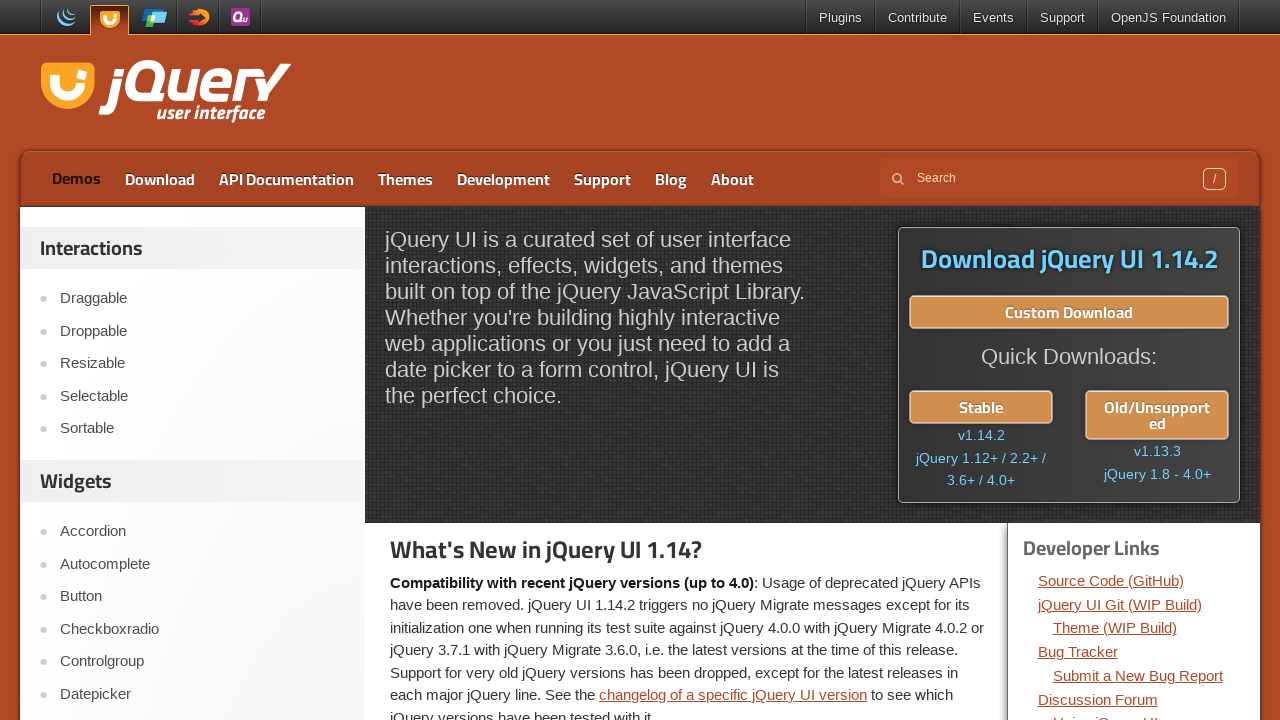

Waited 300ms for highlight removal
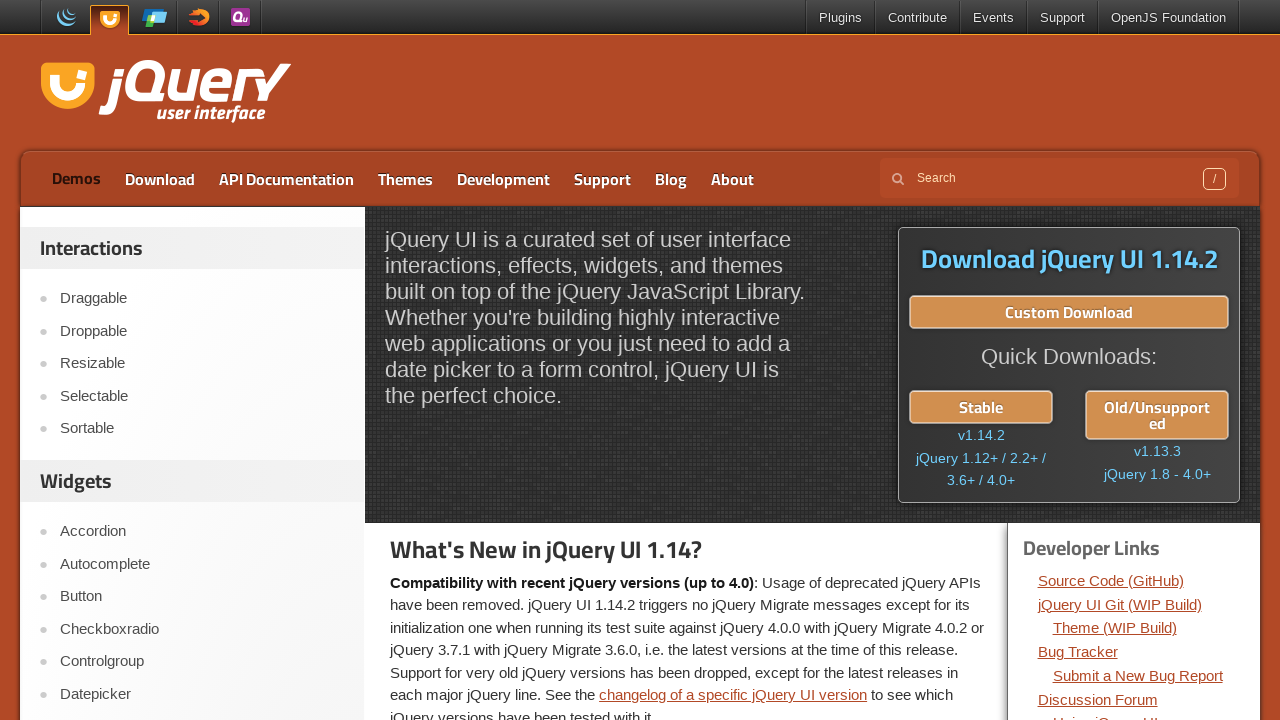

Applied highlight style to Demos link (iteration 13/20)
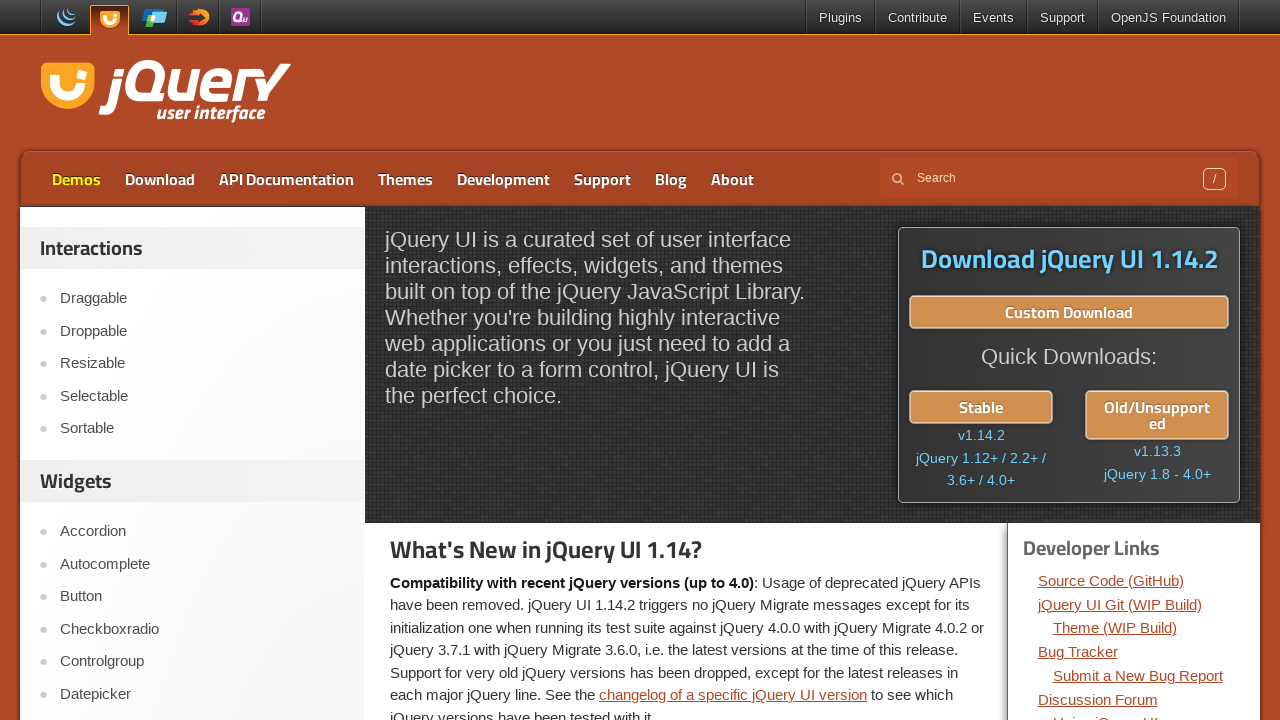

Waited 300ms for highlight visibility
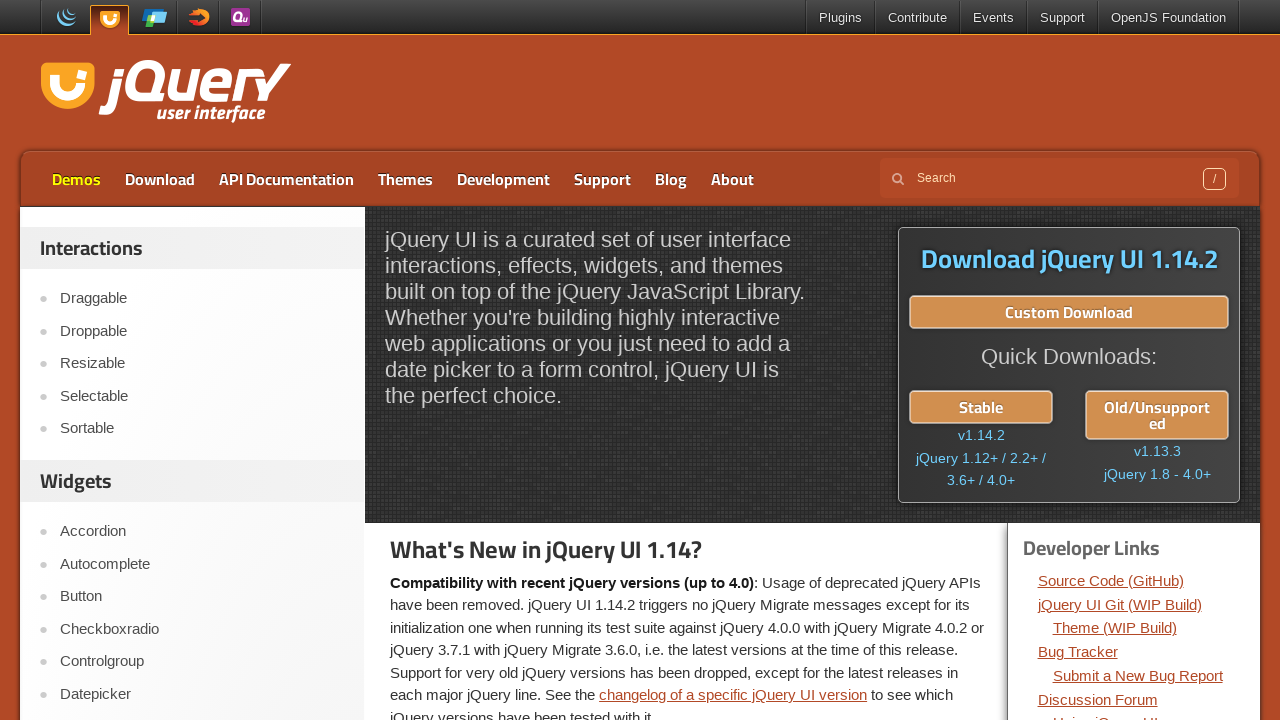

Removed highlight style from Demos link (iteration 13/20)
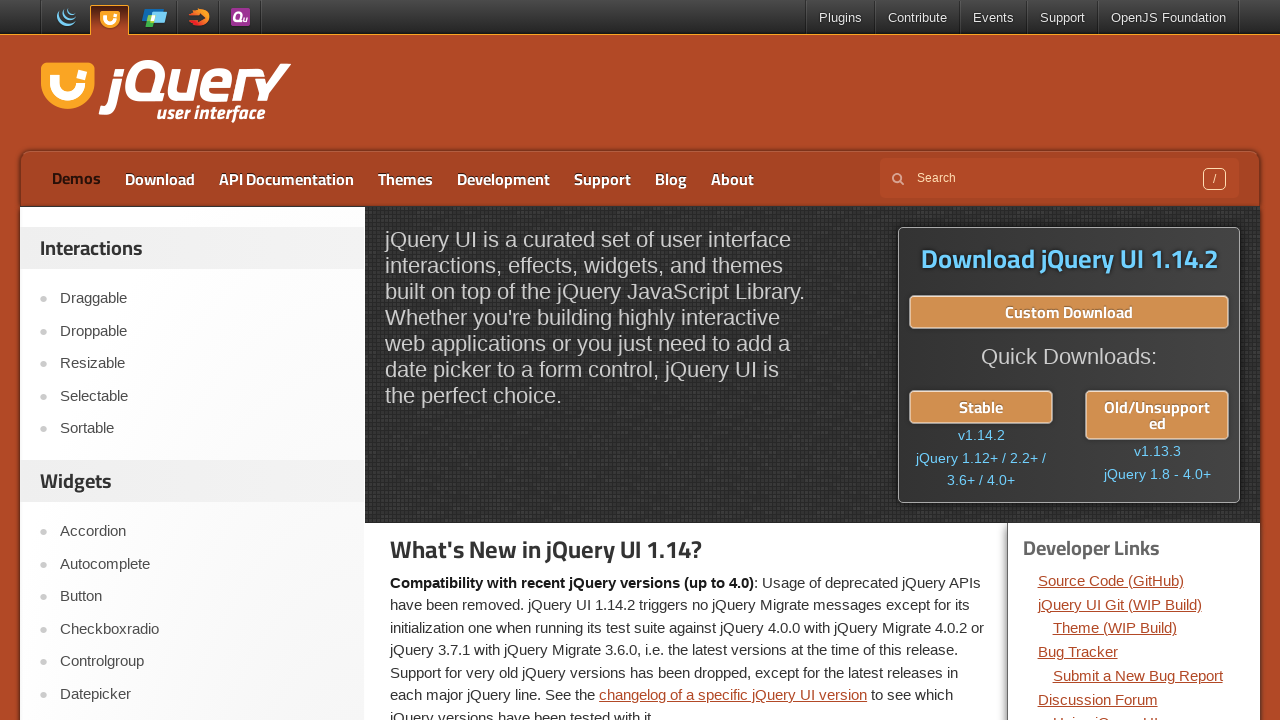

Waited 300ms for highlight removal
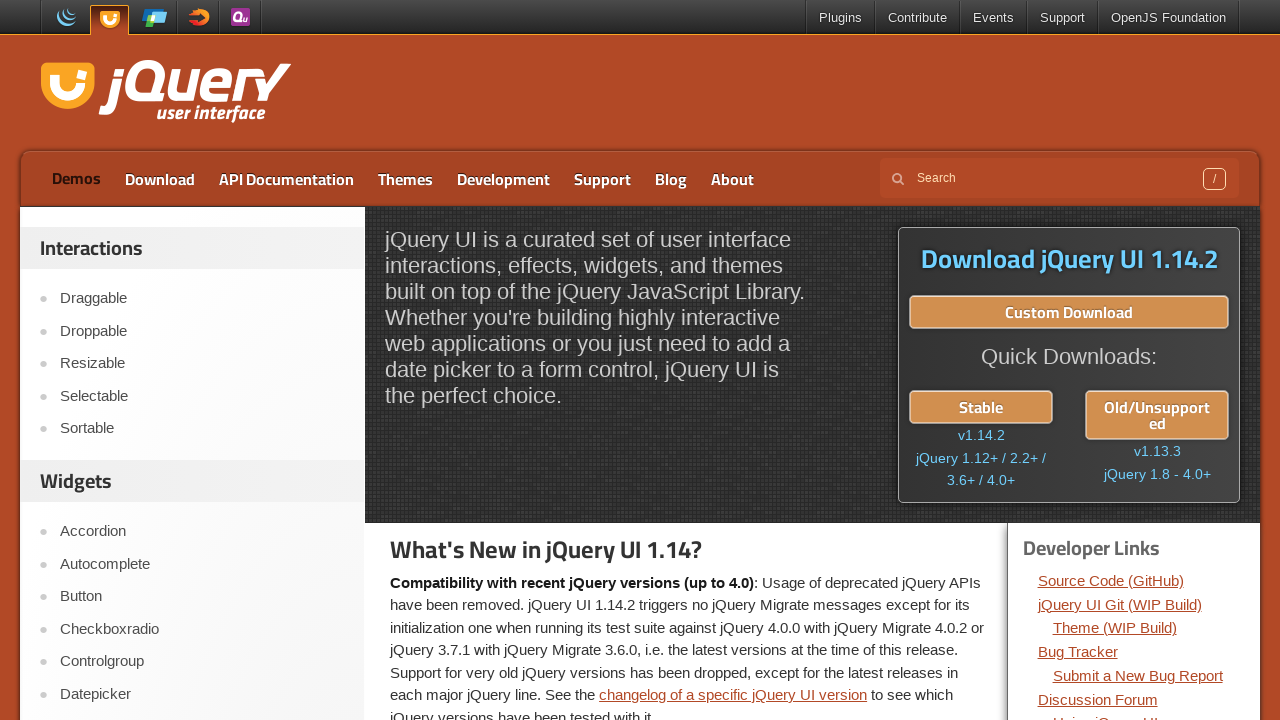

Applied highlight style to Demos link (iteration 14/20)
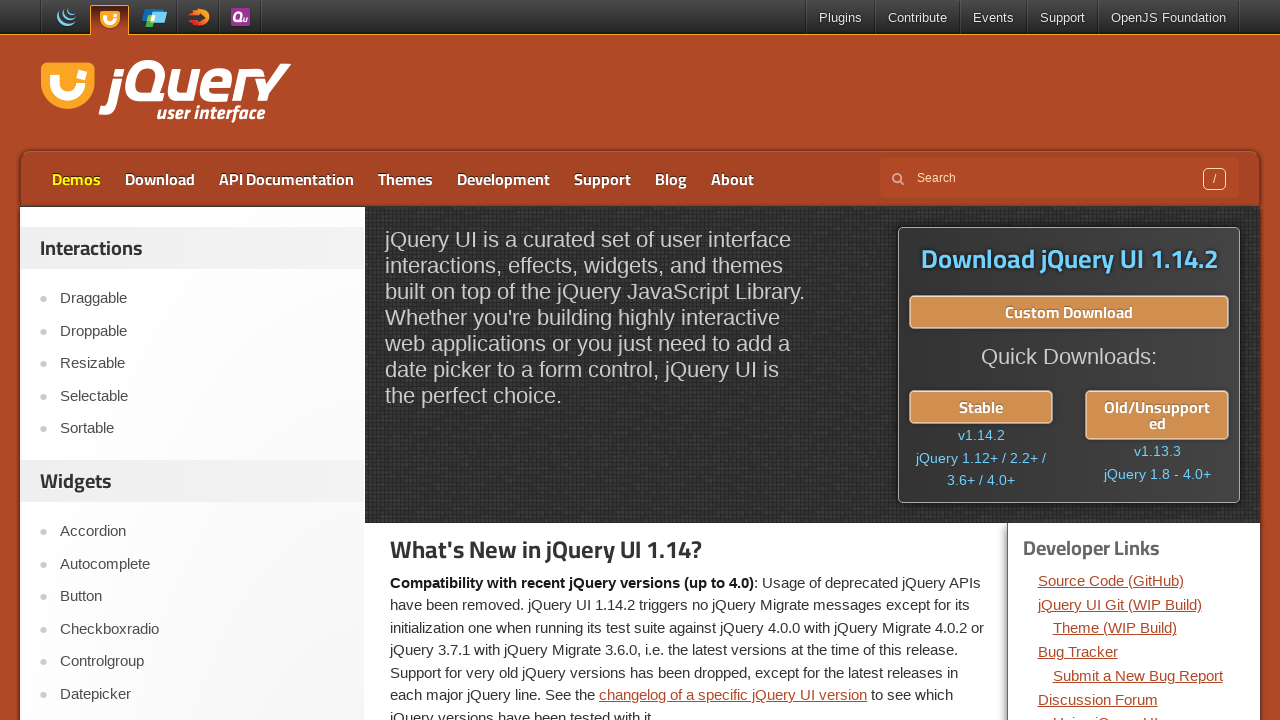

Waited 300ms for highlight visibility
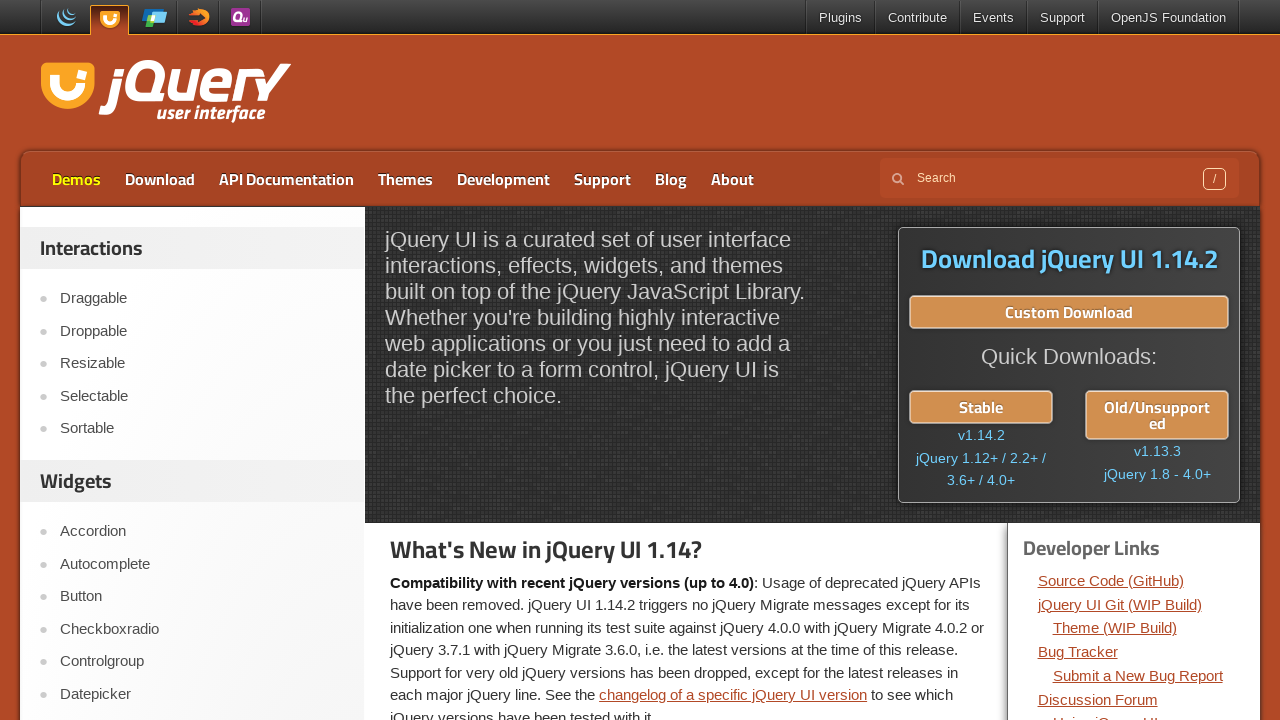

Removed highlight style from Demos link (iteration 14/20)
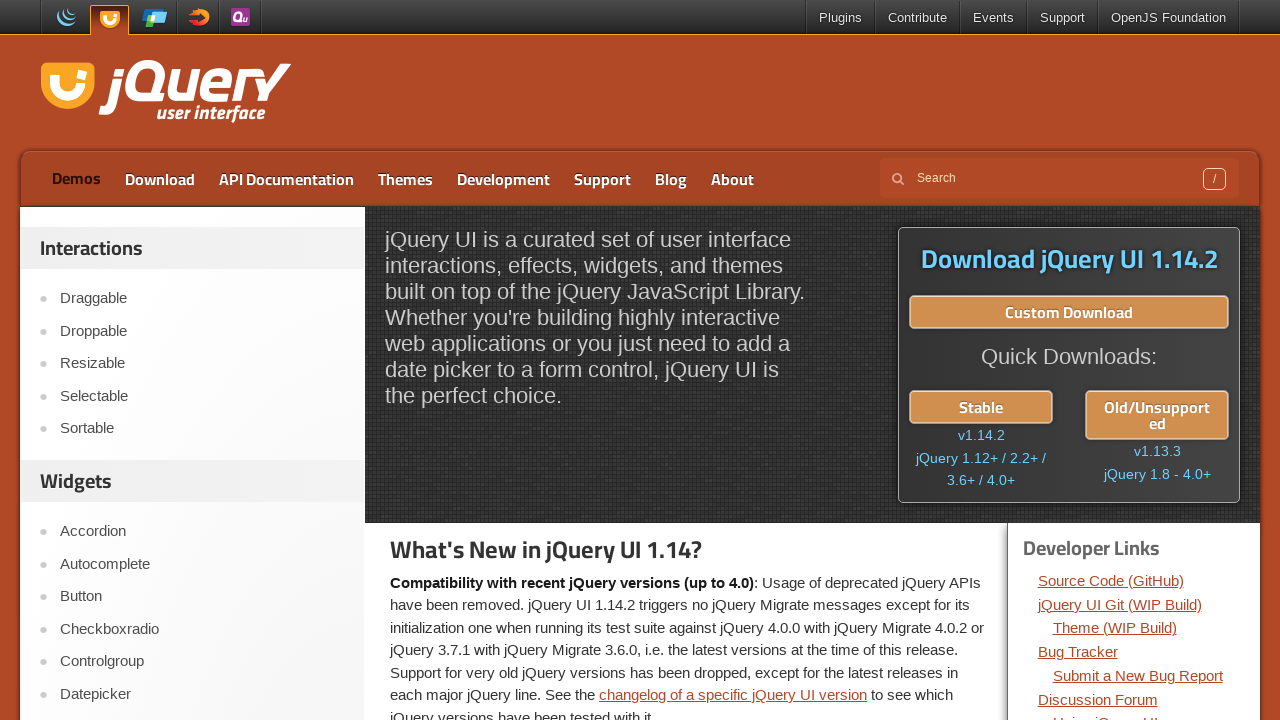

Waited 300ms for highlight removal
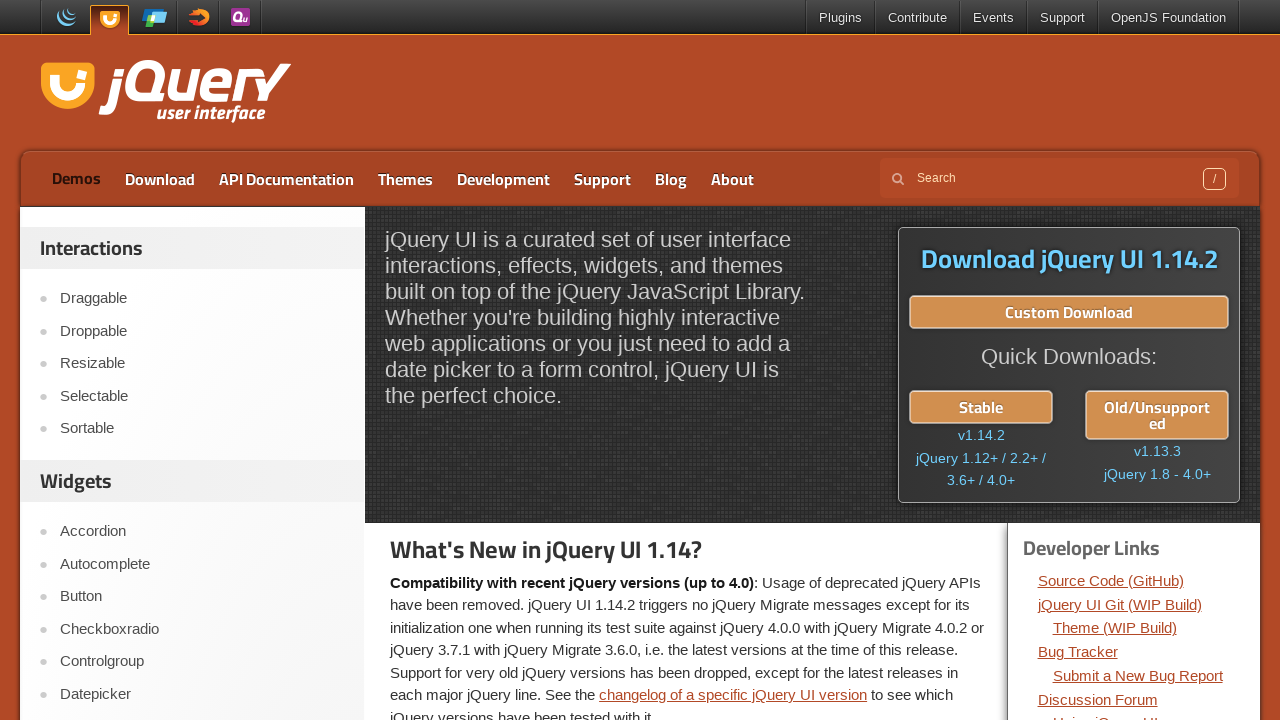

Applied highlight style to Demos link (iteration 15/20)
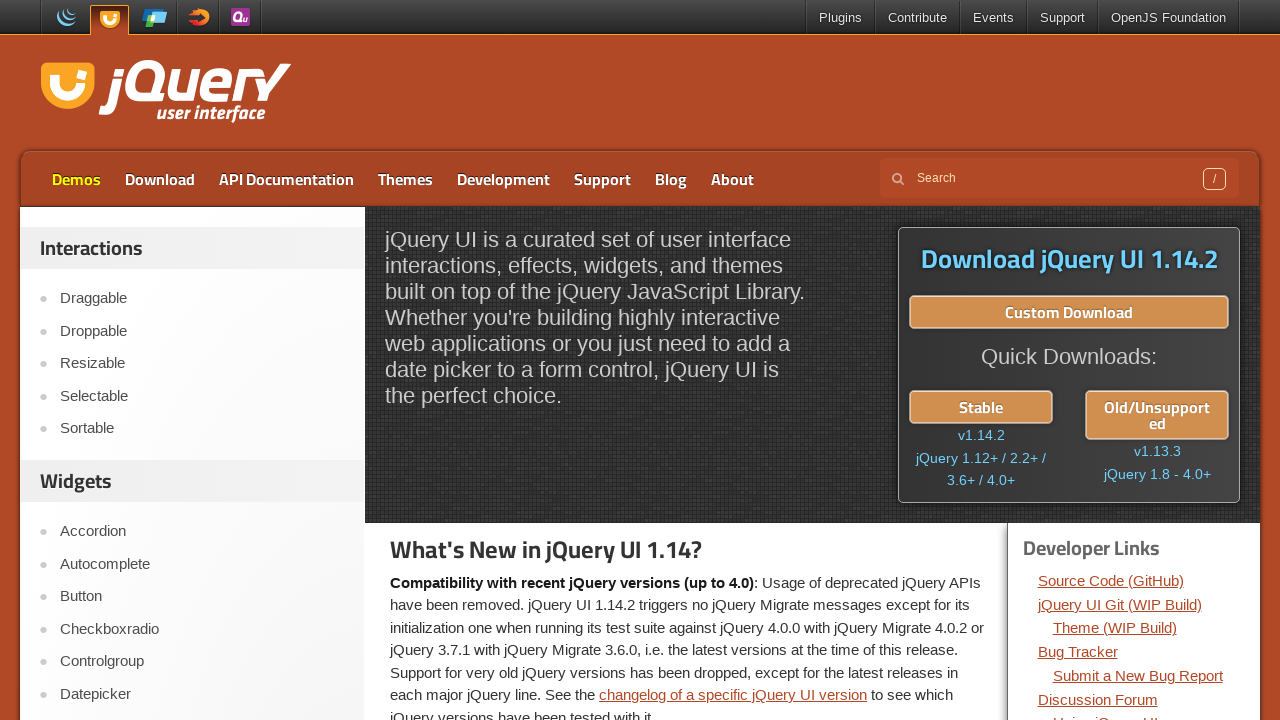

Waited 300ms for highlight visibility
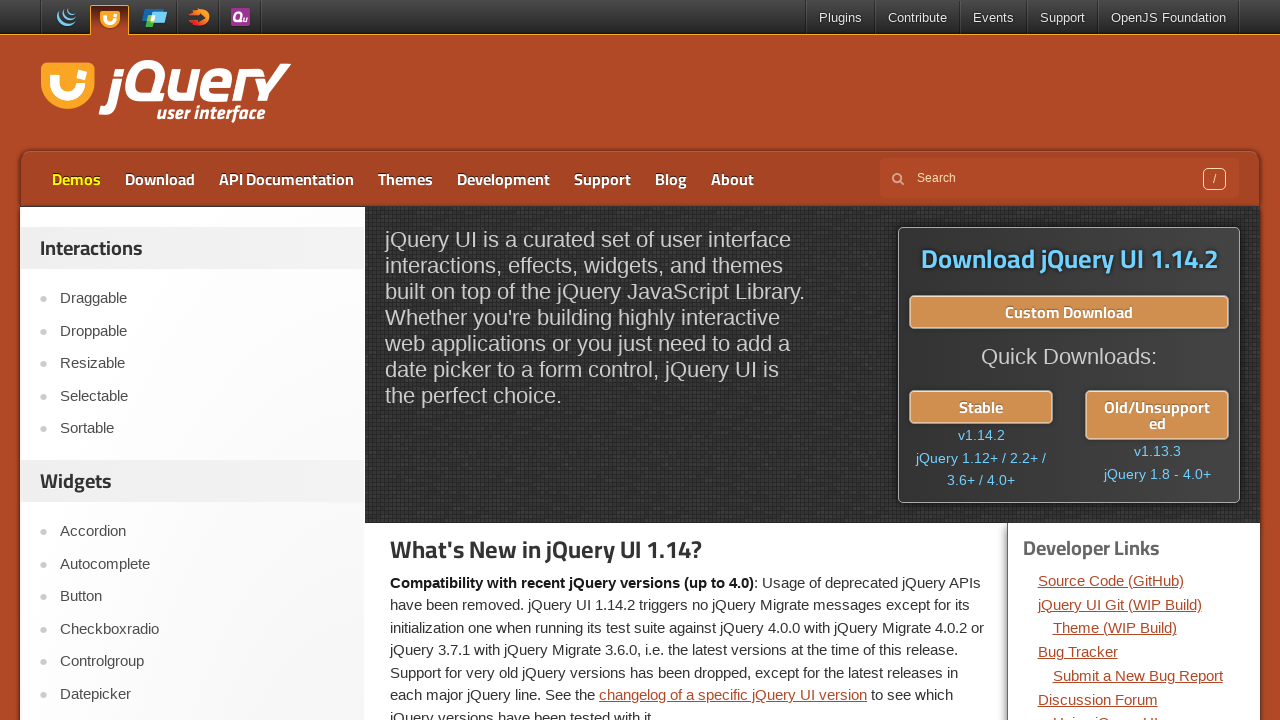

Removed highlight style from Demos link (iteration 15/20)
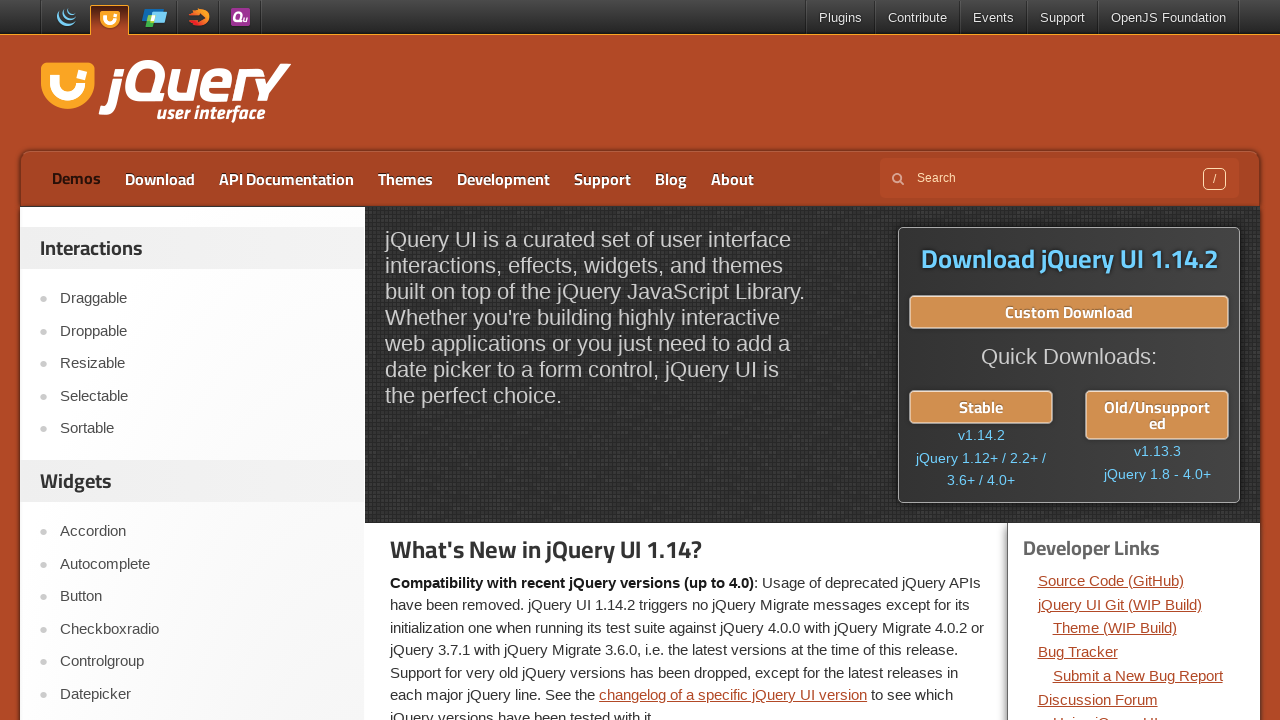

Waited 300ms for highlight removal
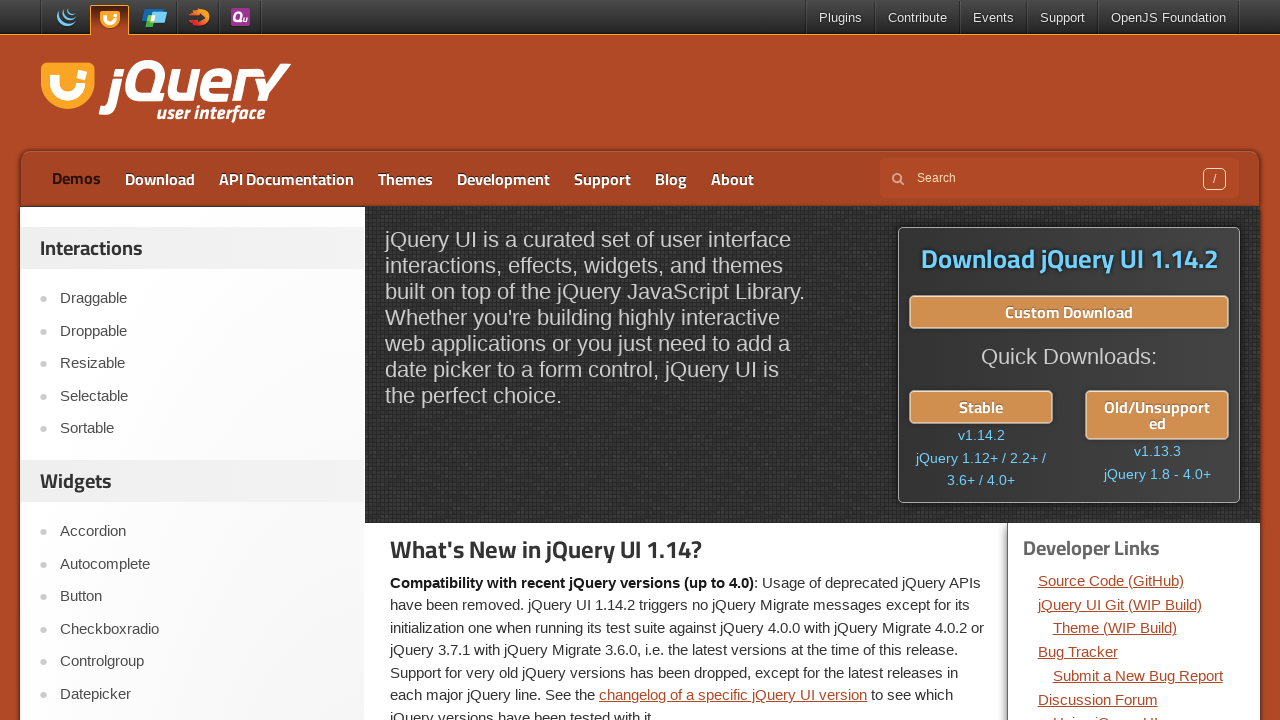

Applied highlight style to Demos link (iteration 16/20)
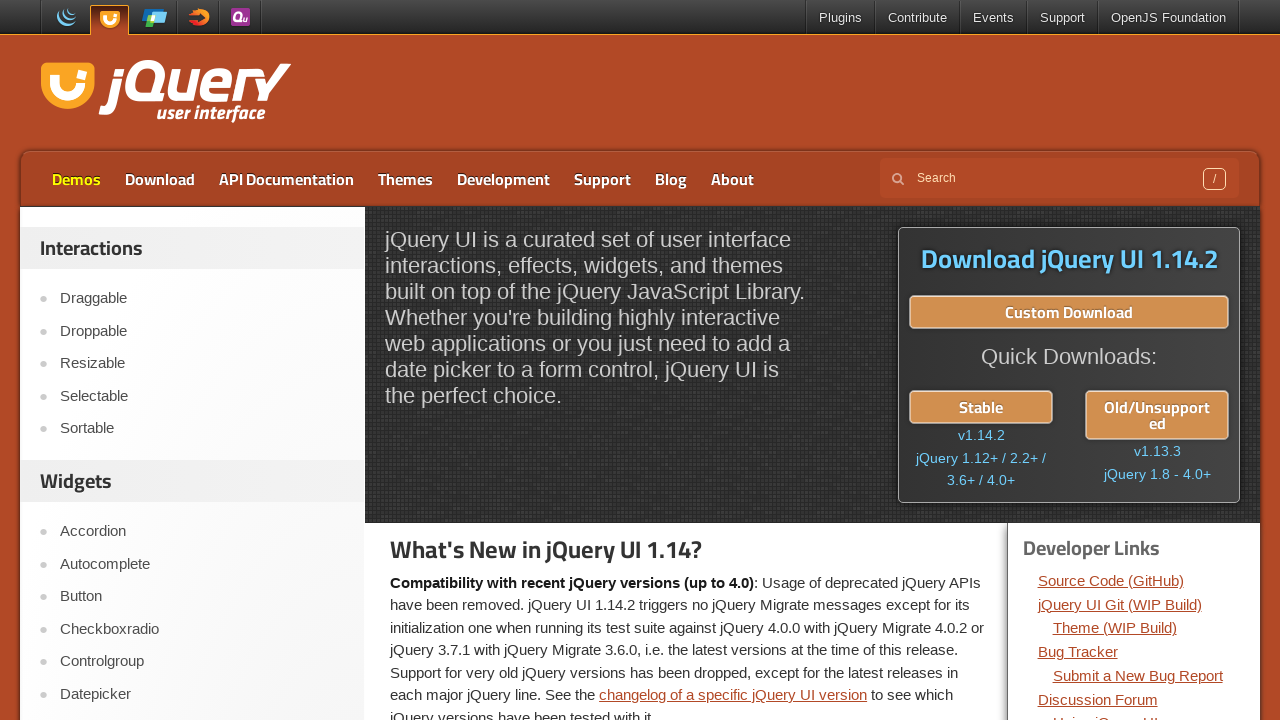

Waited 300ms for highlight visibility
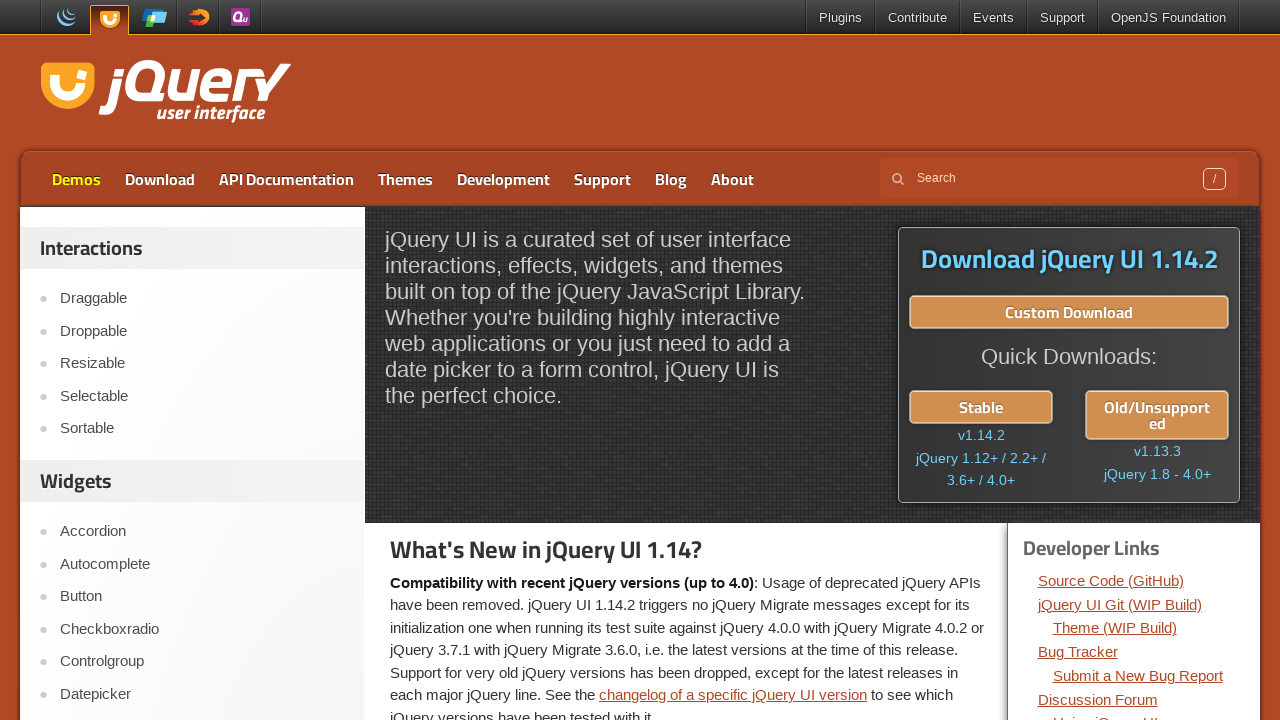

Removed highlight style from Demos link (iteration 16/20)
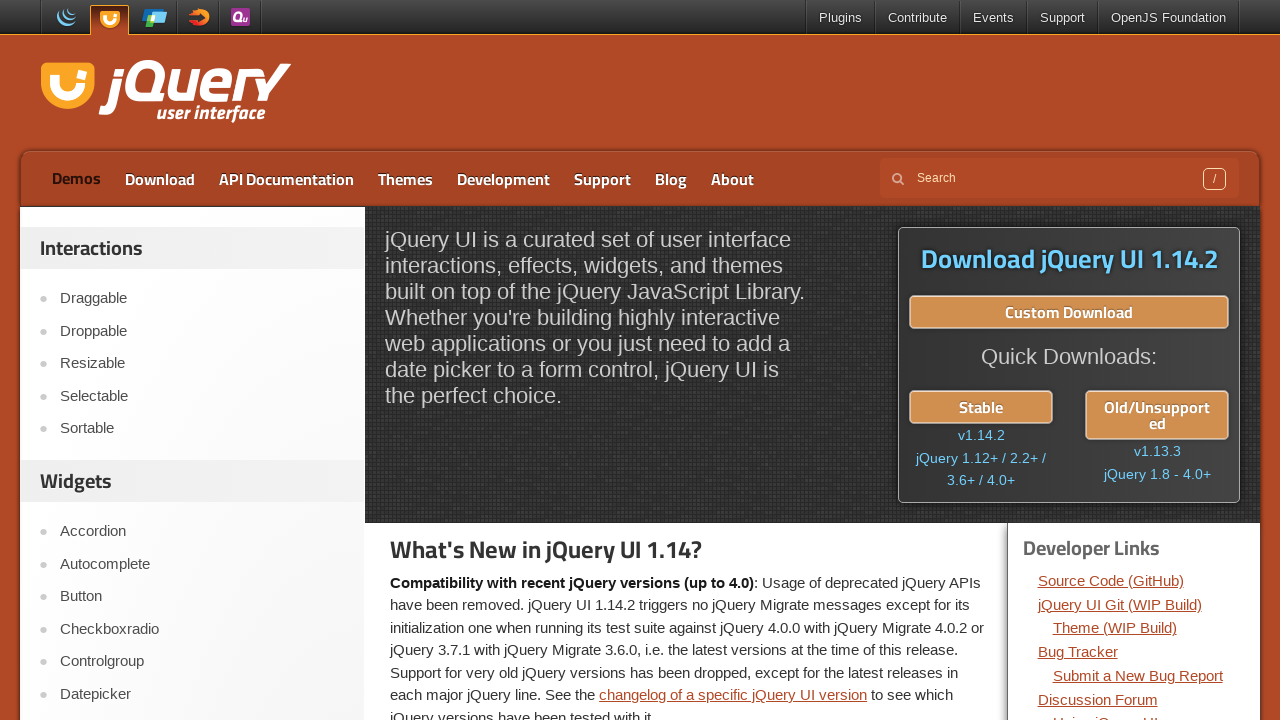

Waited 300ms for highlight removal
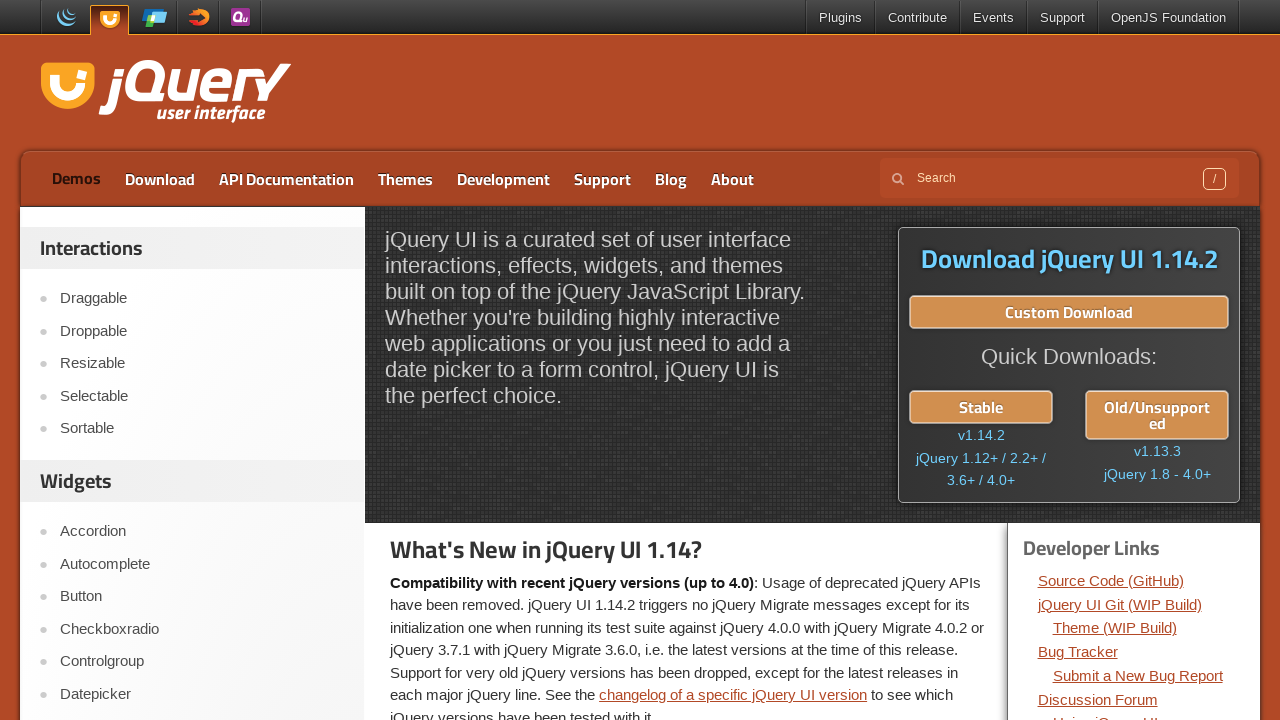

Applied highlight style to Demos link (iteration 17/20)
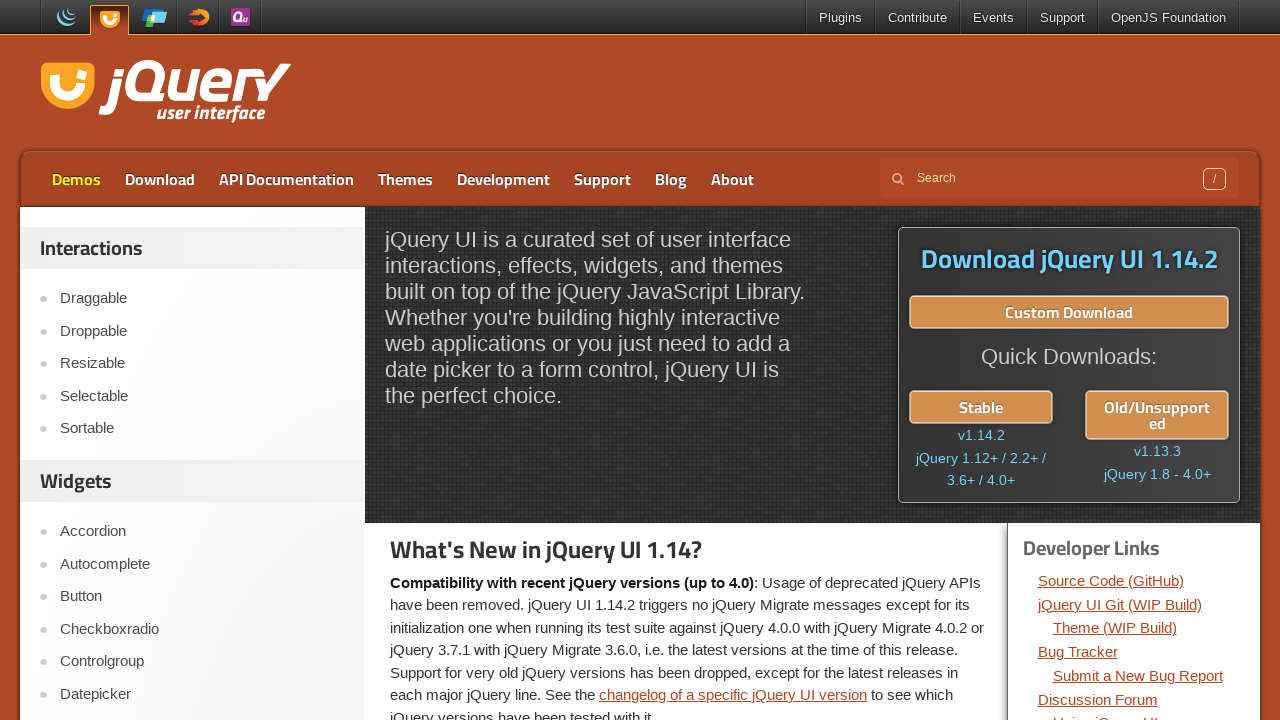

Waited 300ms for highlight visibility
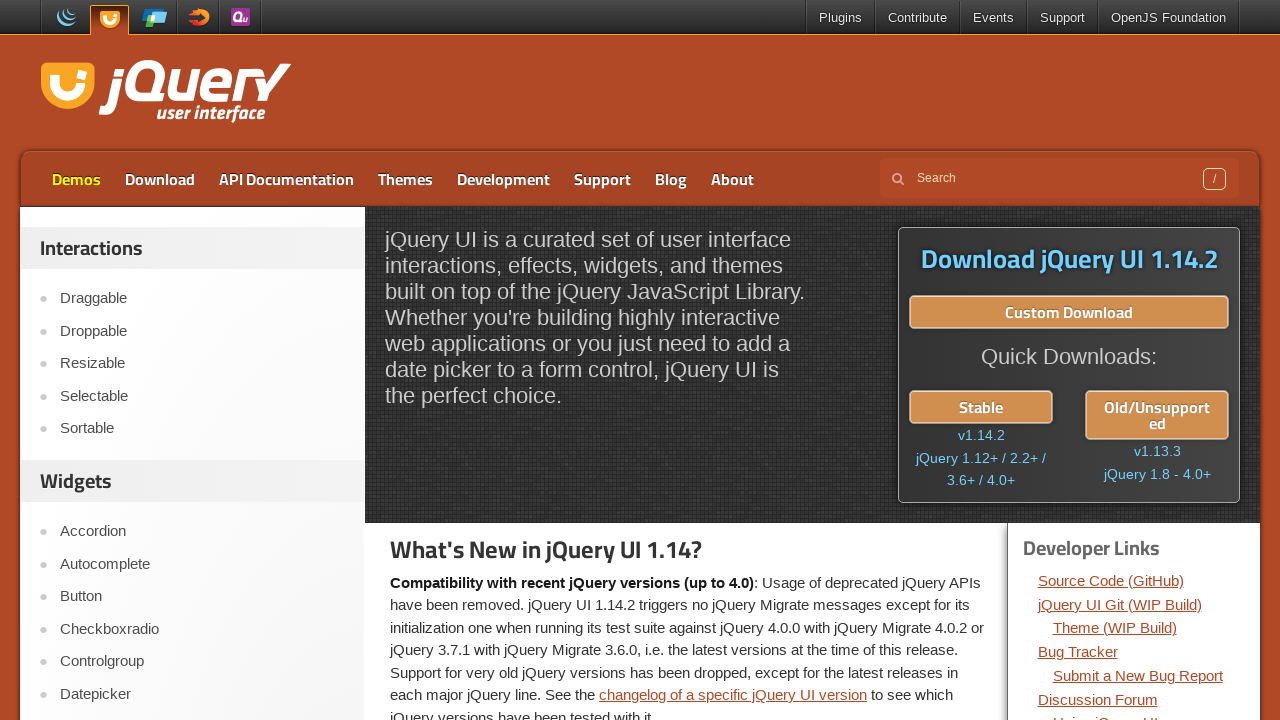

Removed highlight style from Demos link (iteration 17/20)
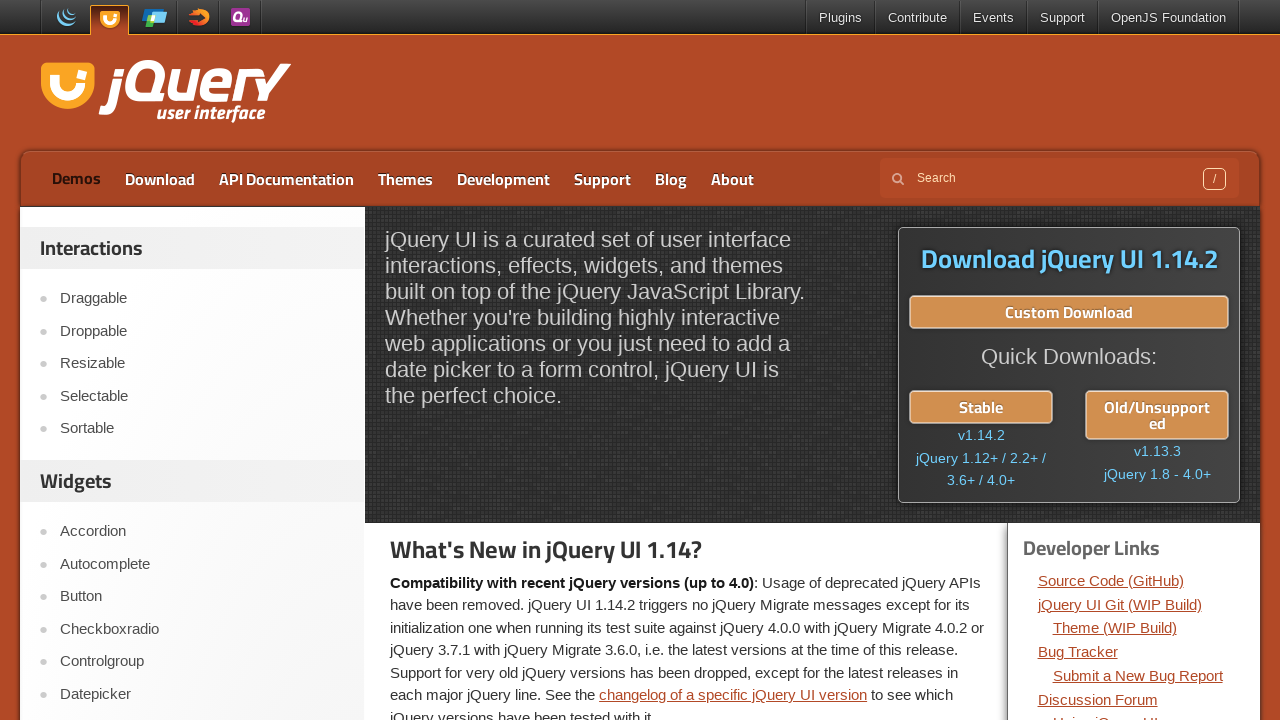

Waited 300ms for highlight removal
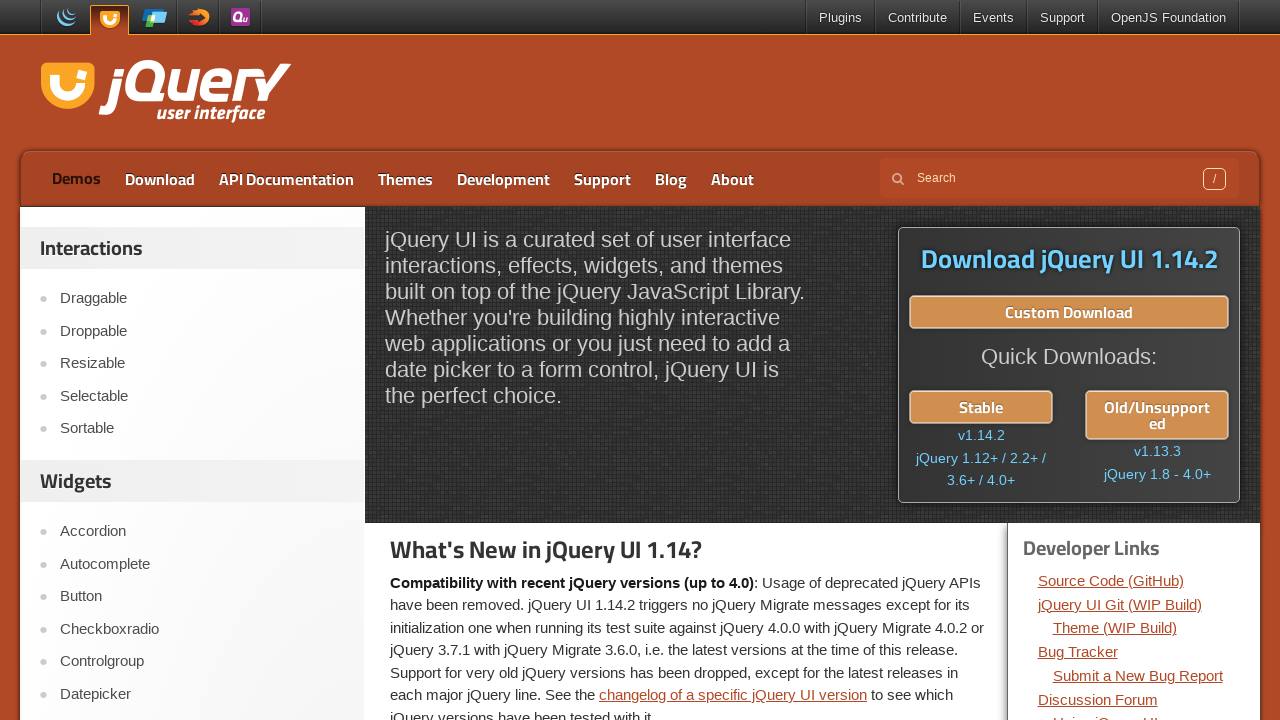

Applied highlight style to Demos link (iteration 18/20)
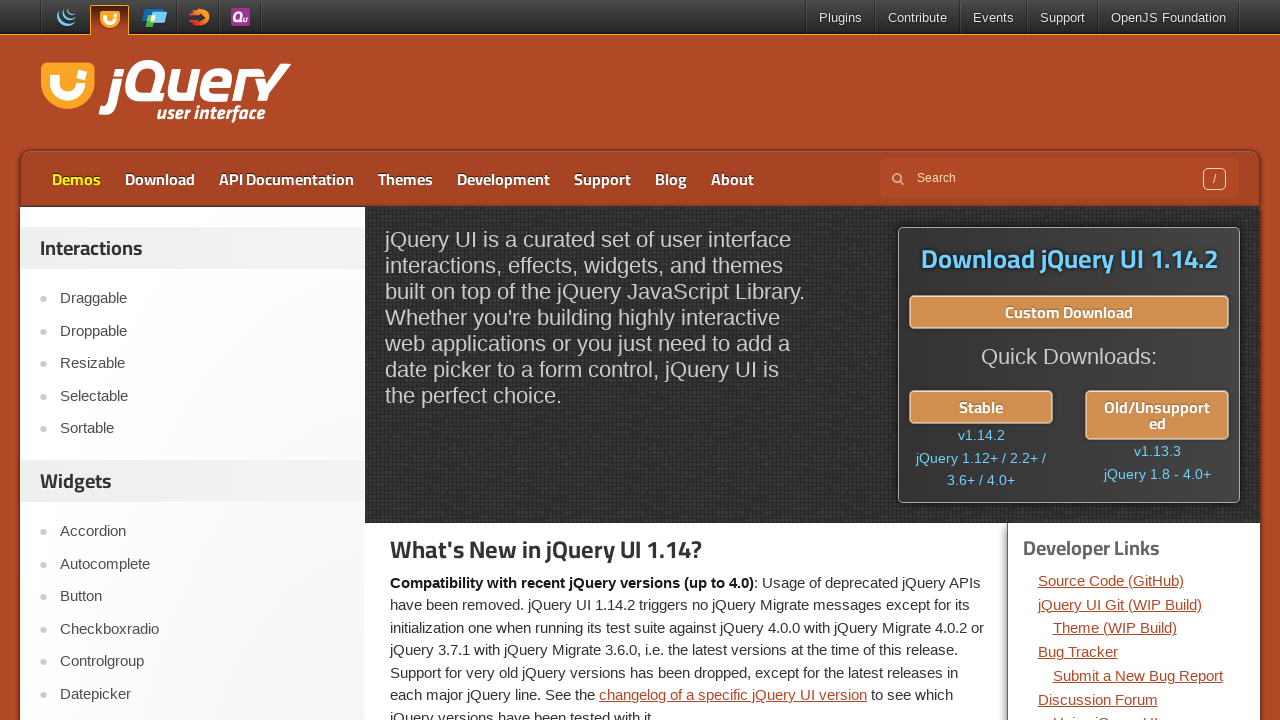

Waited 300ms for highlight visibility
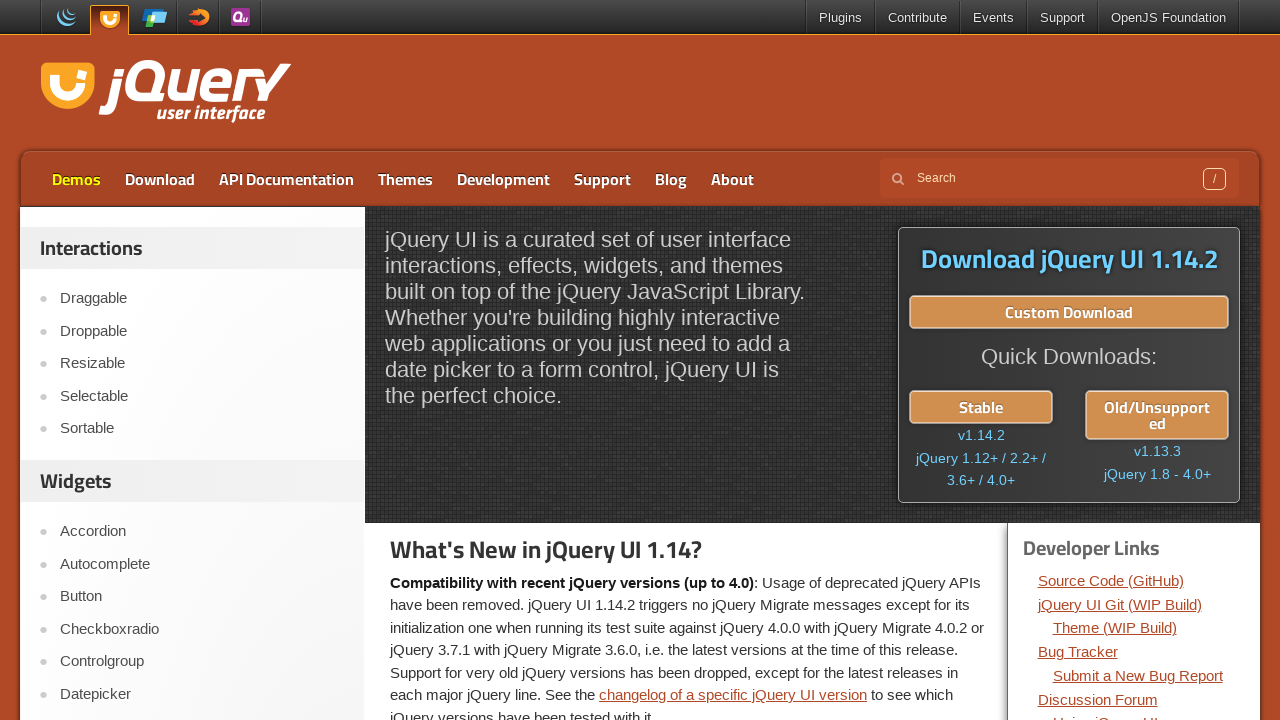

Removed highlight style from Demos link (iteration 18/20)
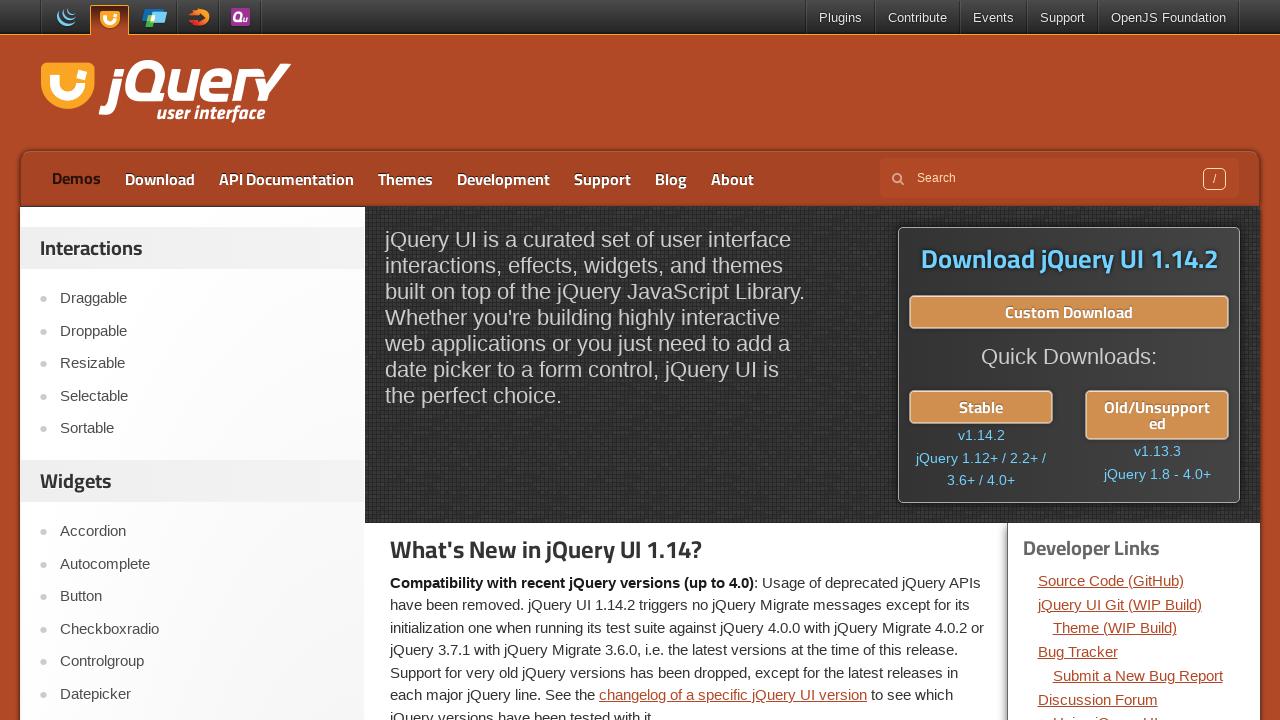

Waited 300ms for highlight removal
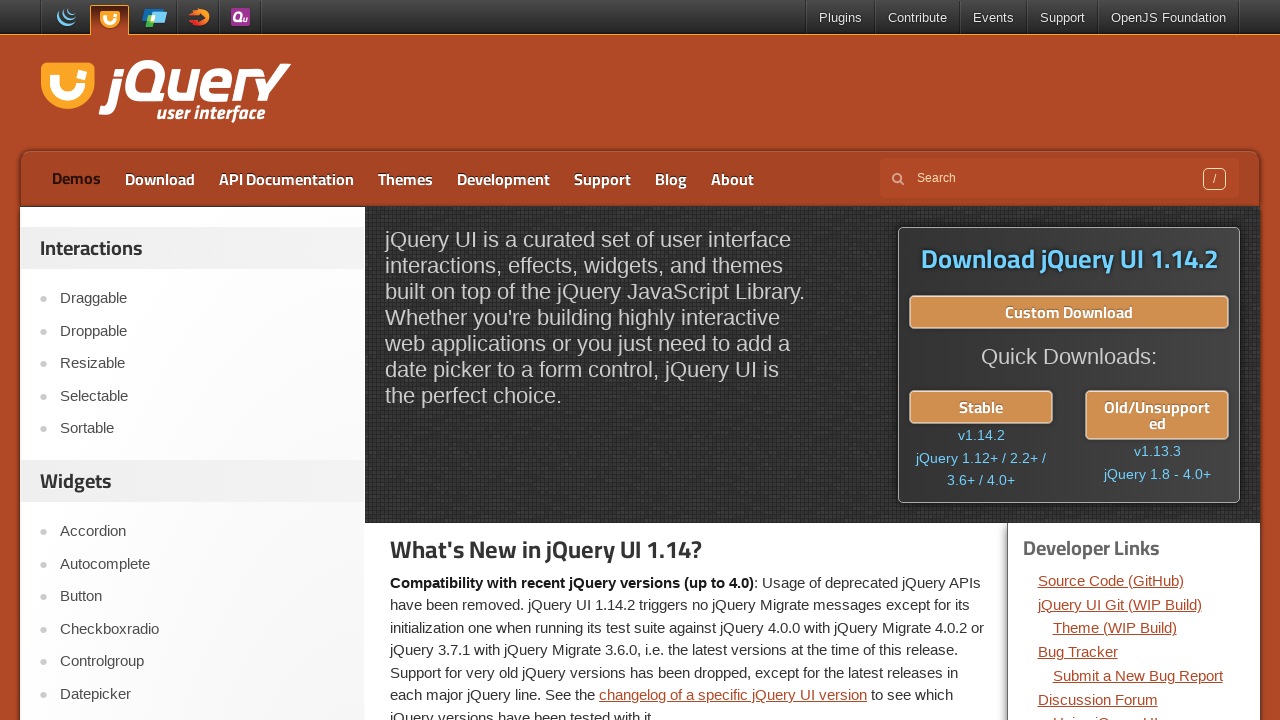

Applied highlight style to Demos link (iteration 19/20)
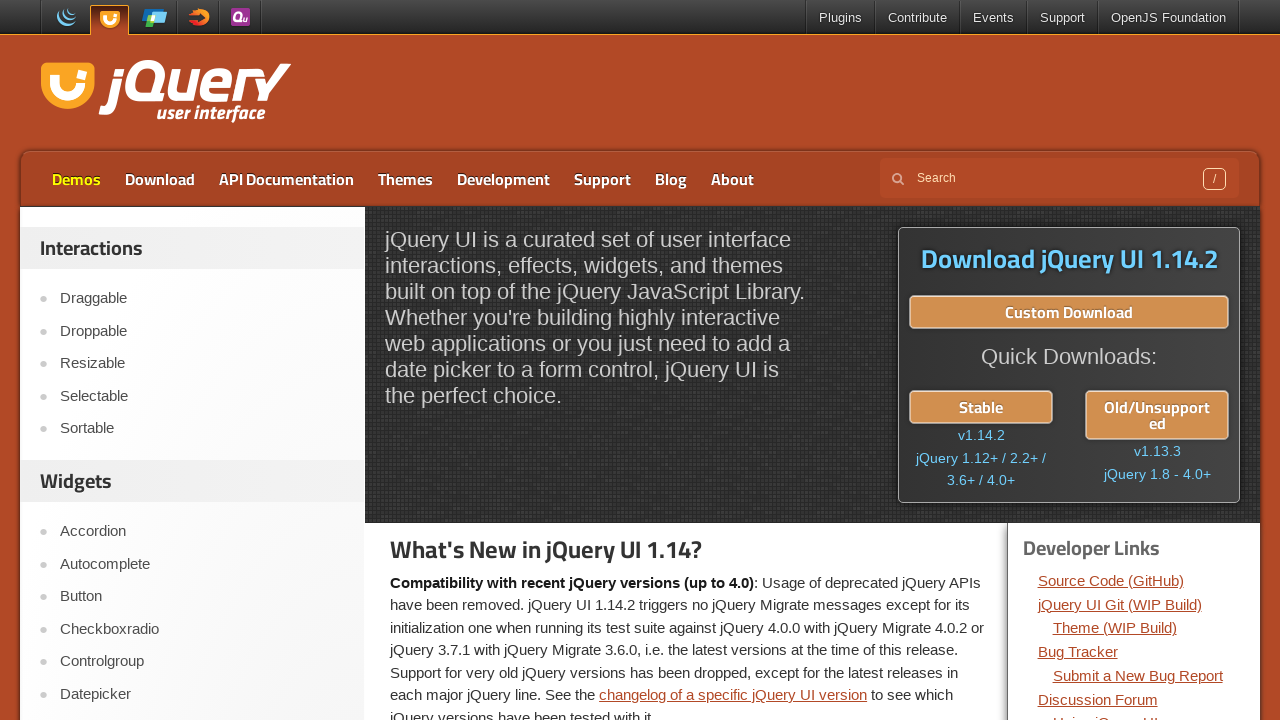

Waited 300ms for highlight visibility
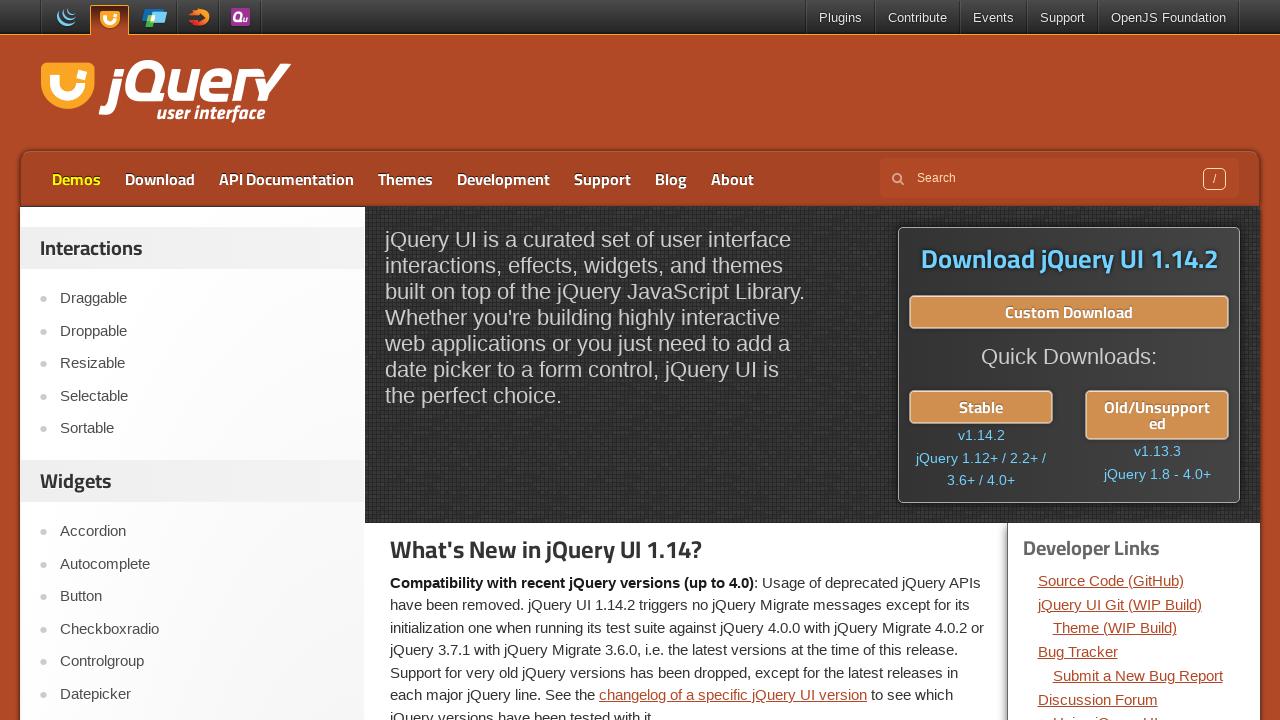

Removed highlight style from Demos link (iteration 19/20)
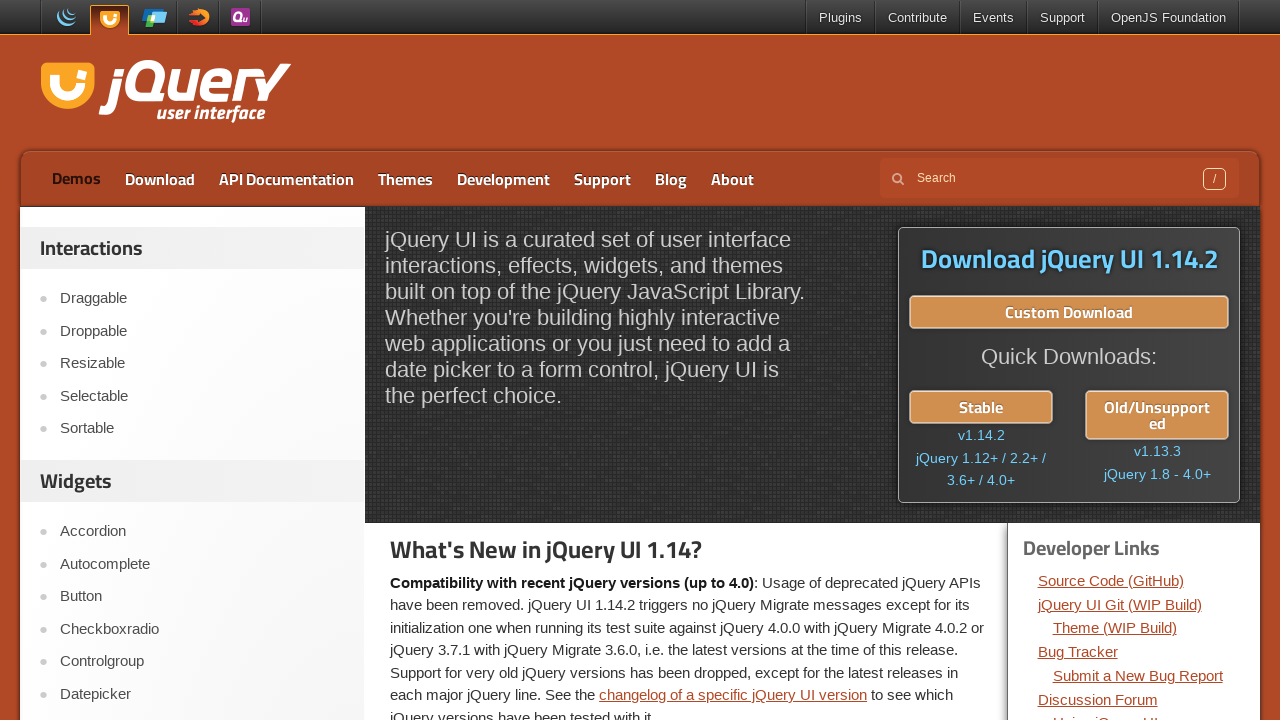

Waited 300ms for highlight removal
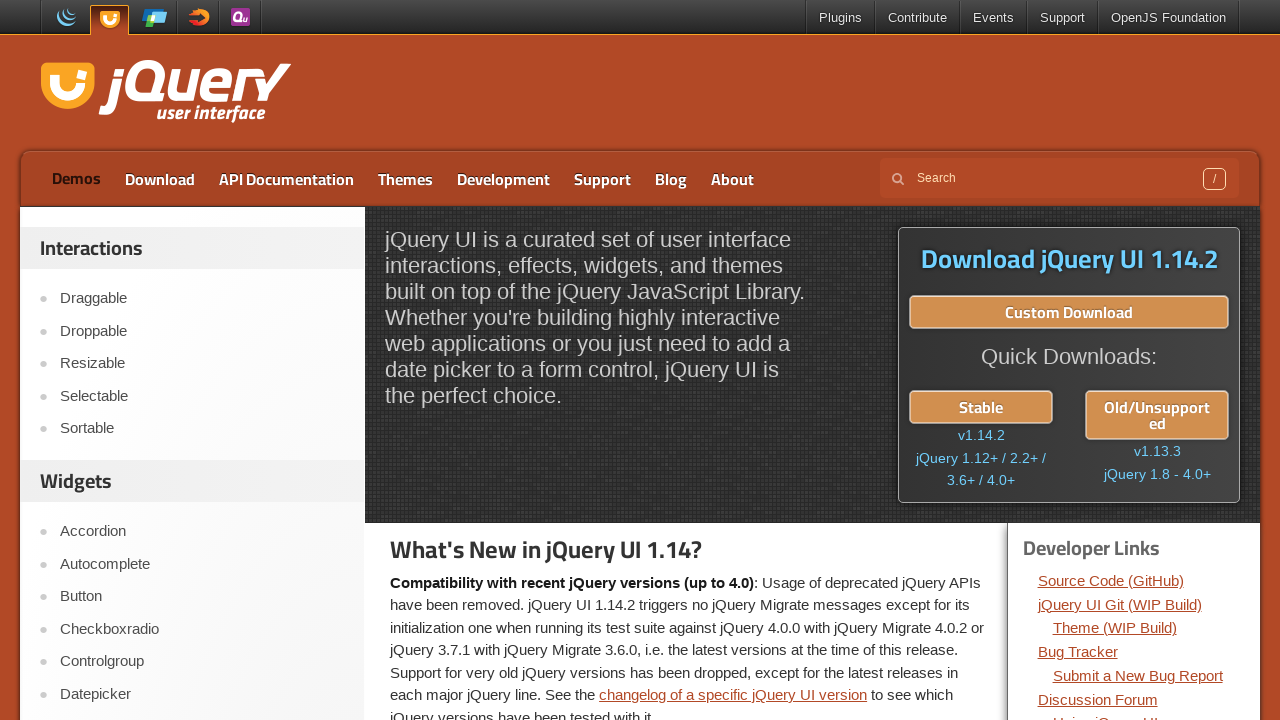

Applied highlight style to Demos link (iteration 20/20)
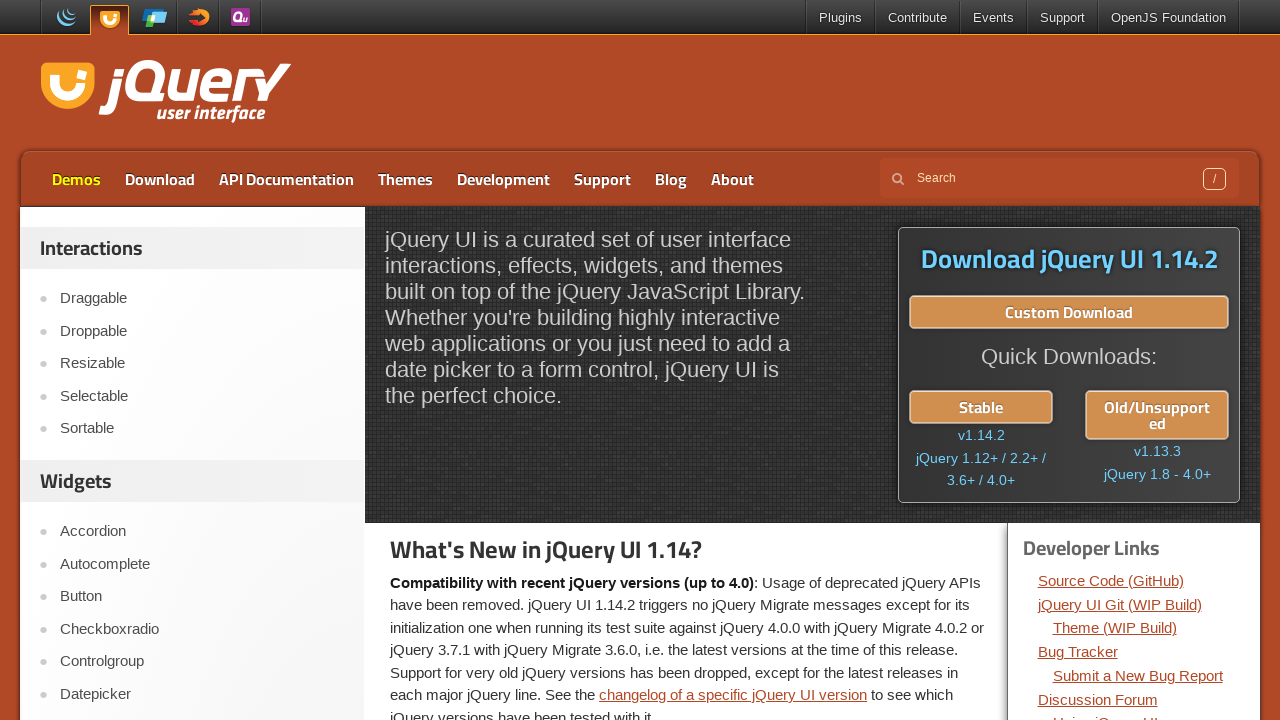

Waited 300ms for highlight visibility
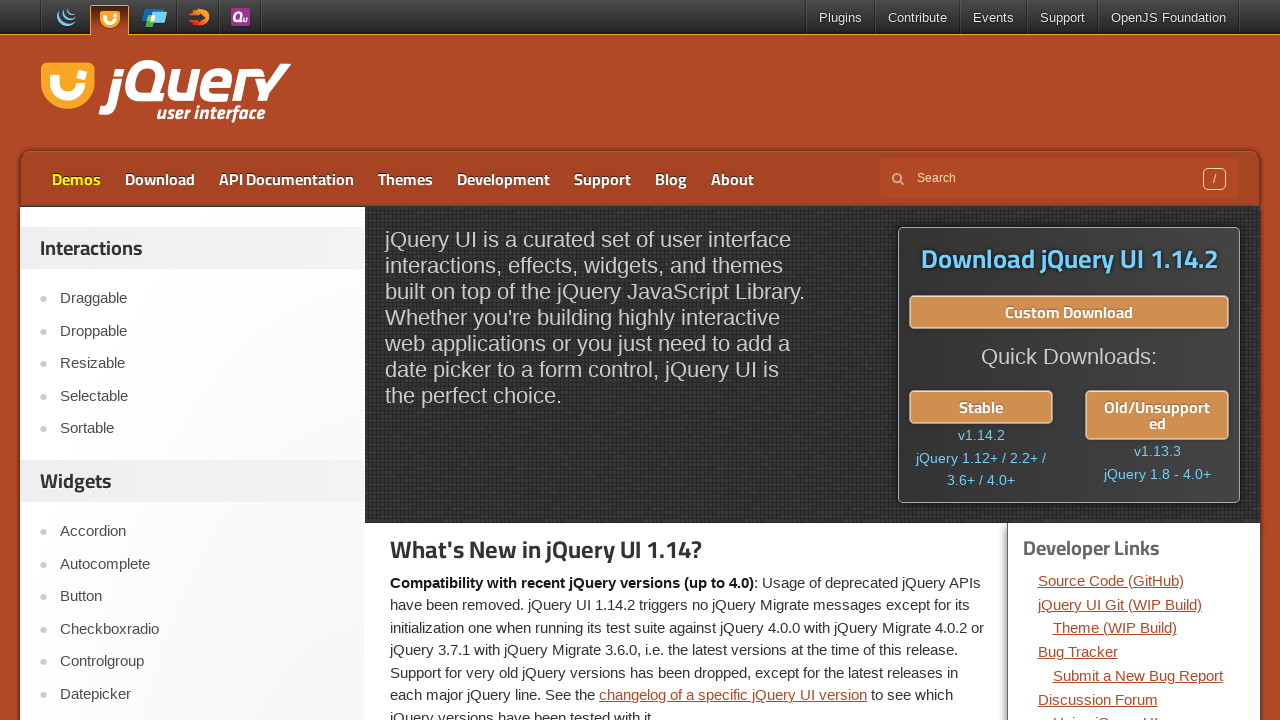

Removed highlight style from Demos link (iteration 20/20)
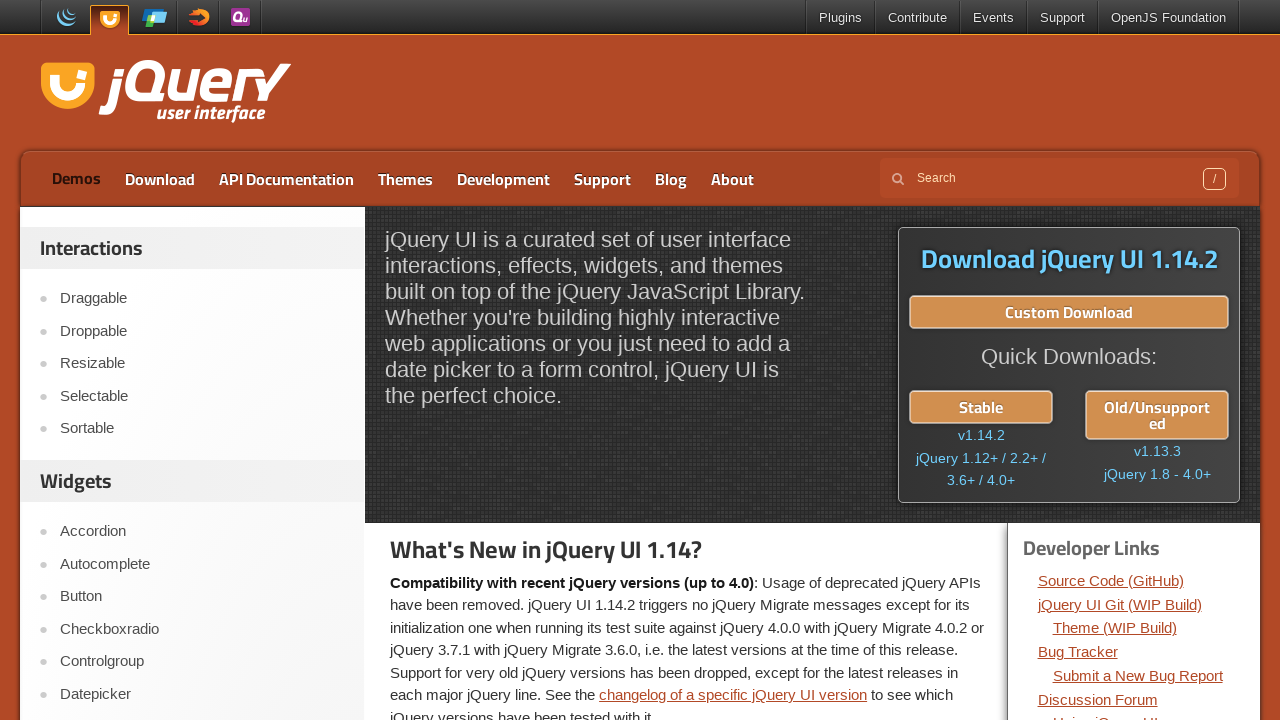

Waited 300ms for highlight removal
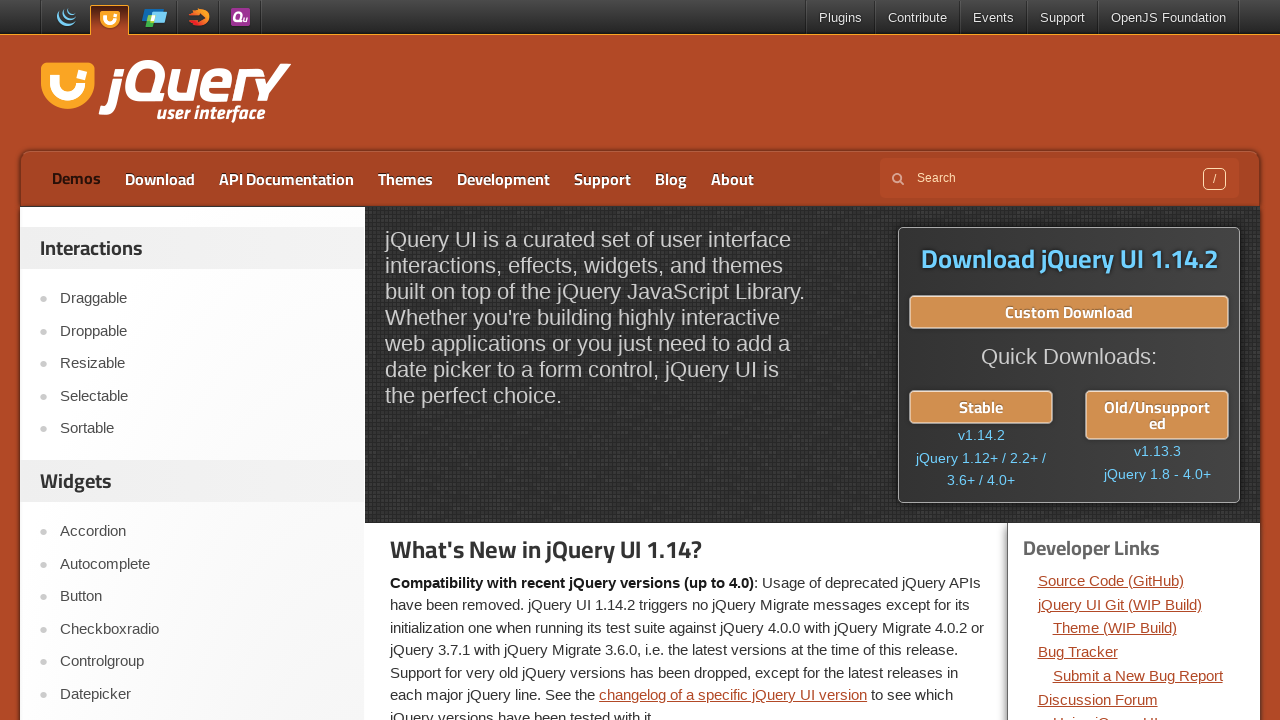

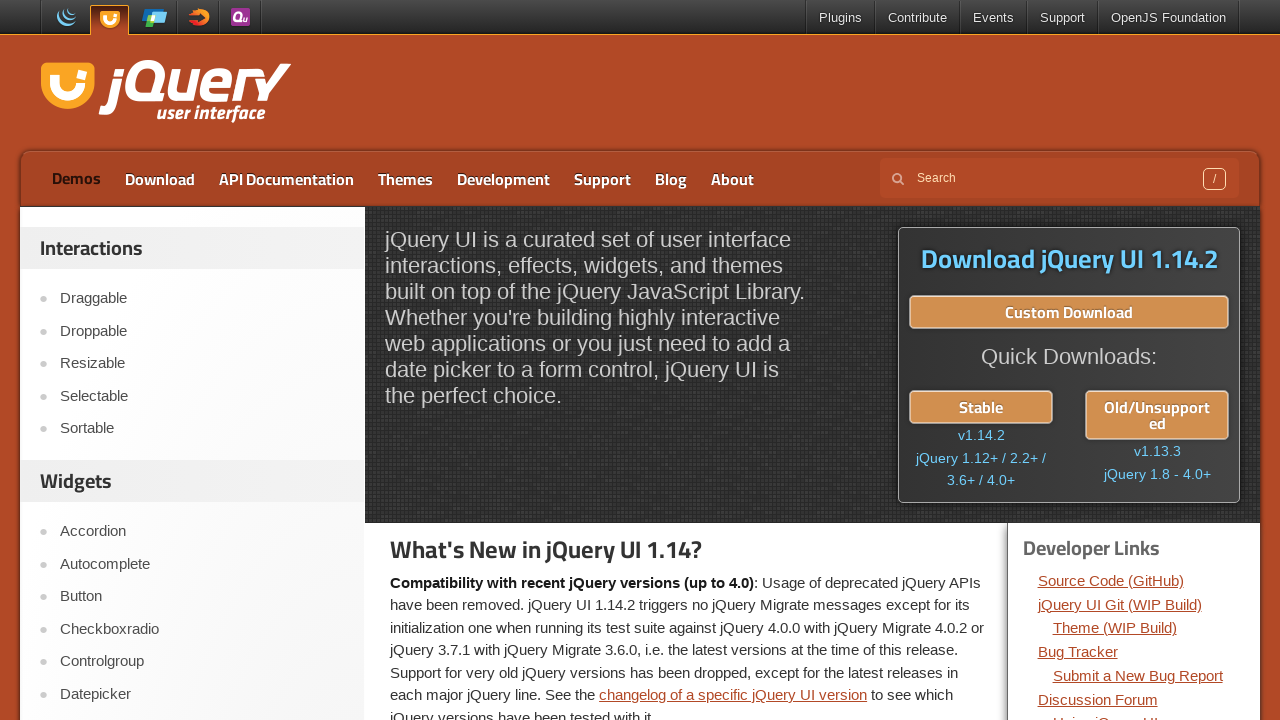